Fills out a form with many input fields by entering the same text in all fields and submitting the form

Starting URL: http://suninjuly.github.io/huge_form.html

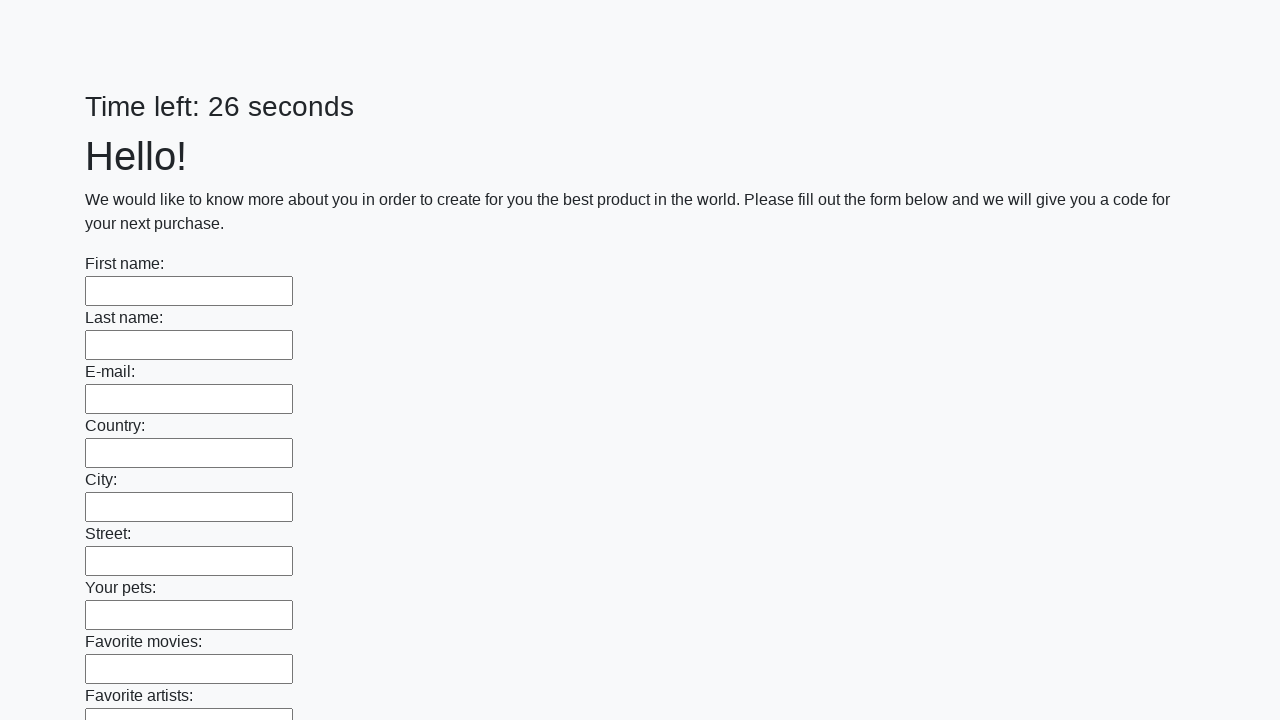

Located all input elements on the page
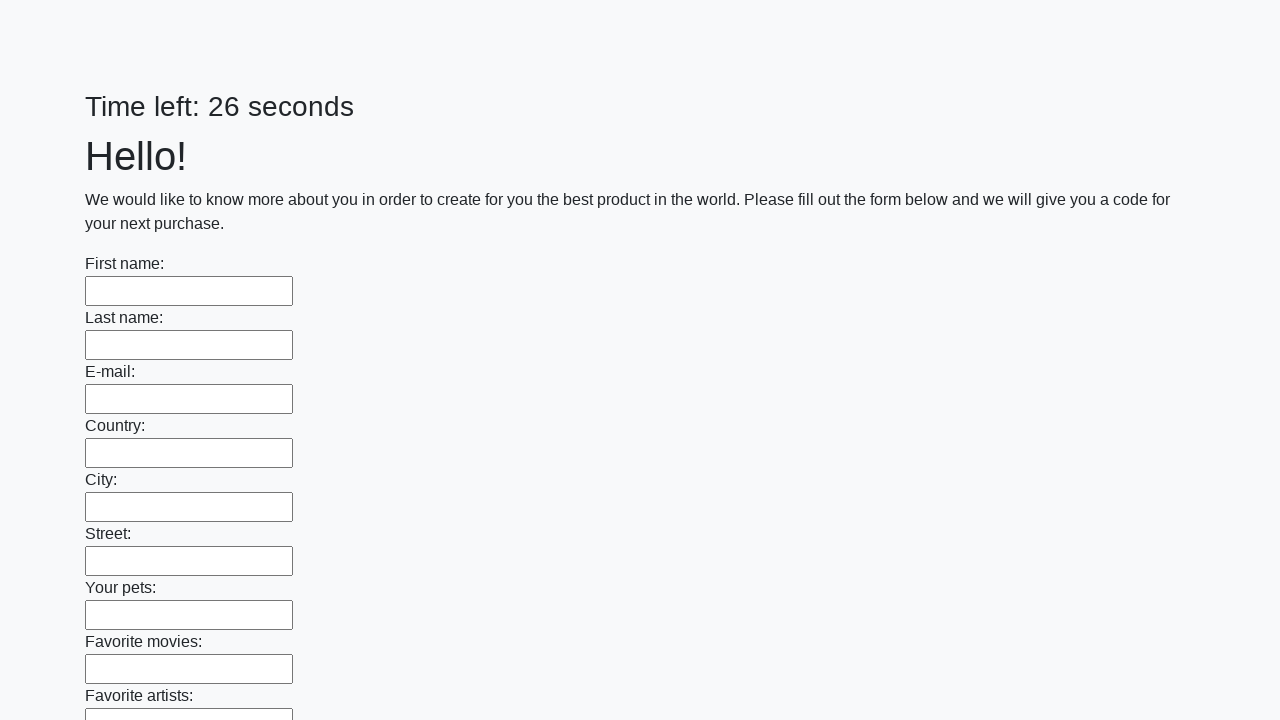

Filled input field with 'My Answer' on input >> nth=0
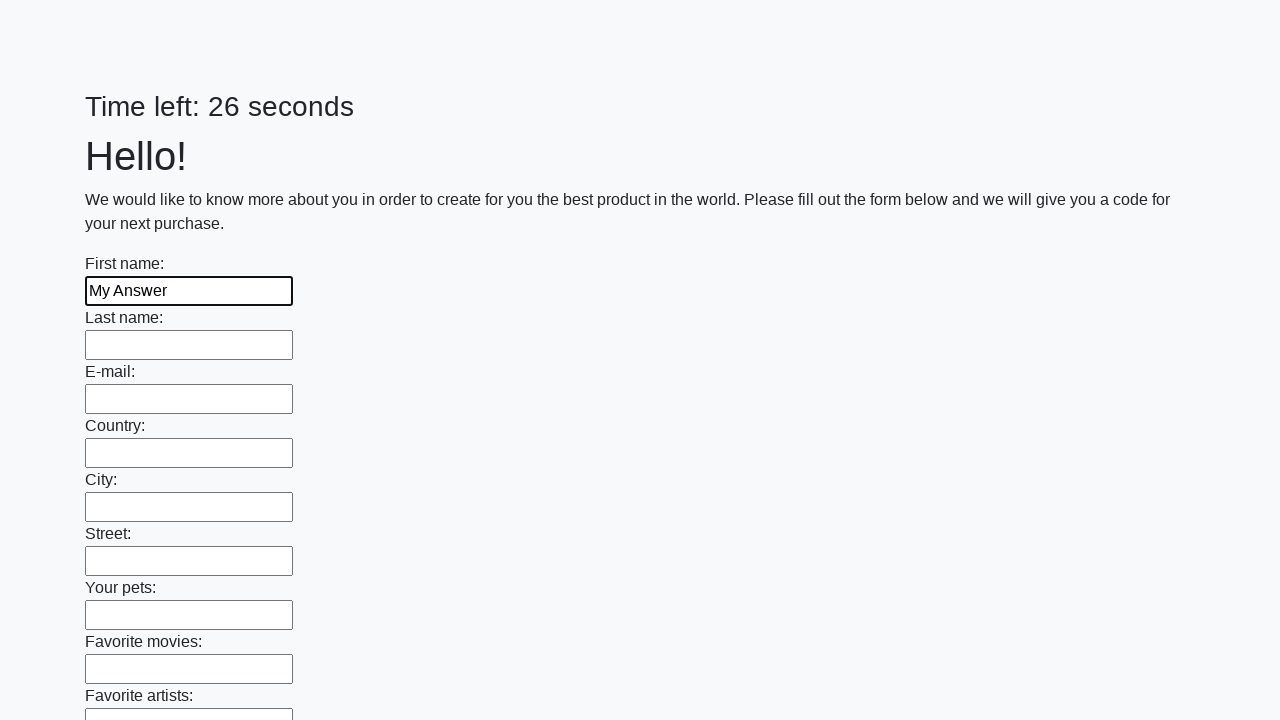

Filled input field with 'My Answer' on input >> nth=1
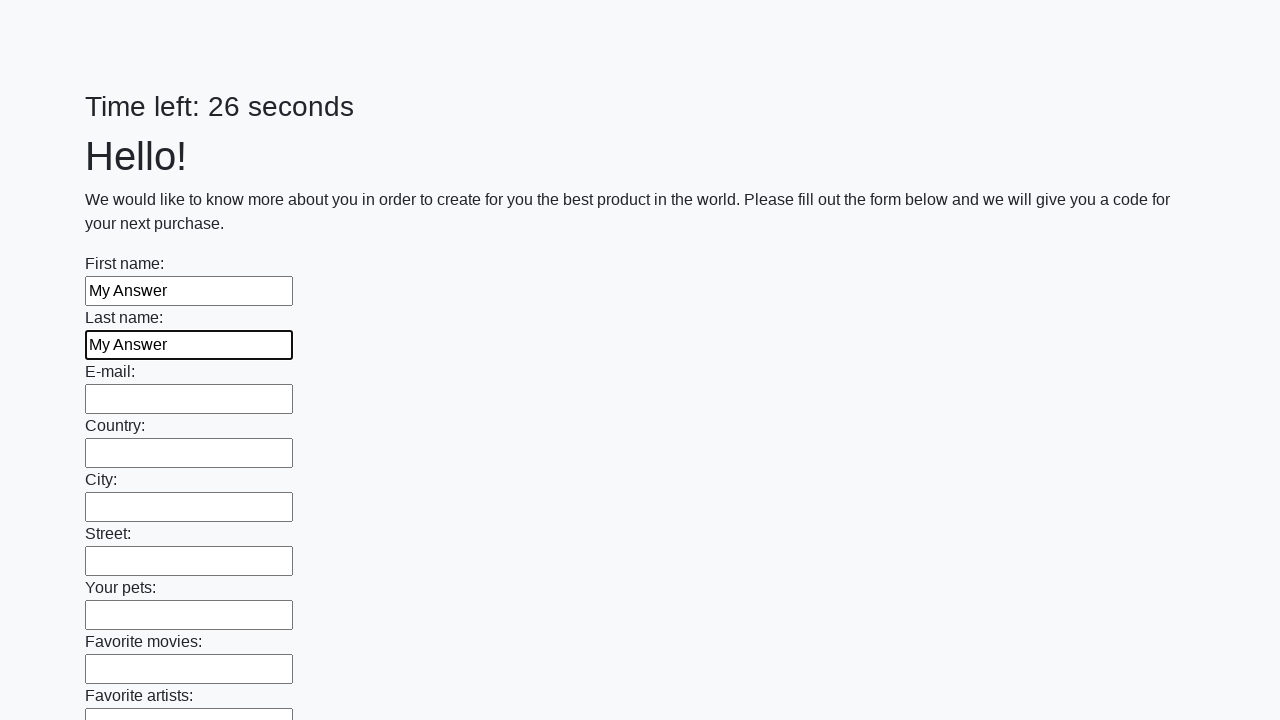

Filled input field with 'My Answer' on input >> nth=2
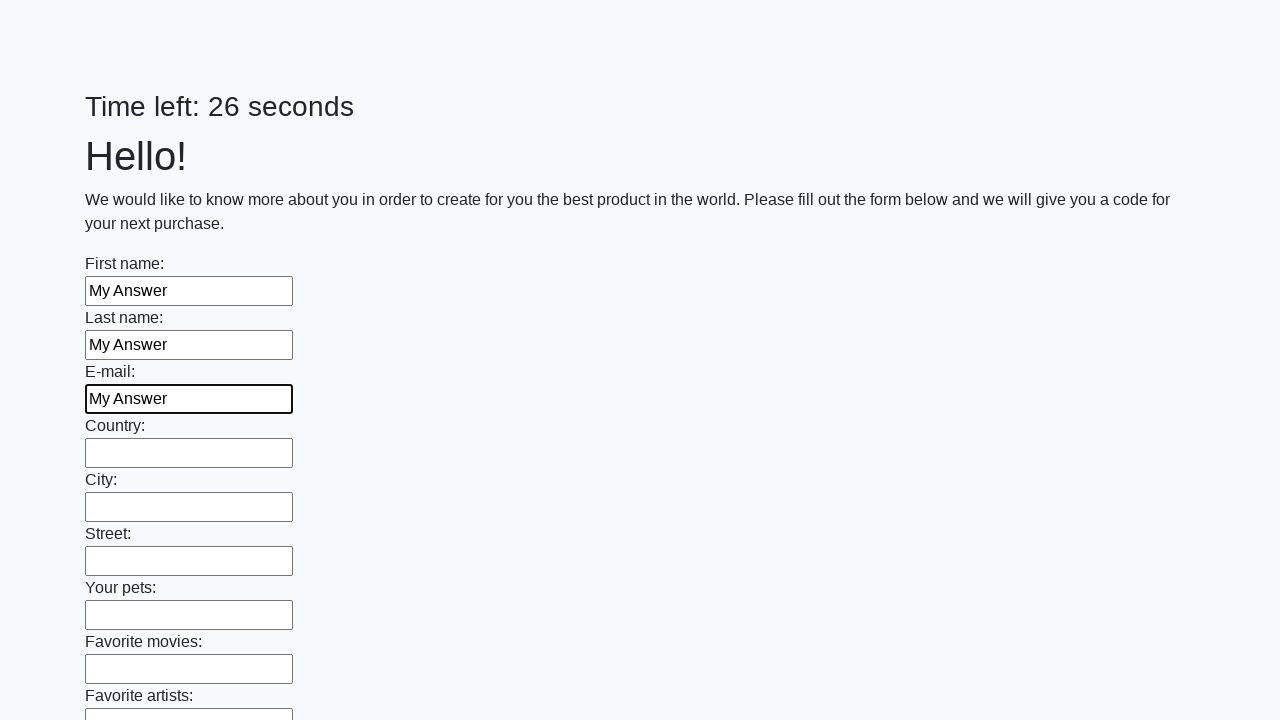

Filled input field with 'My Answer' on input >> nth=3
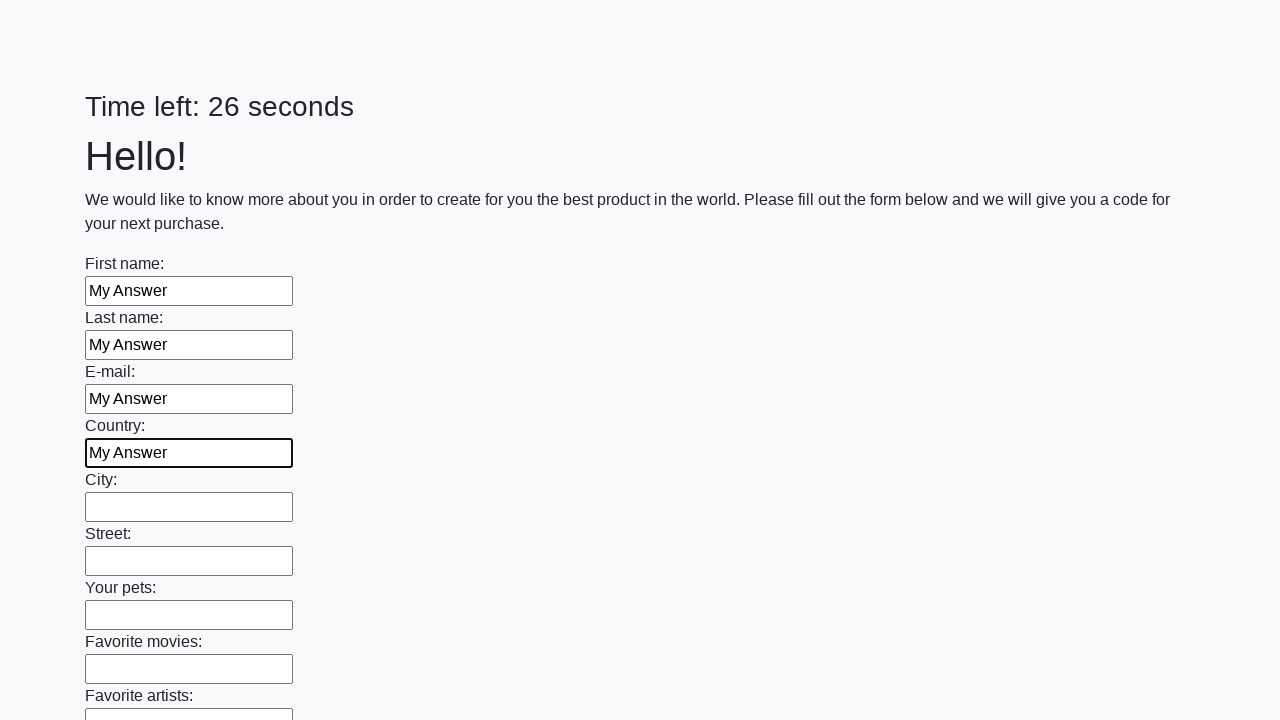

Filled input field with 'My Answer' on input >> nth=4
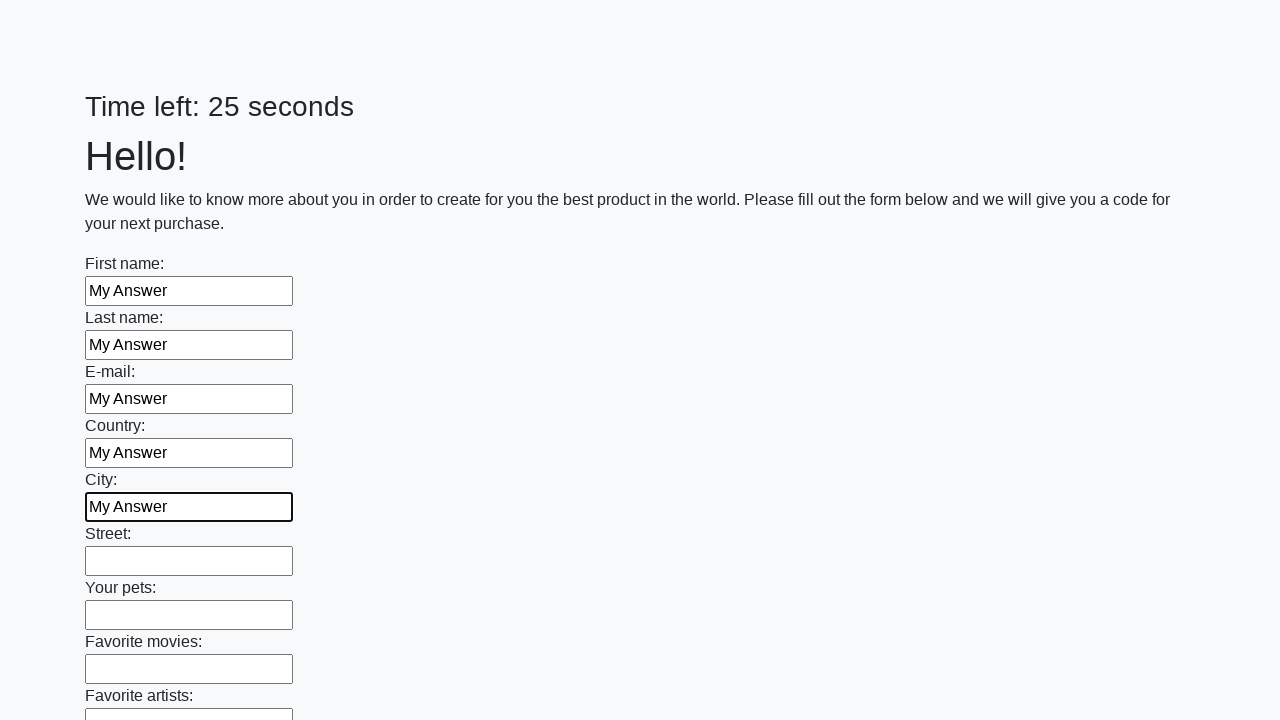

Filled input field with 'My Answer' on input >> nth=5
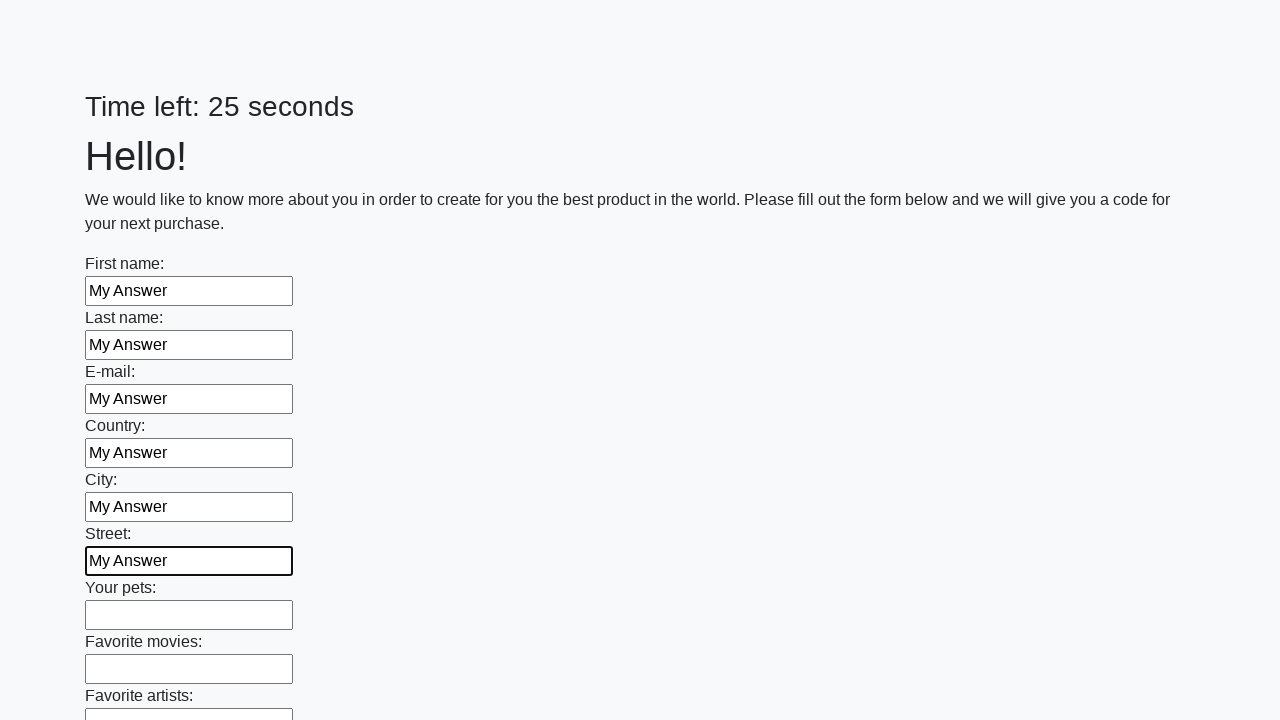

Filled input field with 'My Answer' on input >> nth=6
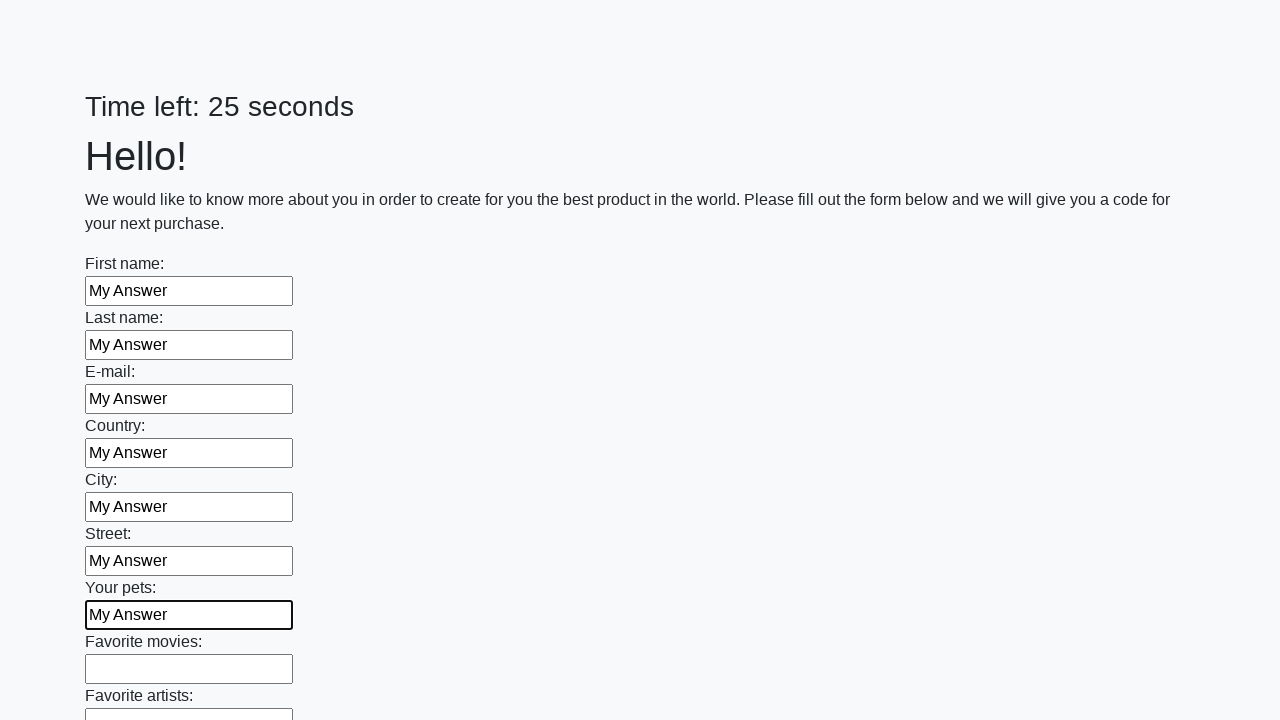

Filled input field with 'My Answer' on input >> nth=7
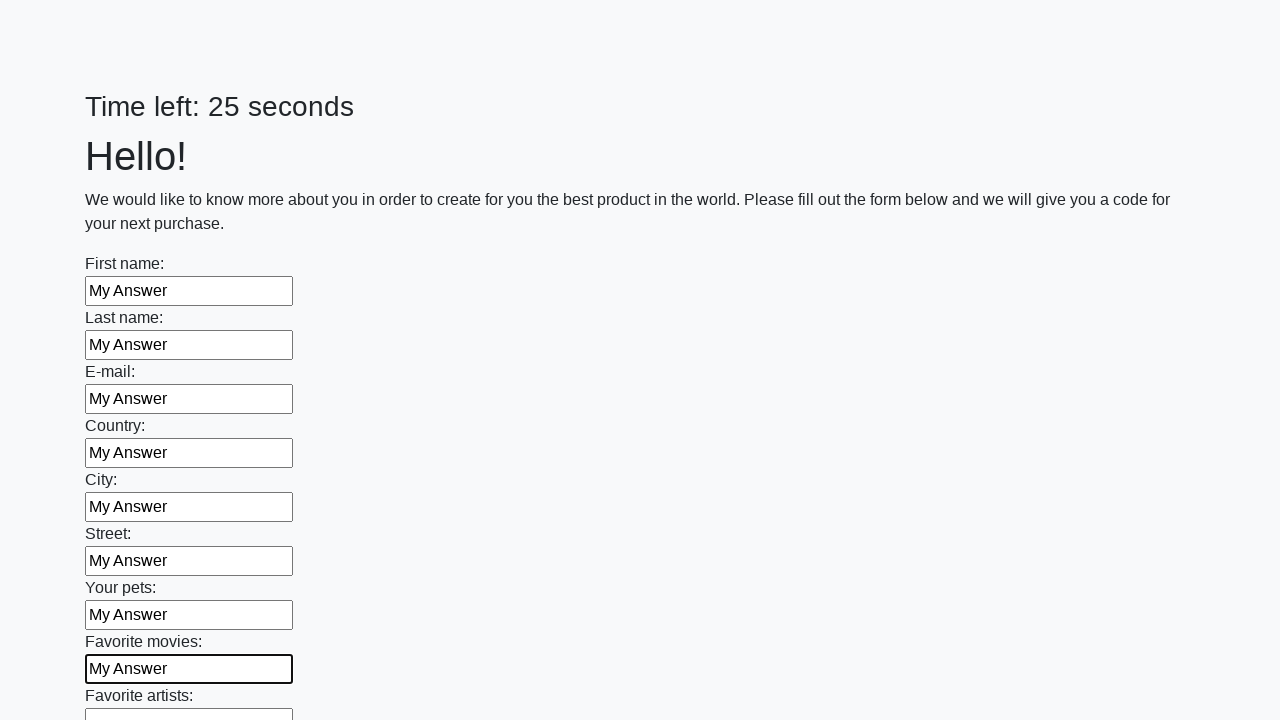

Filled input field with 'My Answer' on input >> nth=8
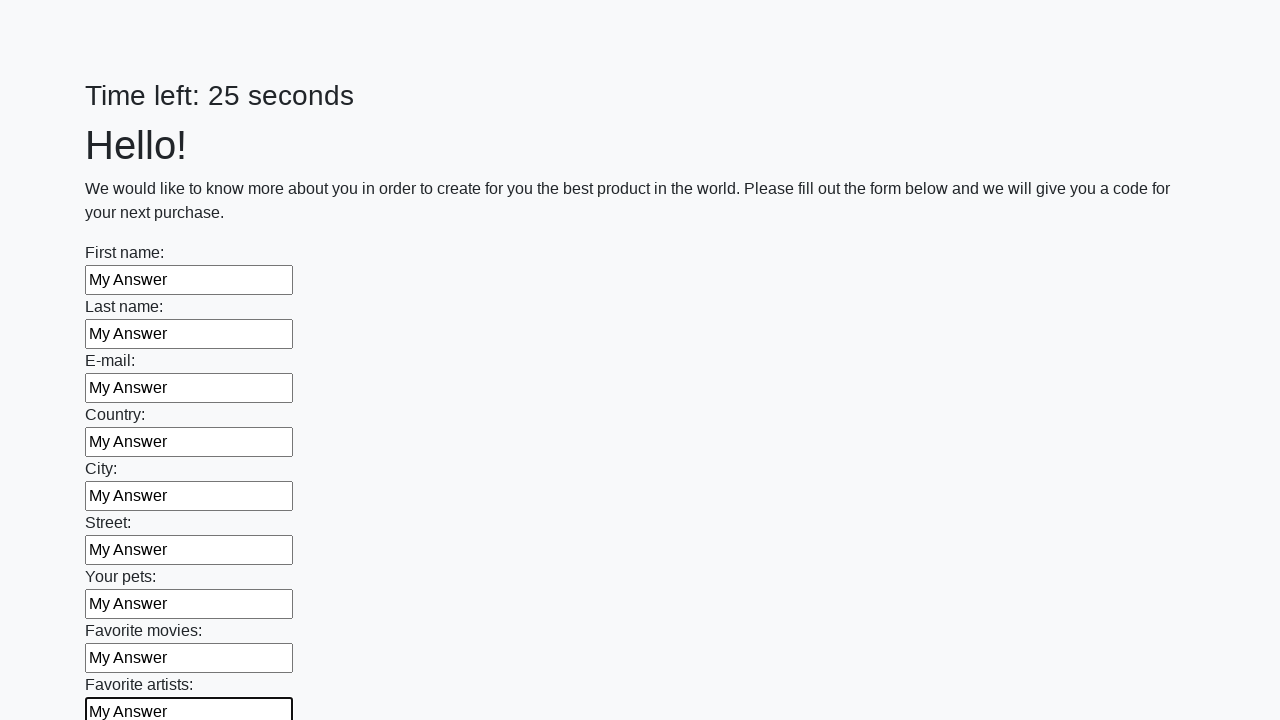

Filled input field with 'My Answer' on input >> nth=9
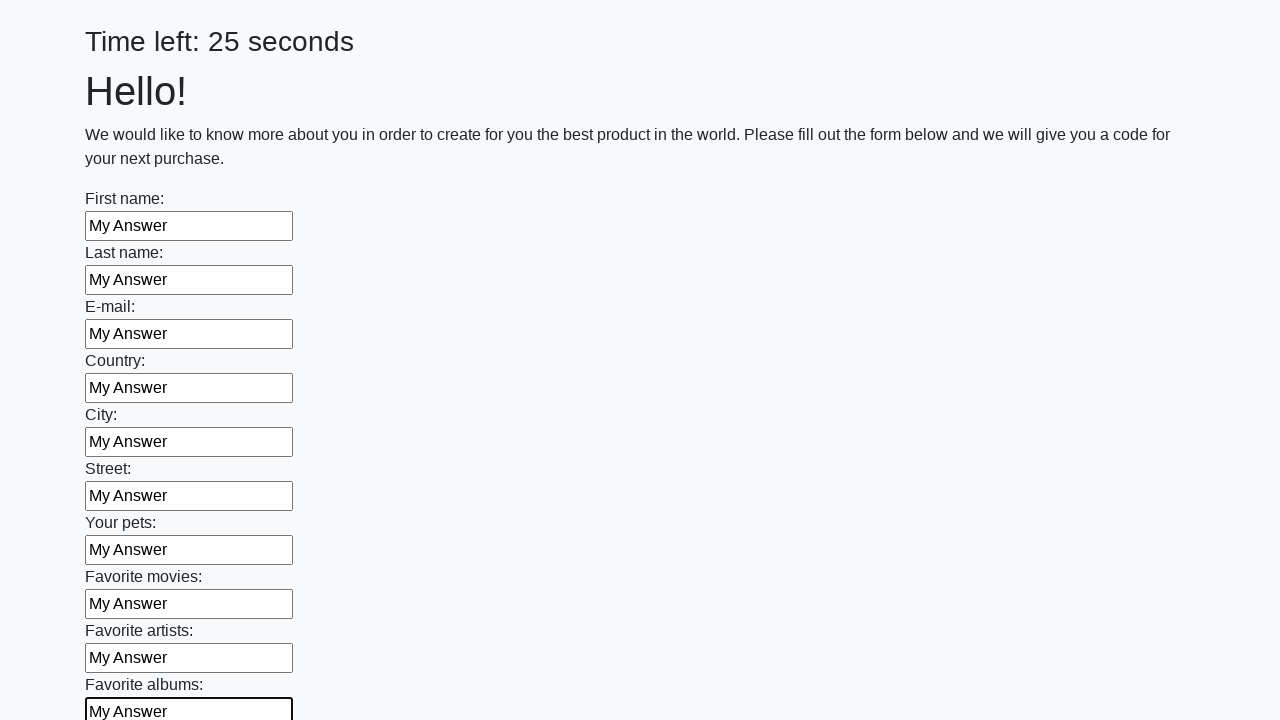

Filled input field with 'My Answer' on input >> nth=10
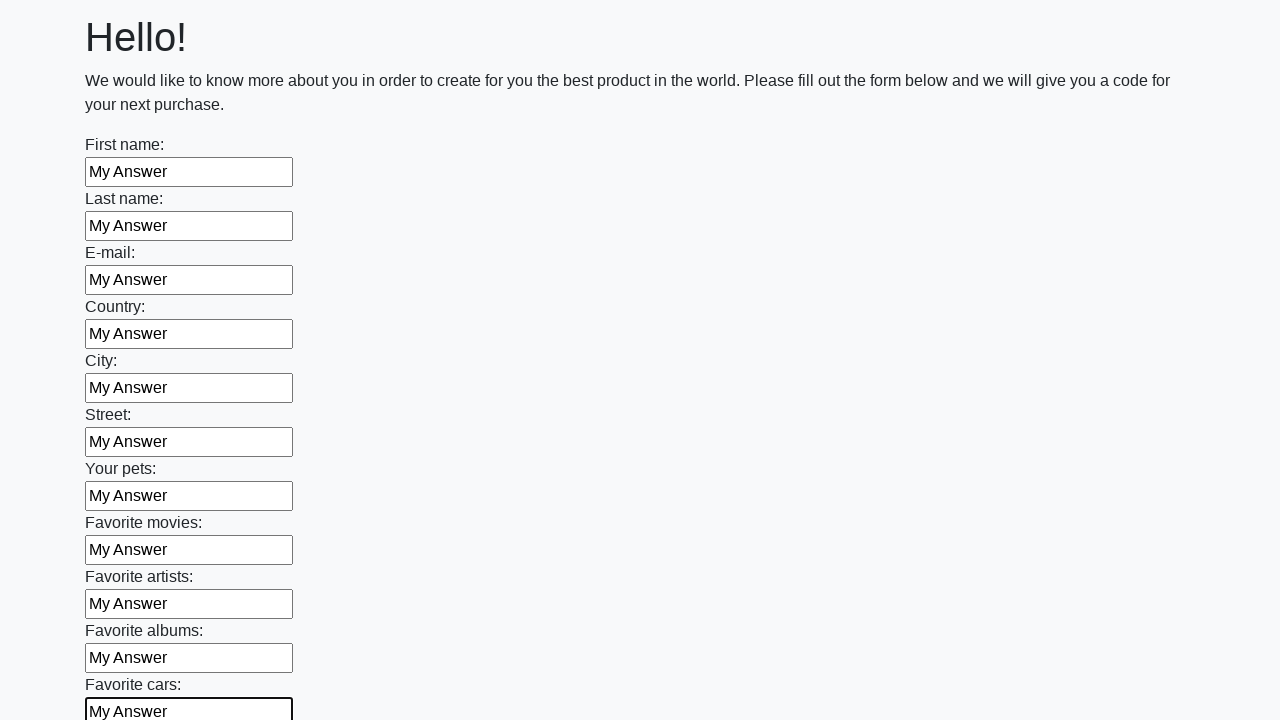

Filled input field with 'My Answer' on input >> nth=11
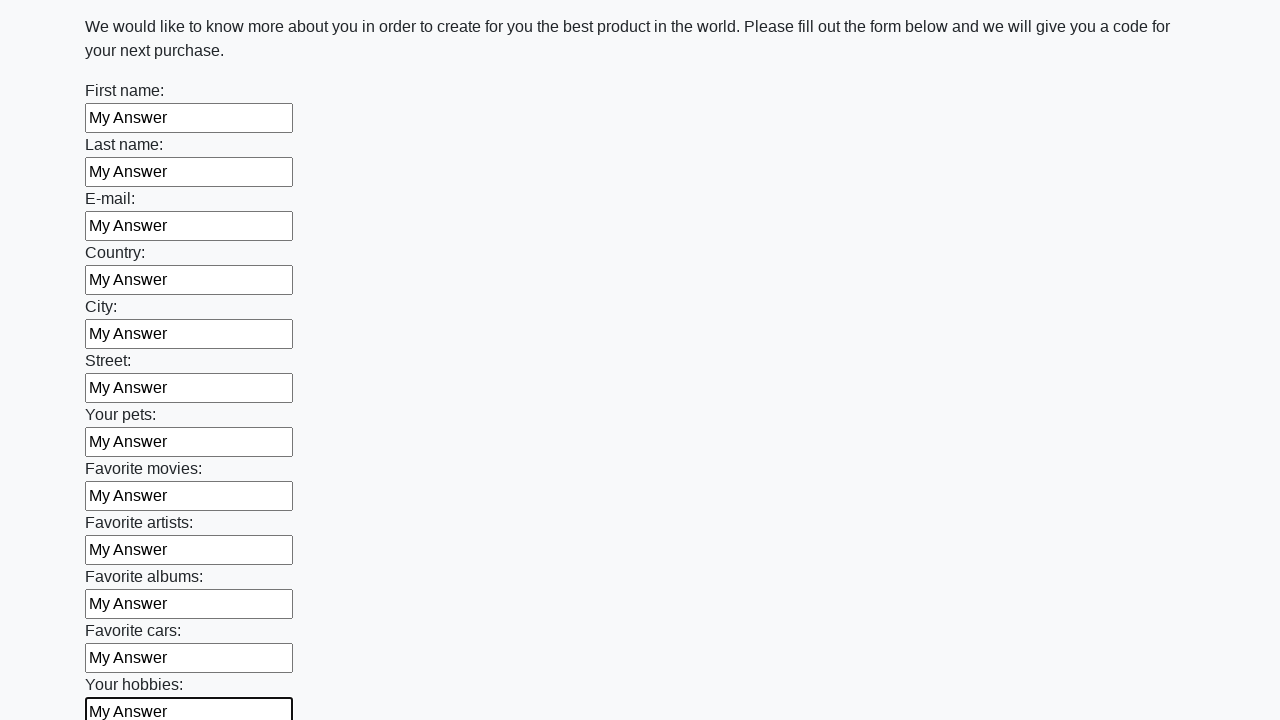

Filled input field with 'My Answer' on input >> nth=12
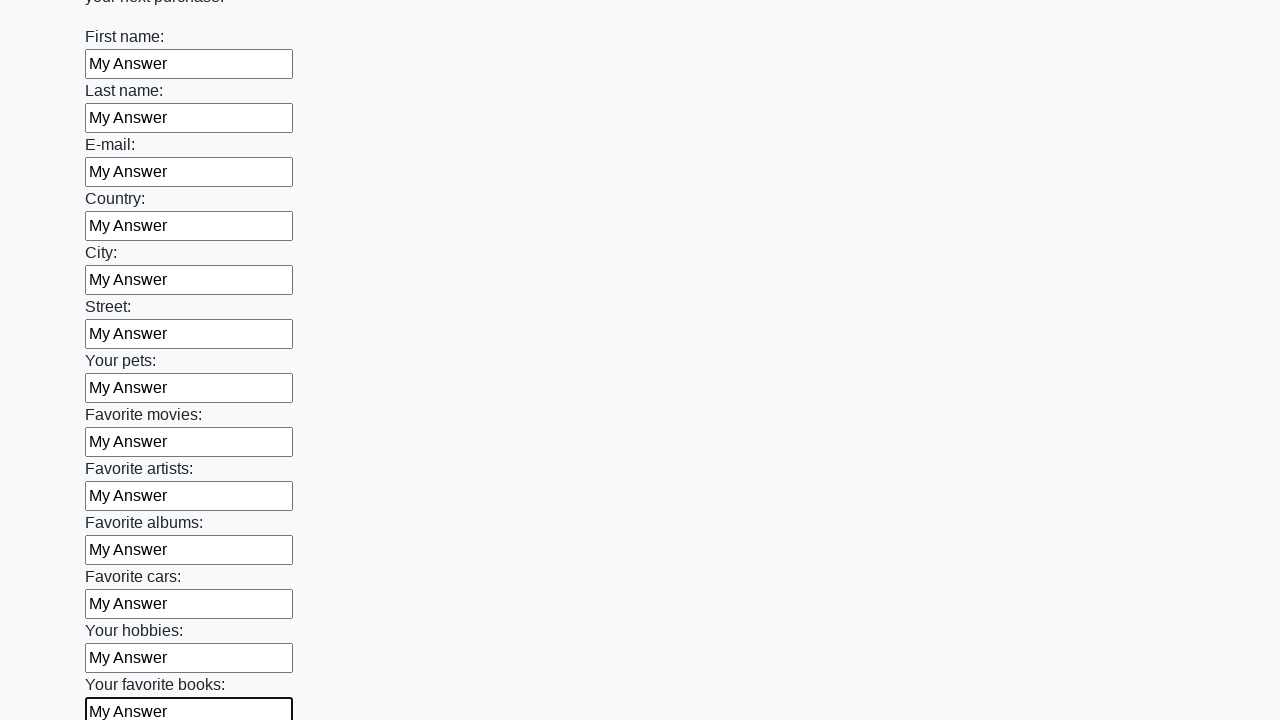

Filled input field with 'My Answer' on input >> nth=13
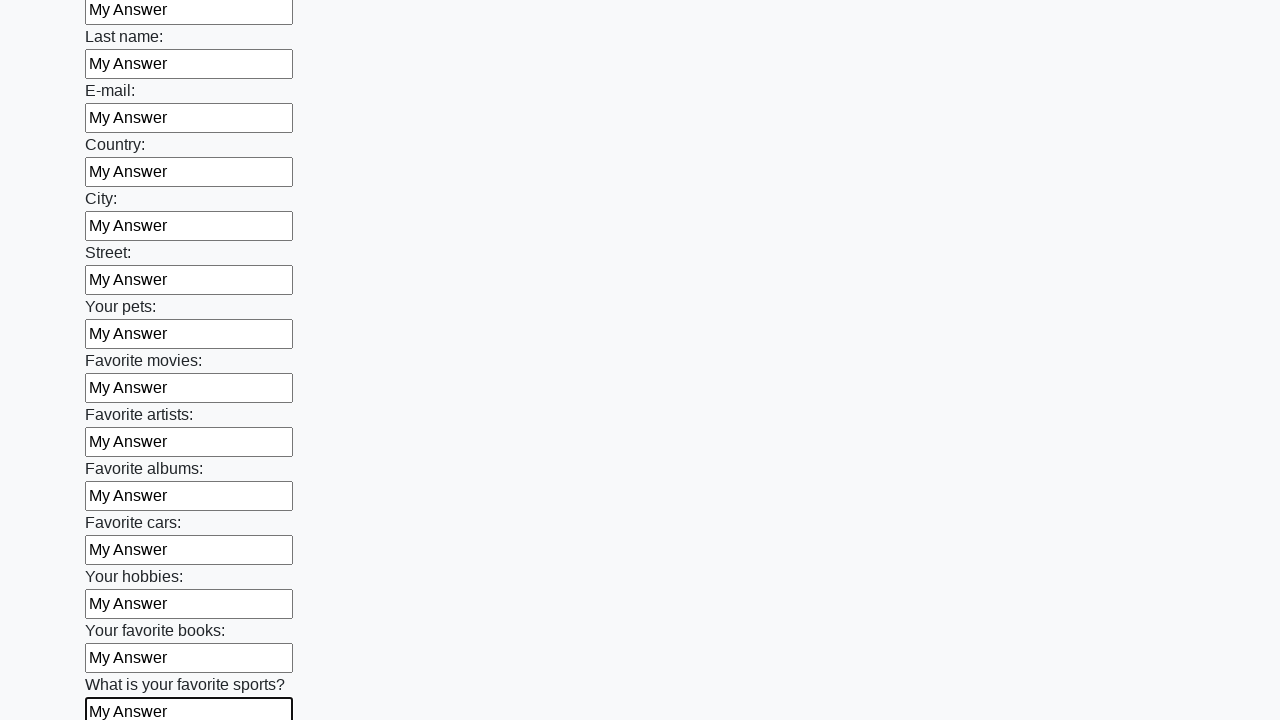

Filled input field with 'My Answer' on input >> nth=14
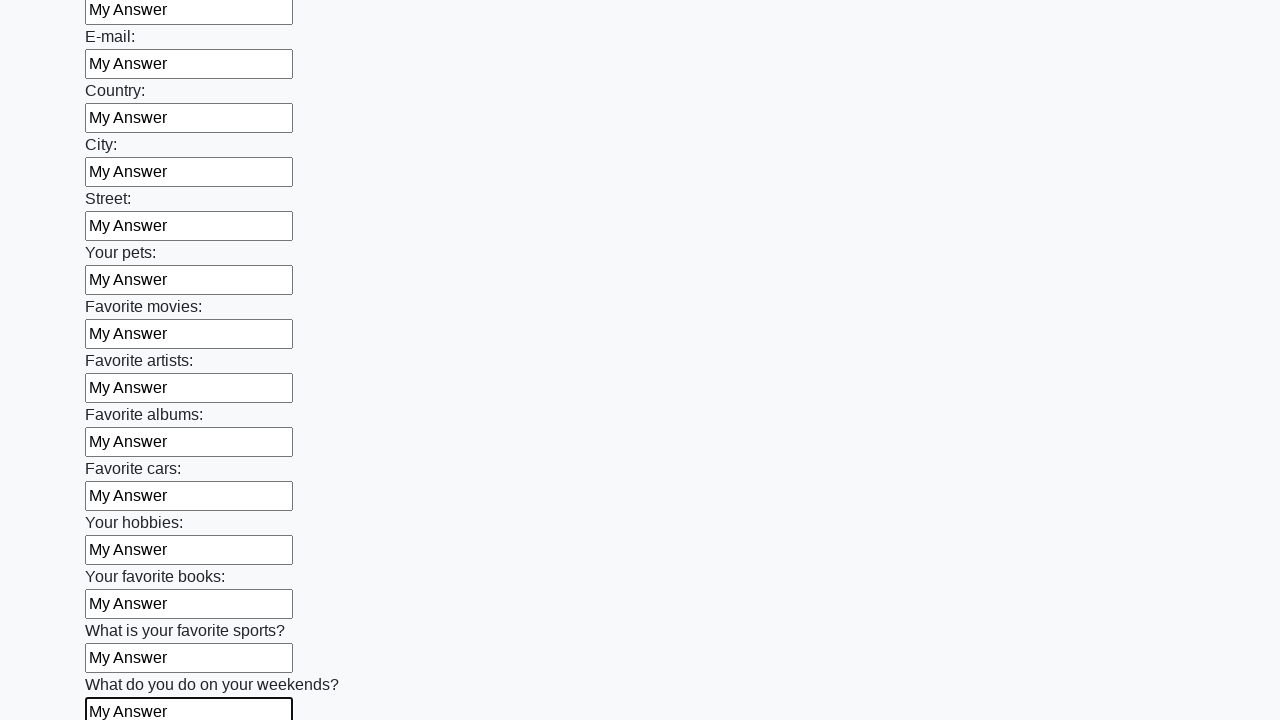

Filled input field with 'My Answer' on input >> nth=15
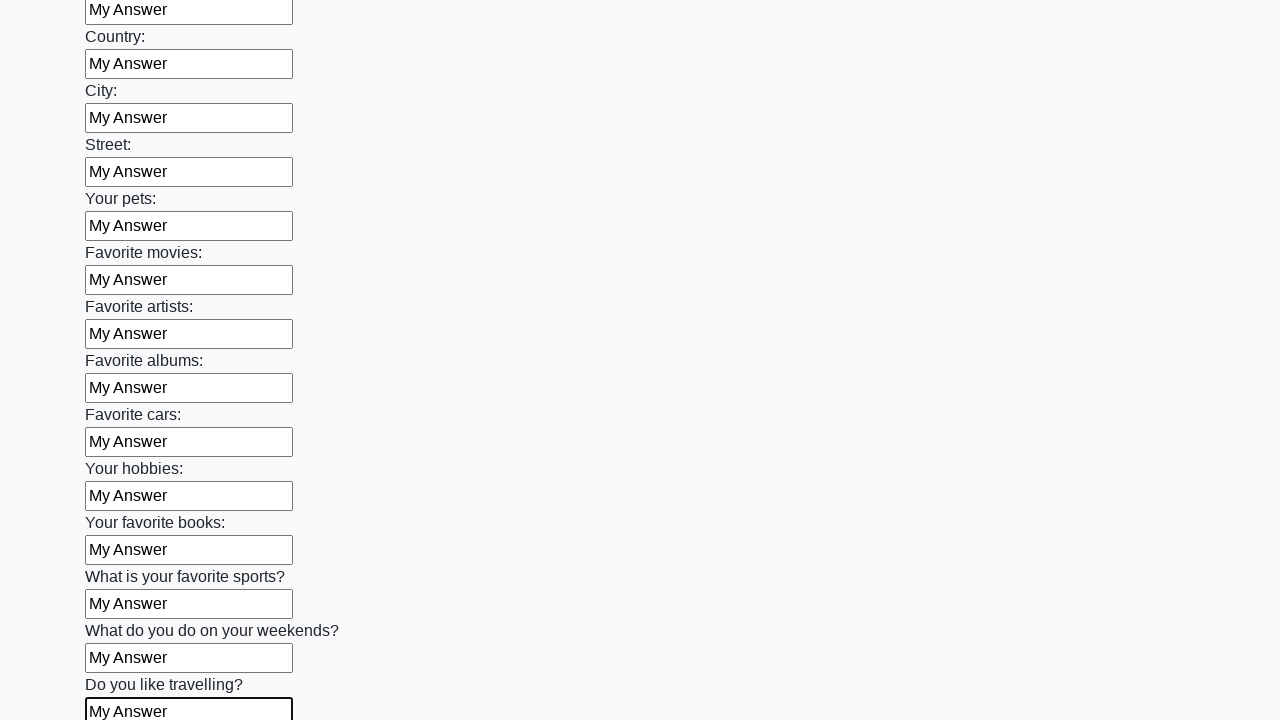

Filled input field with 'My Answer' on input >> nth=16
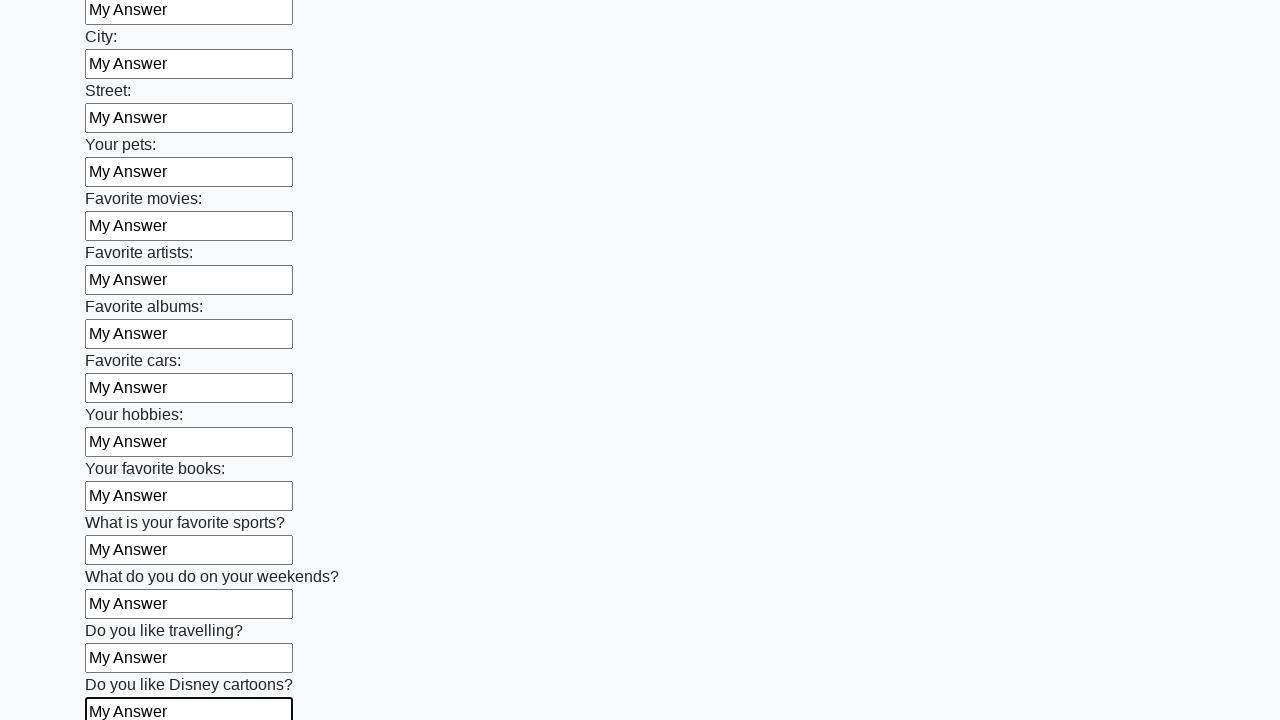

Filled input field with 'My Answer' on input >> nth=17
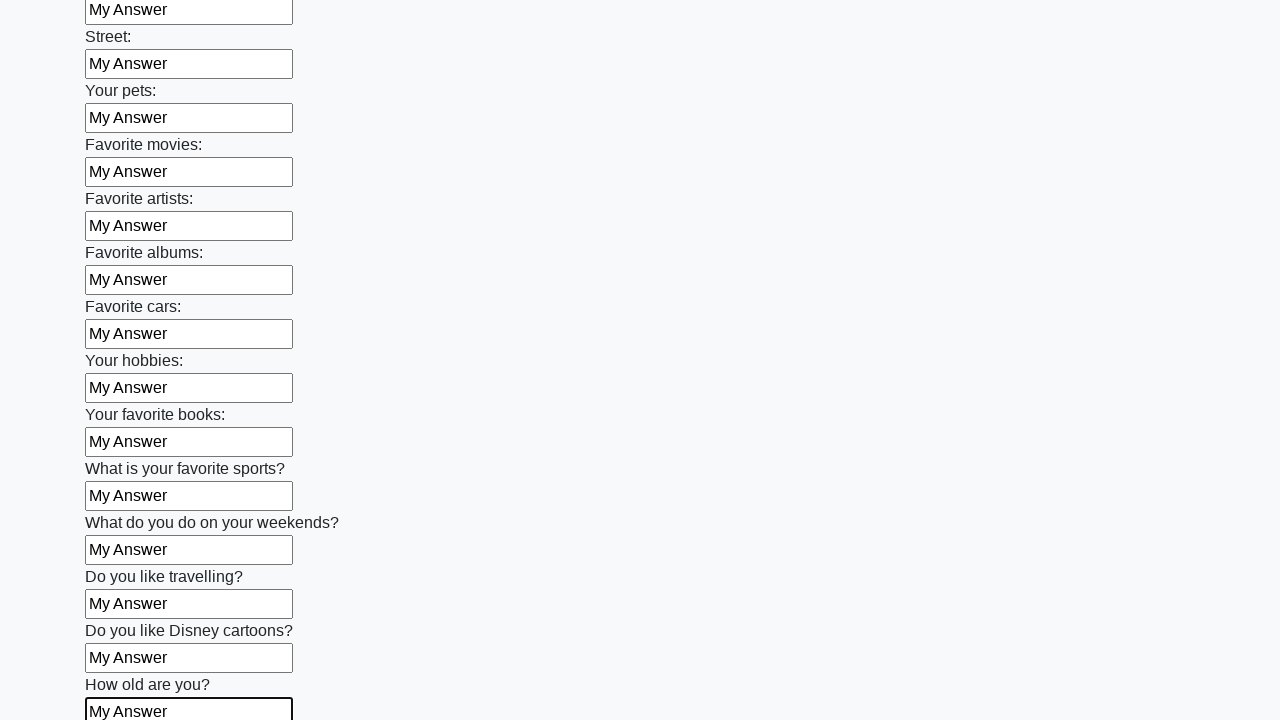

Filled input field with 'My Answer' on input >> nth=18
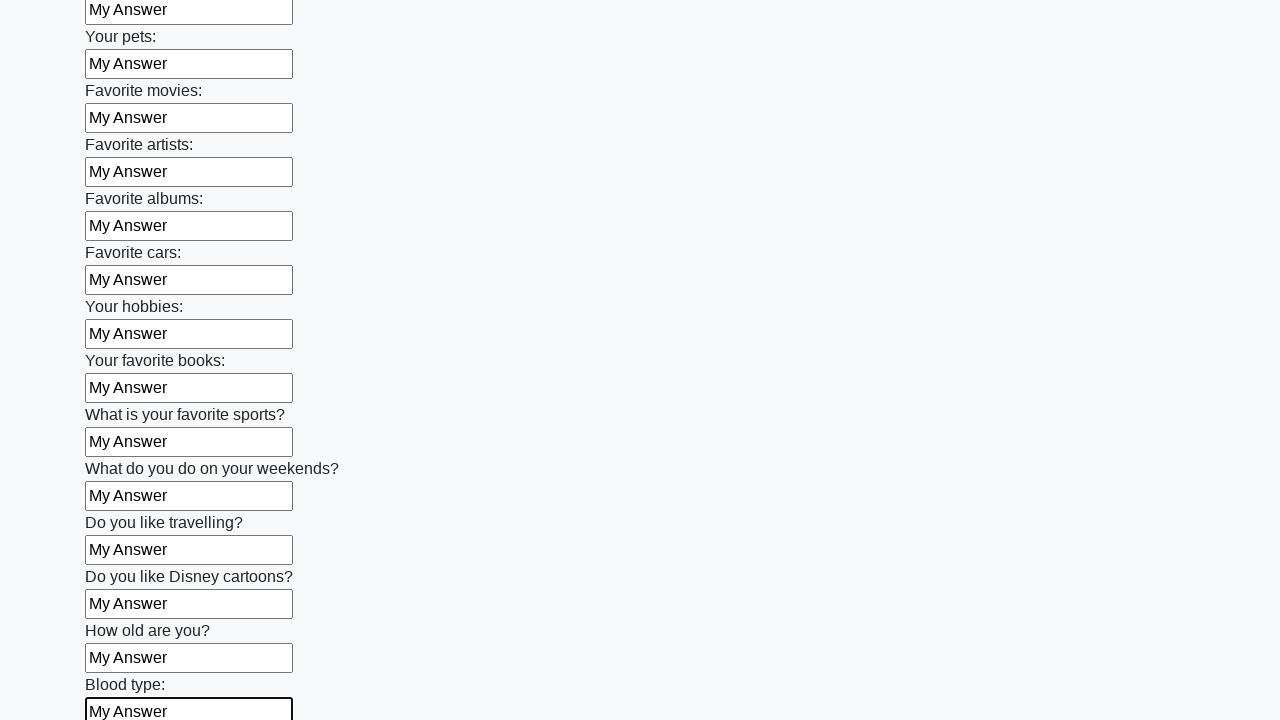

Filled input field with 'My Answer' on input >> nth=19
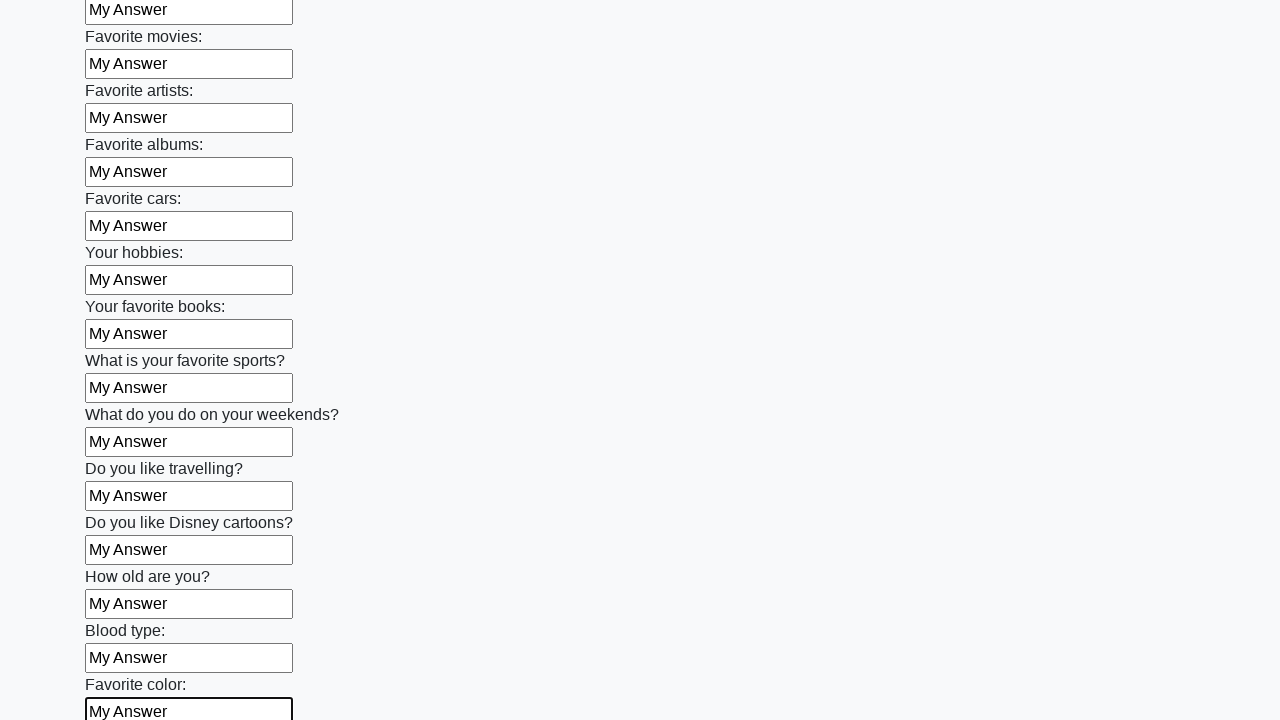

Filled input field with 'My Answer' on input >> nth=20
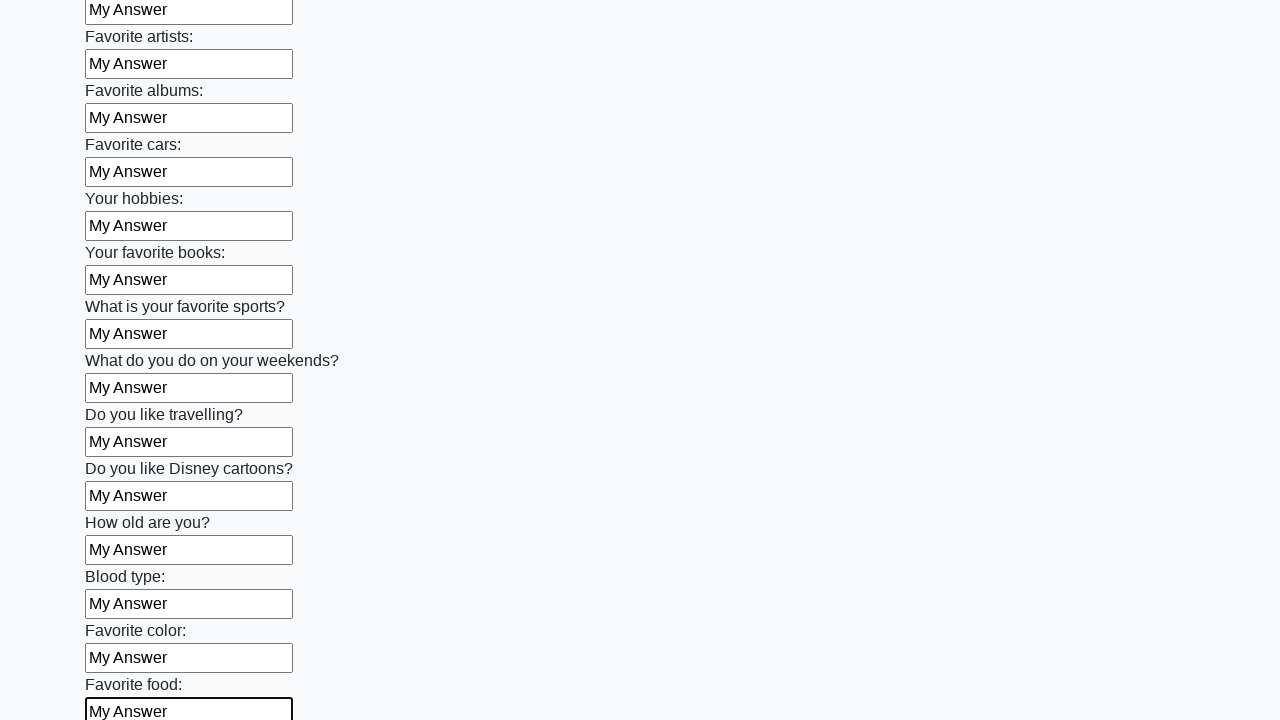

Filled input field with 'My Answer' on input >> nth=21
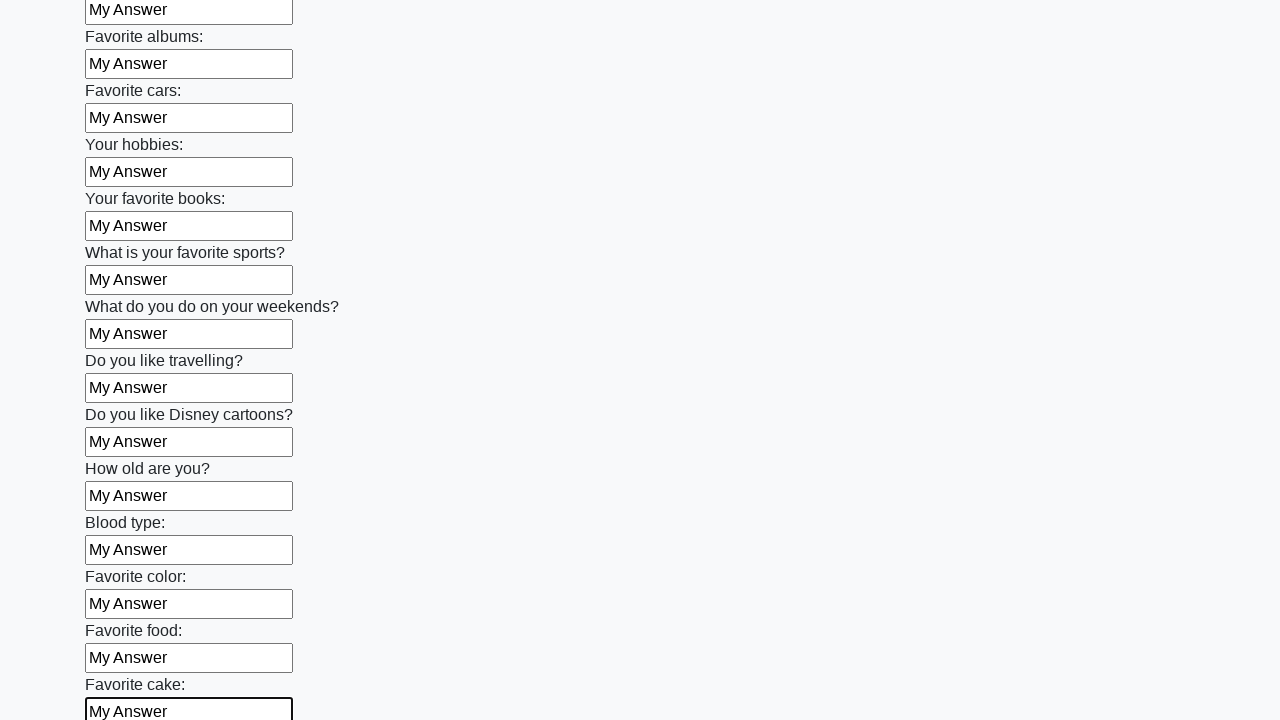

Filled input field with 'My Answer' on input >> nth=22
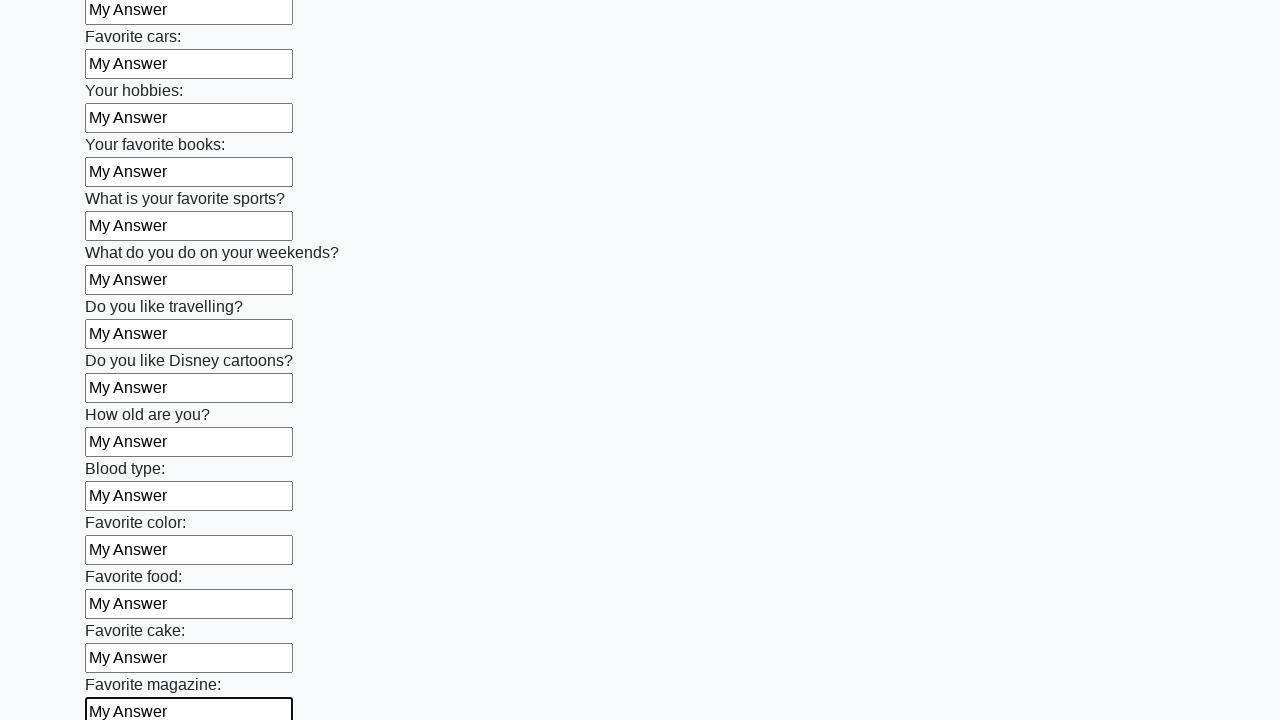

Filled input field with 'My Answer' on input >> nth=23
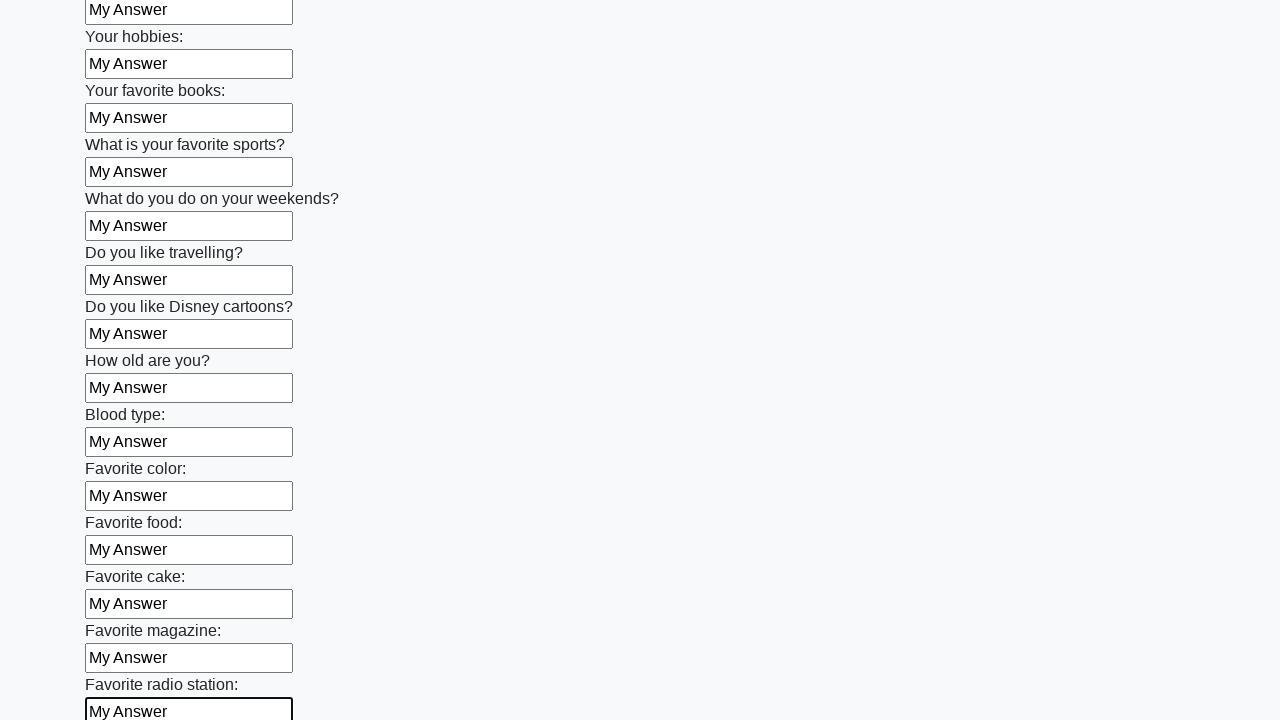

Filled input field with 'My Answer' on input >> nth=24
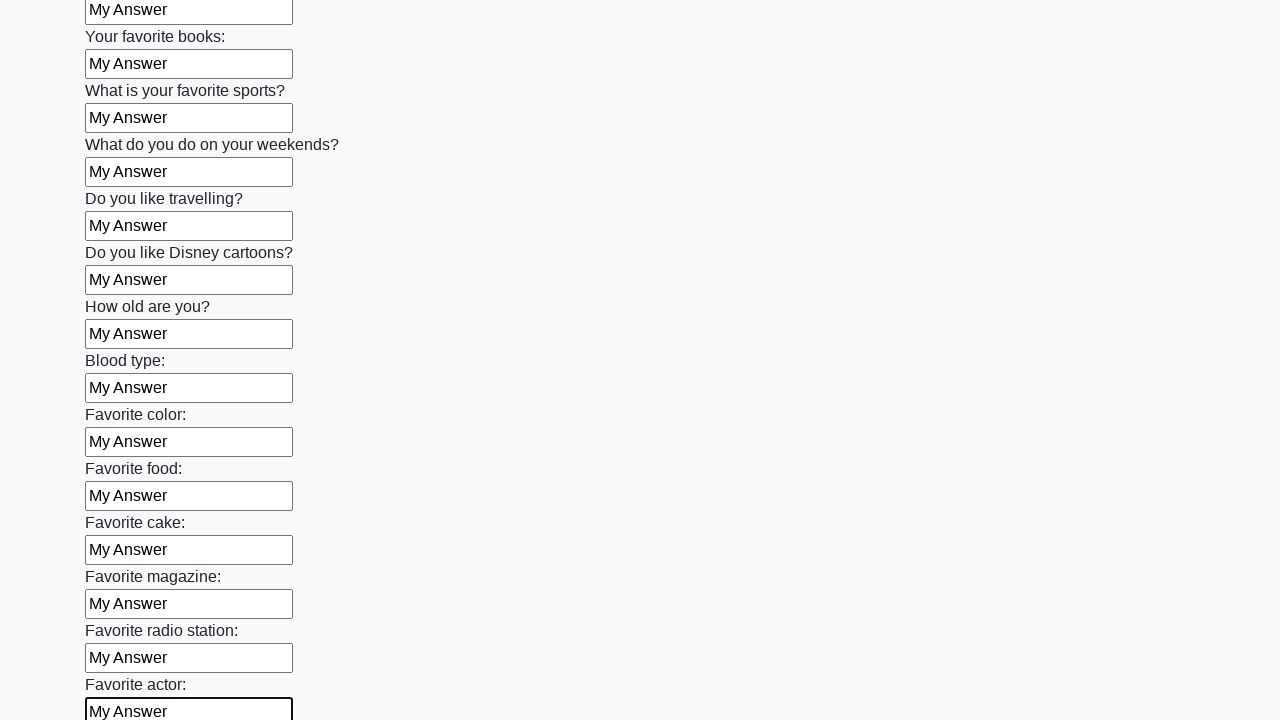

Filled input field with 'My Answer' on input >> nth=25
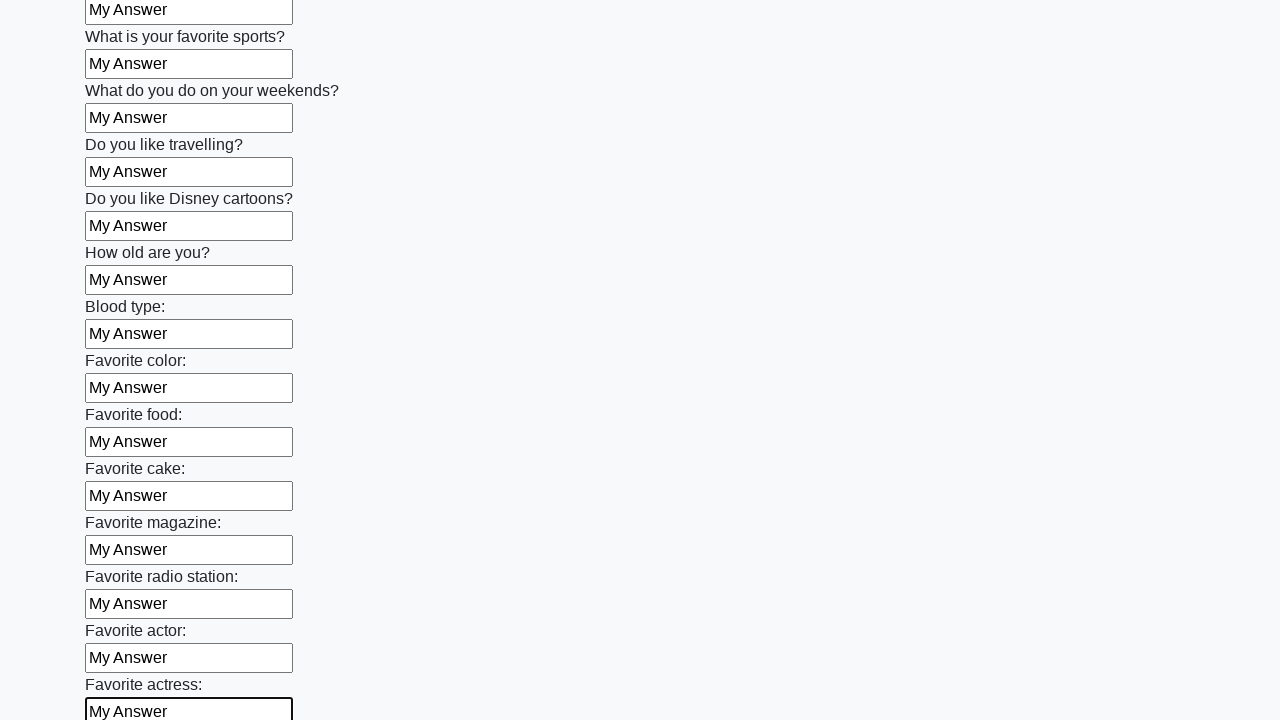

Filled input field with 'My Answer' on input >> nth=26
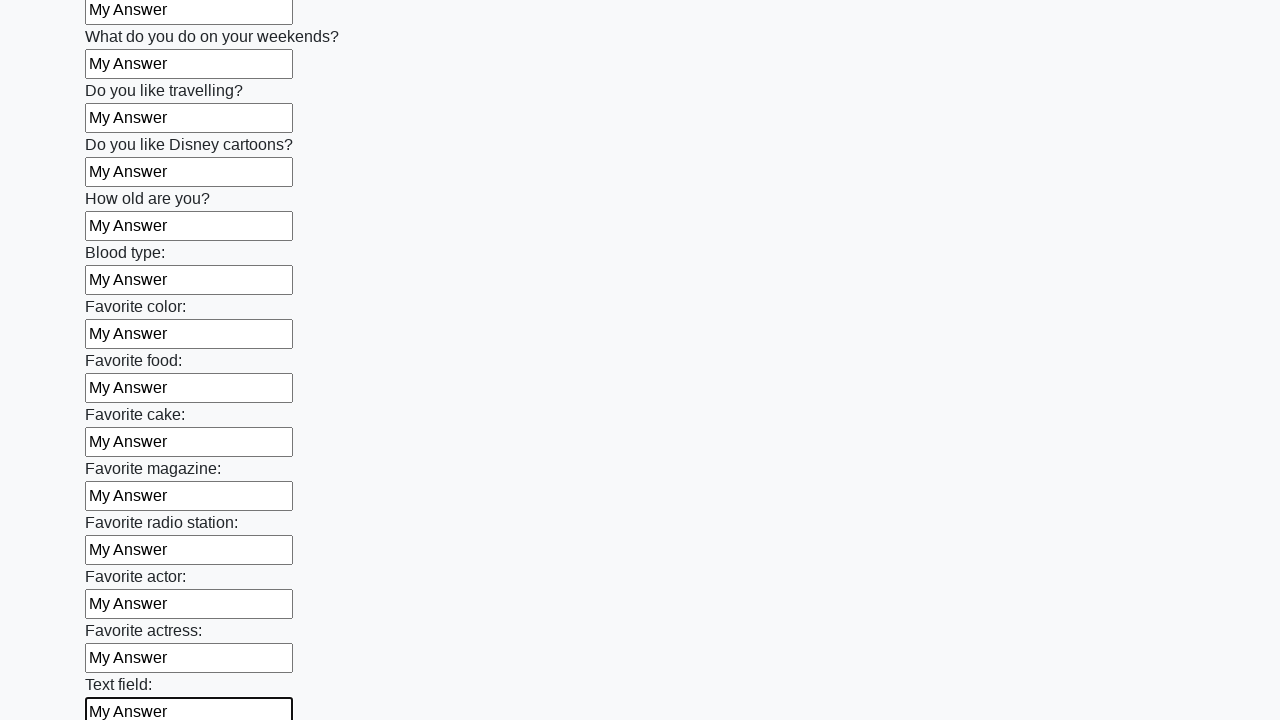

Filled input field with 'My Answer' on input >> nth=27
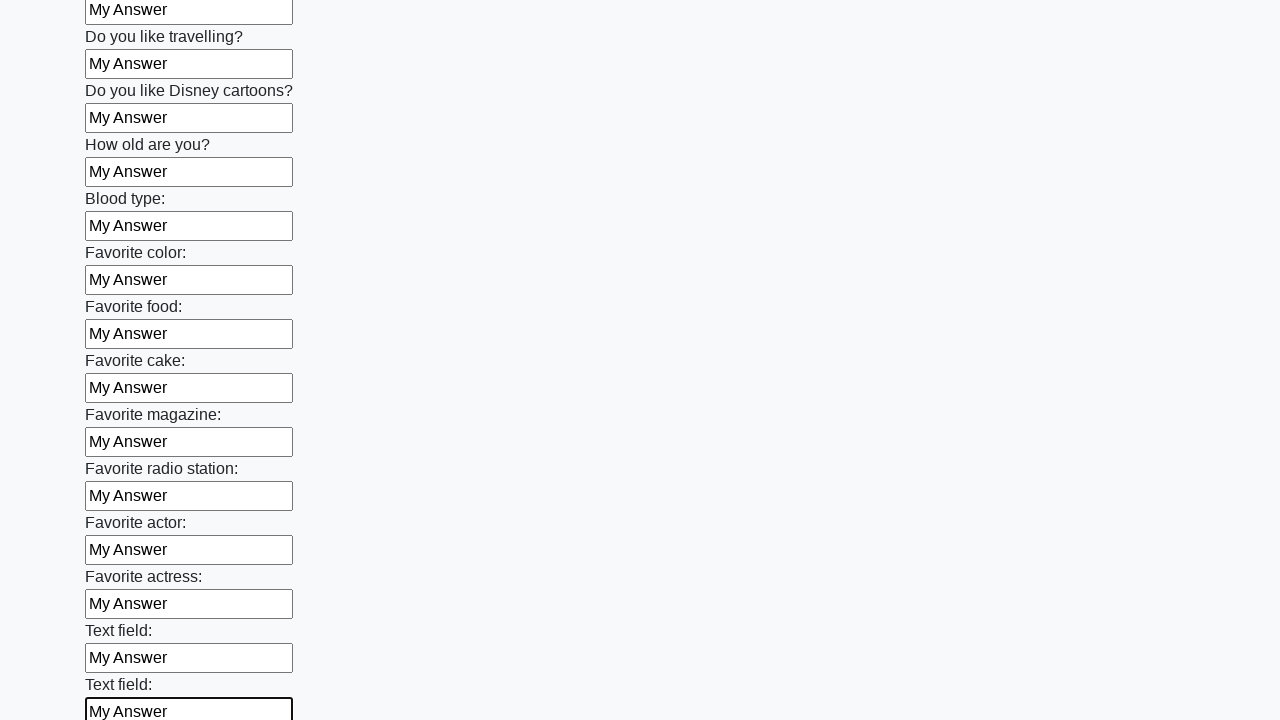

Filled input field with 'My Answer' on input >> nth=28
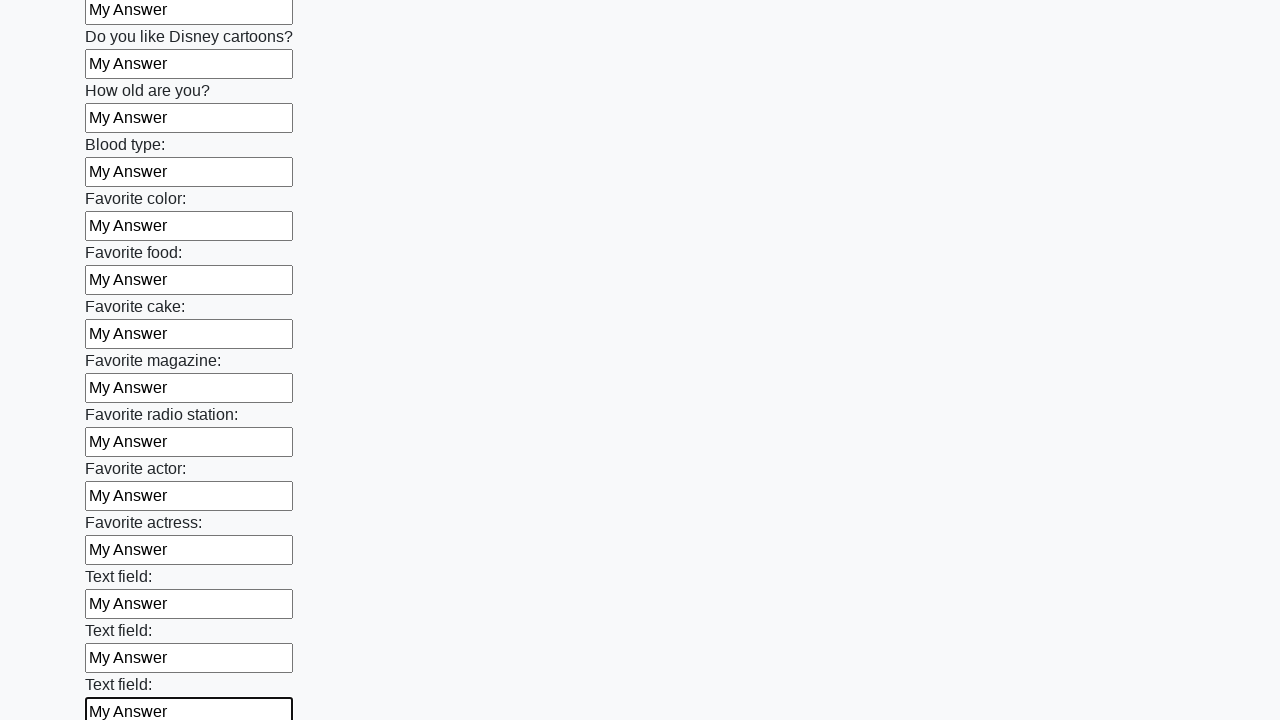

Filled input field with 'My Answer' on input >> nth=29
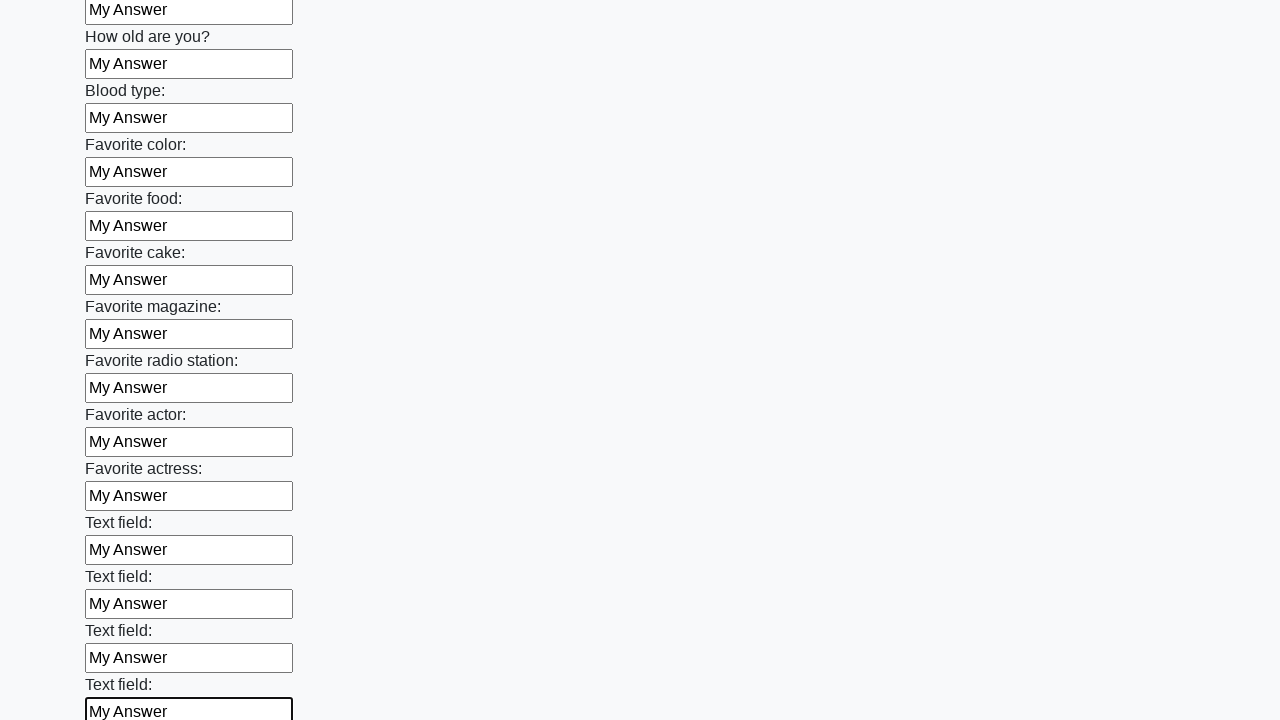

Filled input field with 'My Answer' on input >> nth=30
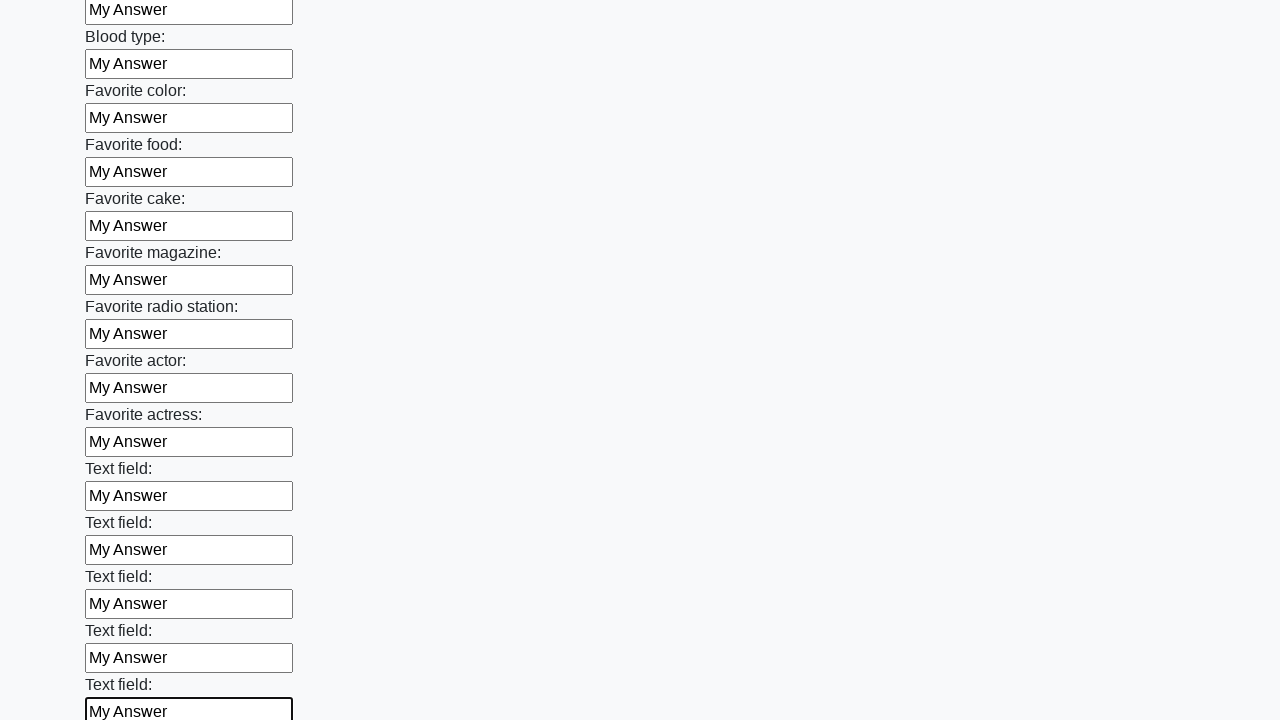

Filled input field with 'My Answer' on input >> nth=31
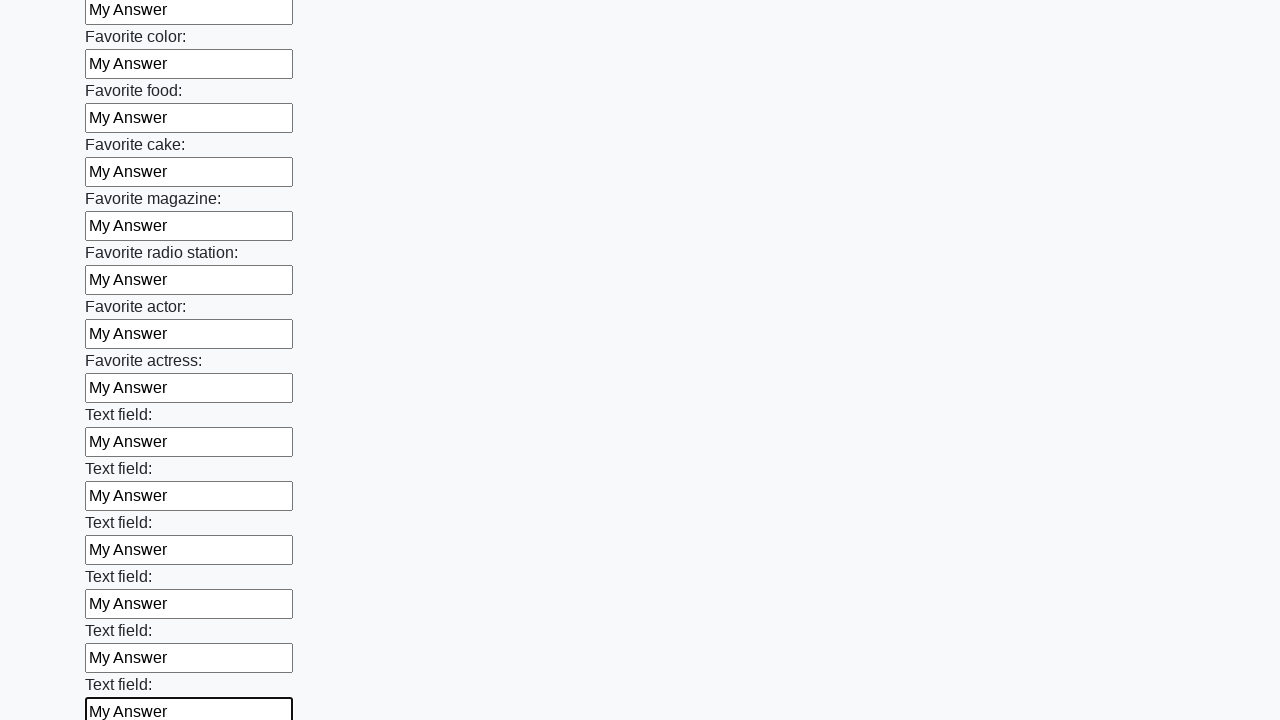

Filled input field with 'My Answer' on input >> nth=32
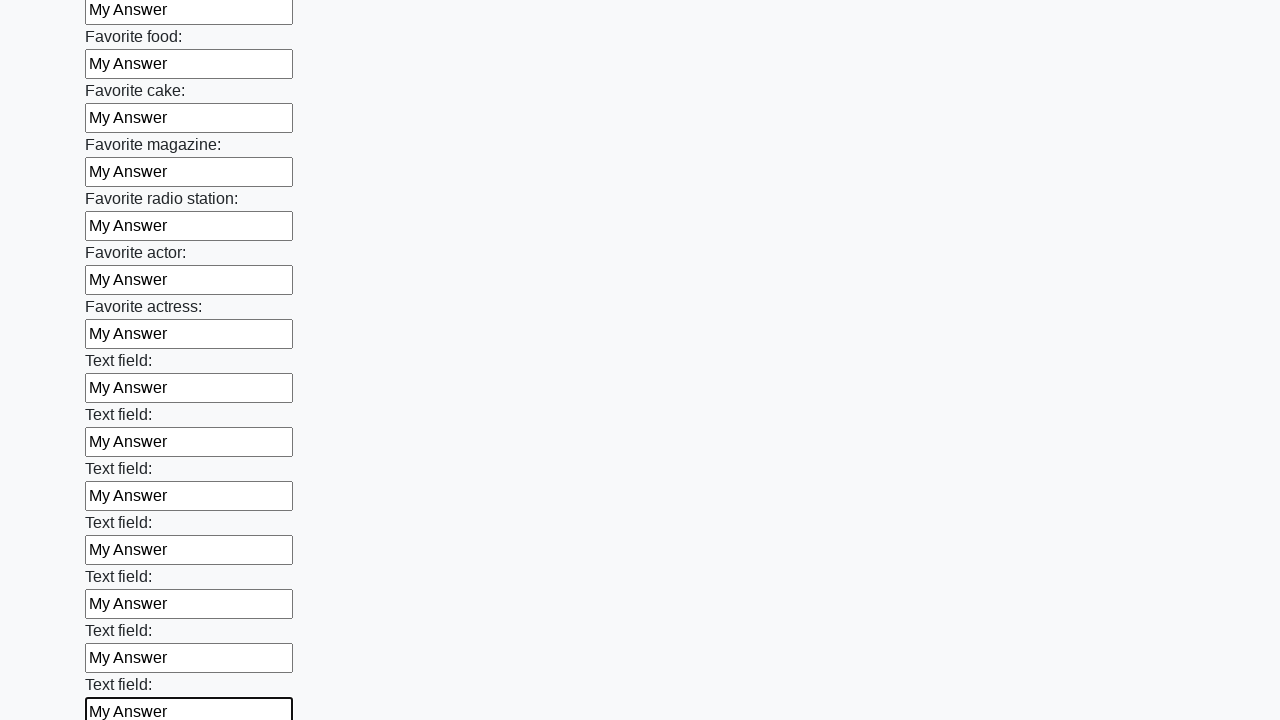

Filled input field with 'My Answer' on input >> nth=33
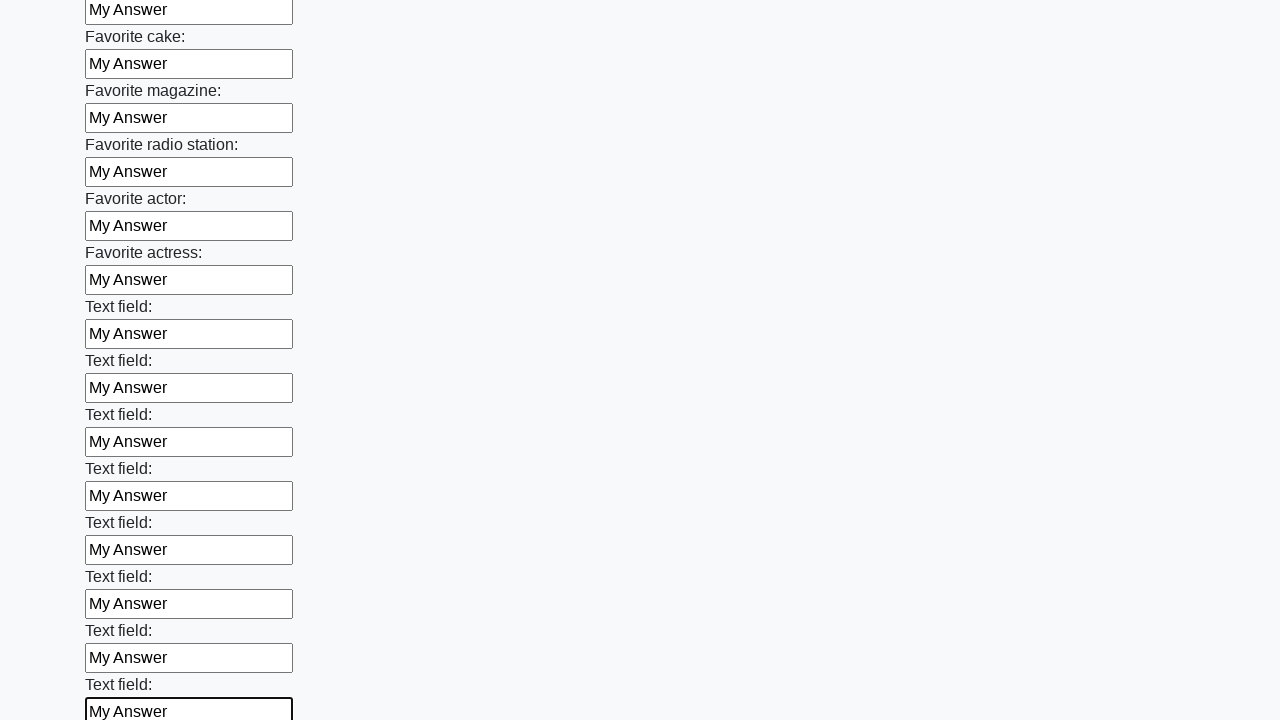

Filled input field with 'My Answer' on input >> nth=34
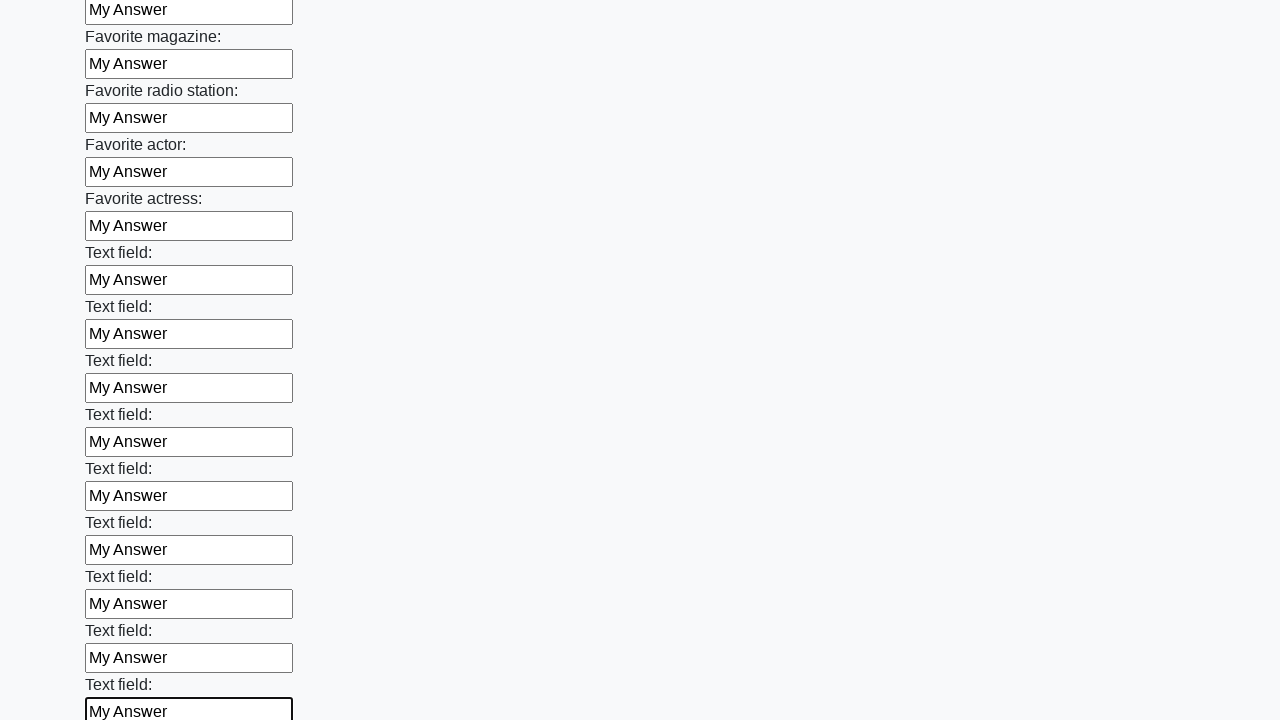

Filled input field with 'My Answer' on input >> nth=35
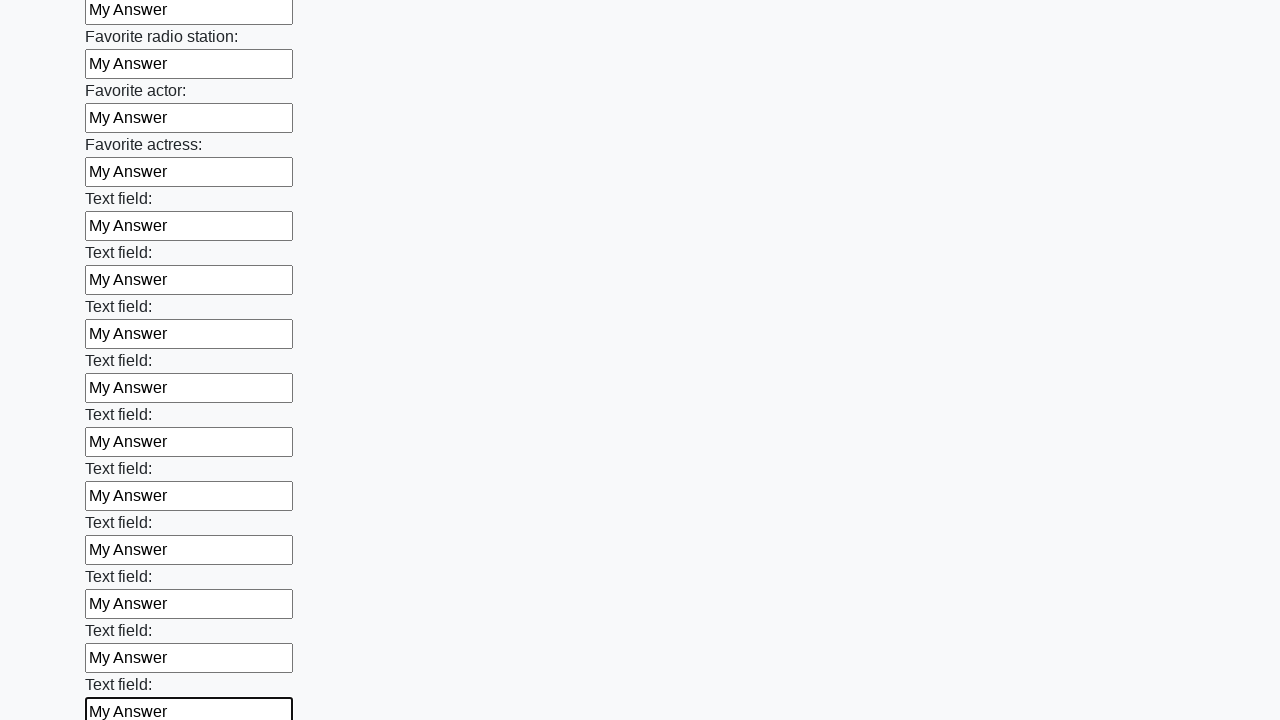

Filled input field with 'My Answer' on input >> nth=36
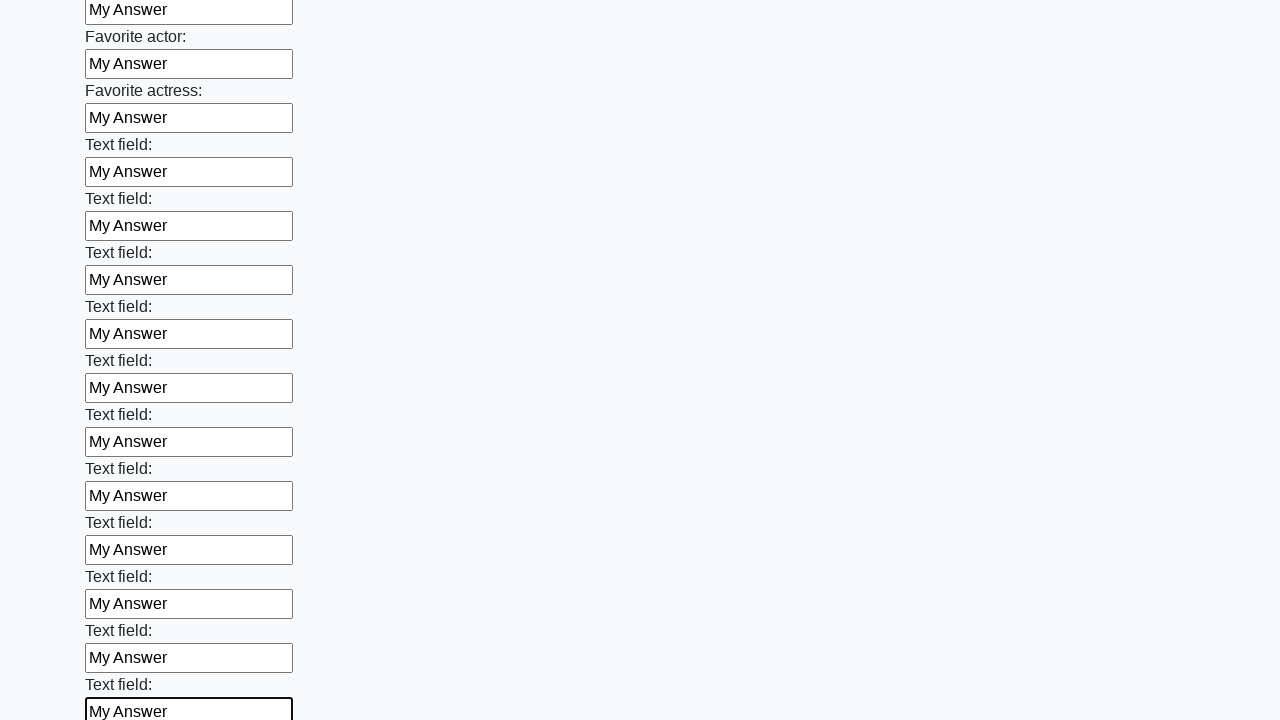

Filled input field with 'My Answer' on input >> nth=37
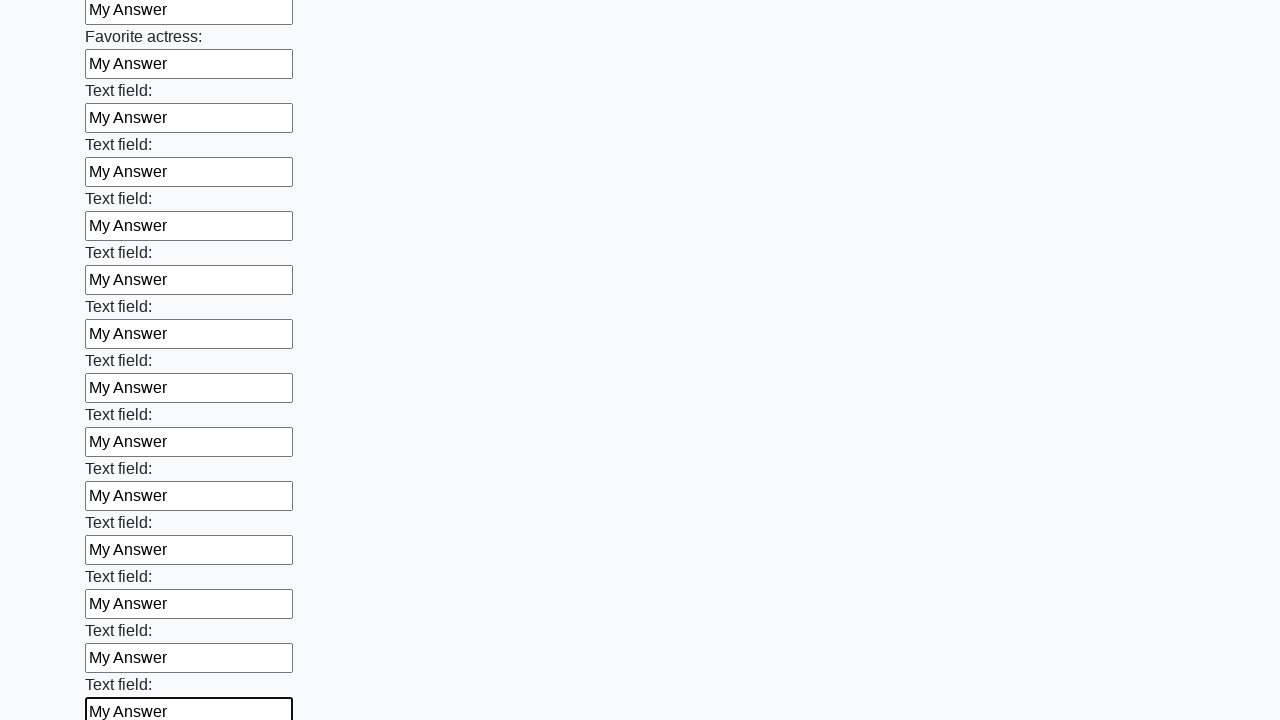

Filled input field with 'My Answer' on input >> nth=38
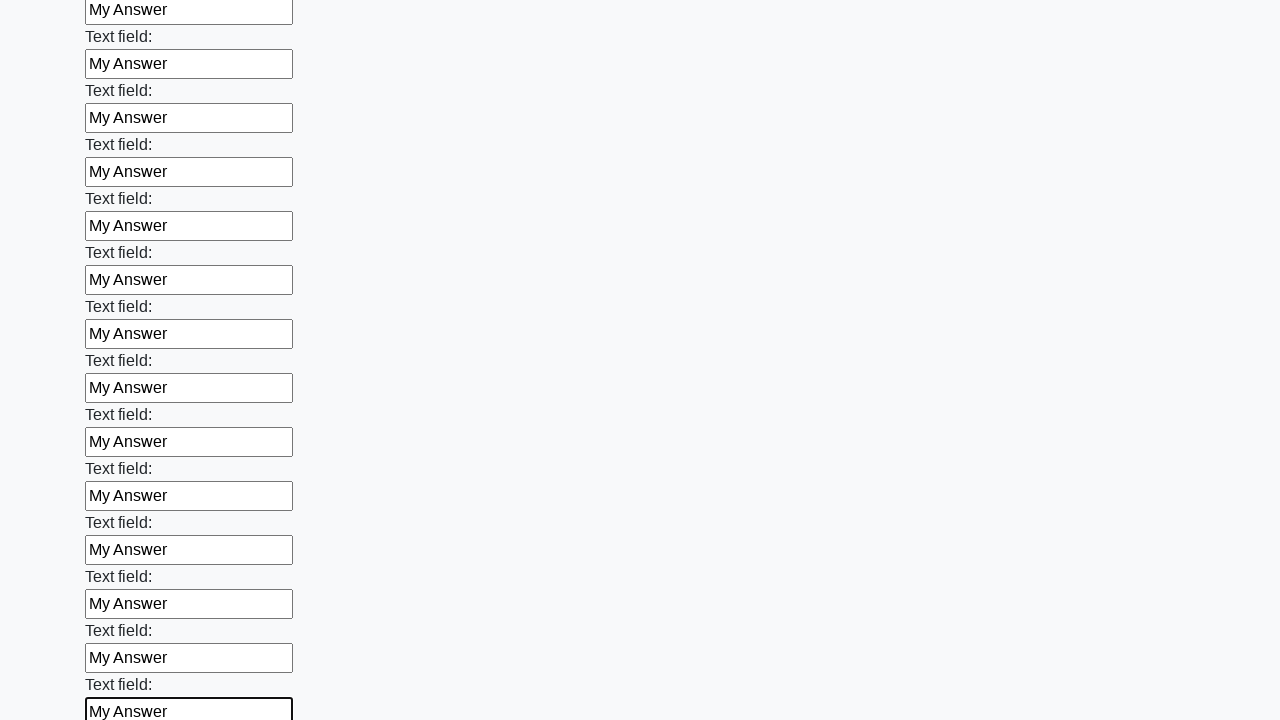

Filled input field with 'My Answer' on input >> nth=39
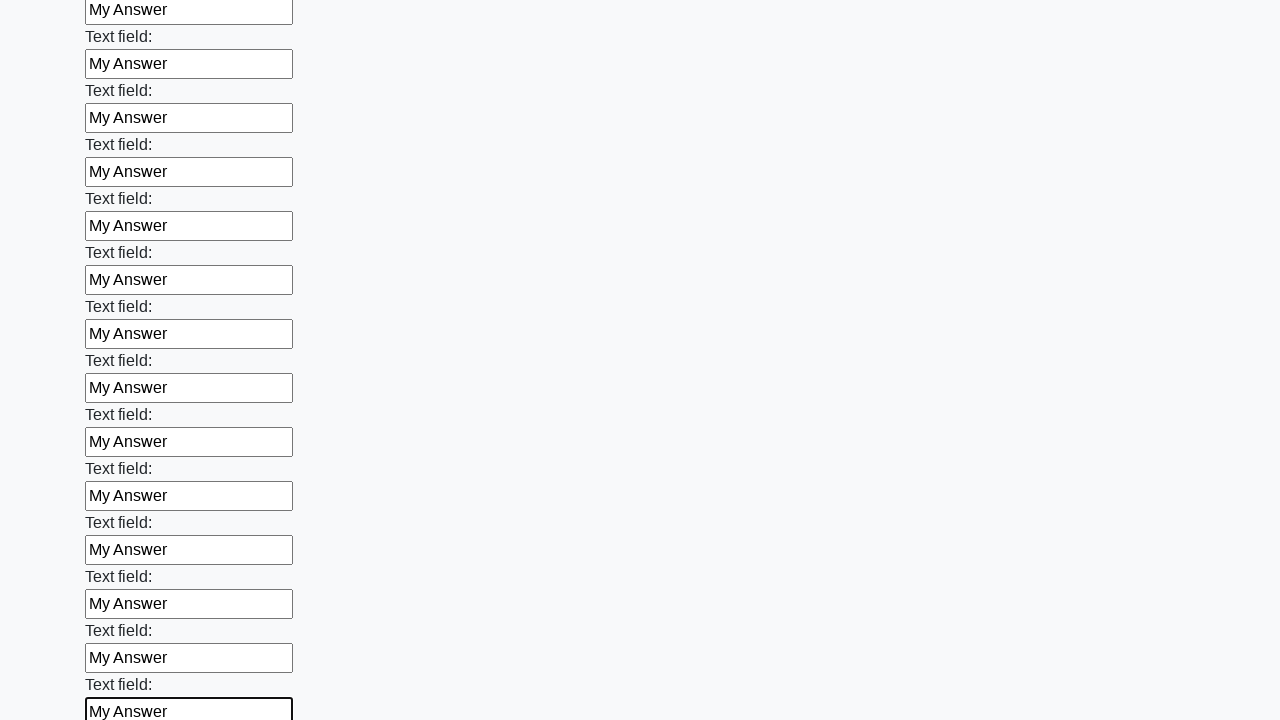

Filled input field with 'My Answer' on input >> nth=40
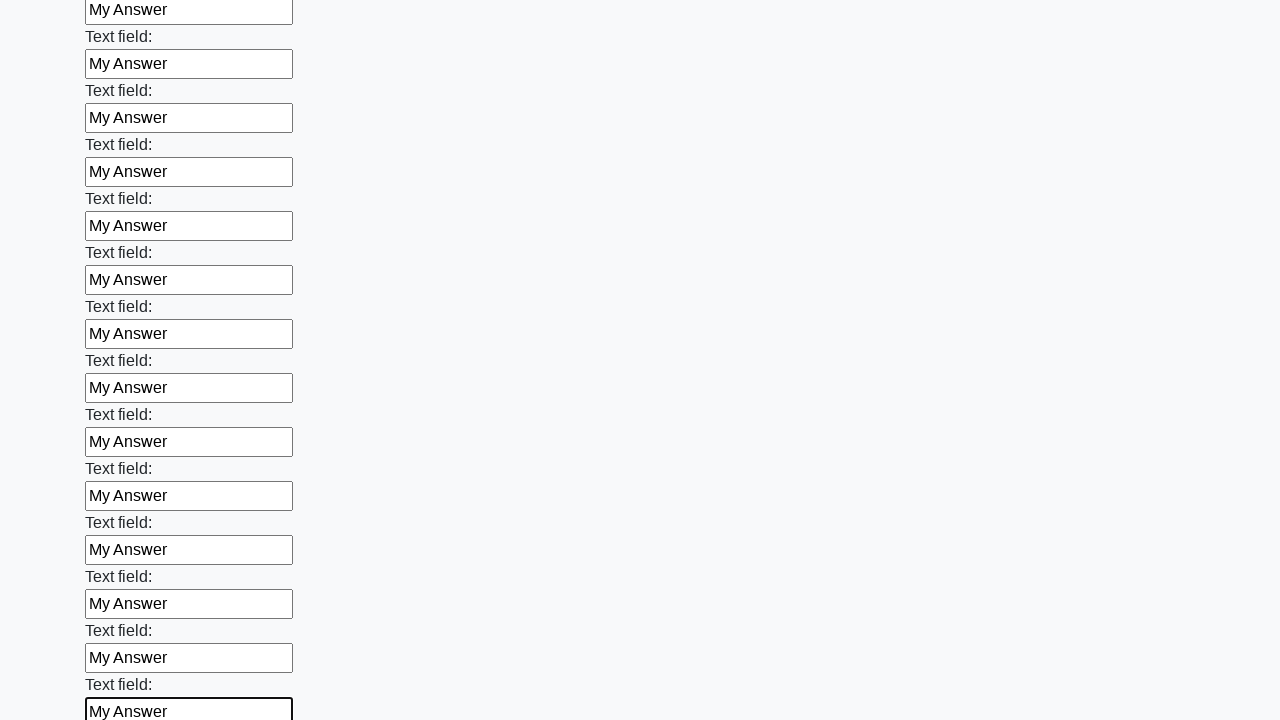

Filled input field with 'My Answer' on input >> nth=41
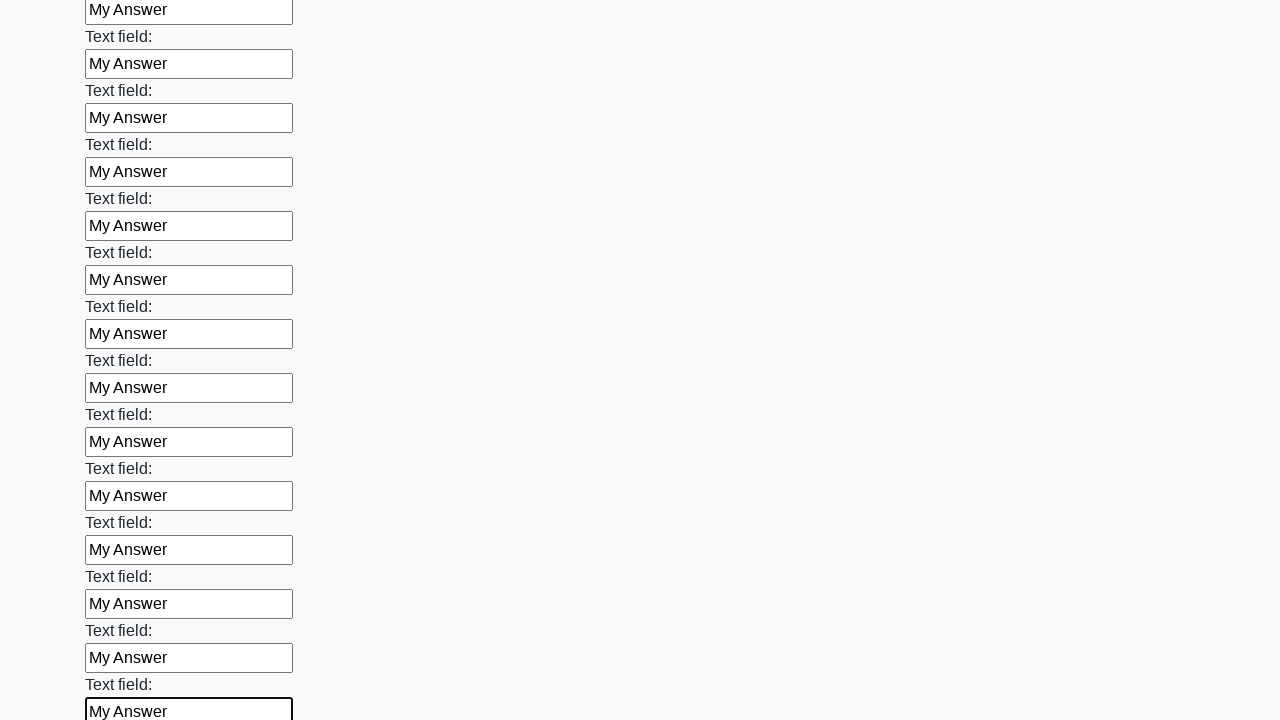

Filled input field with 'My Answer' on input >> nth=42
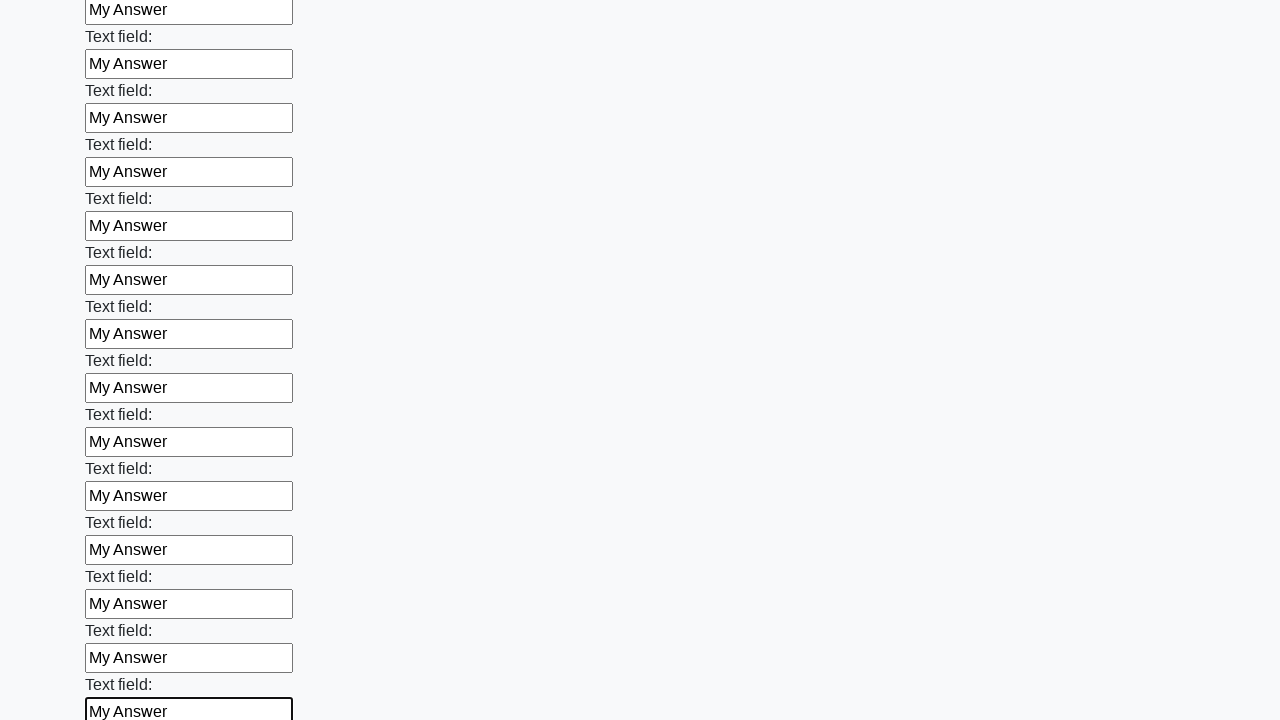

Filled input field with 'My Answer' on input >> nth=43
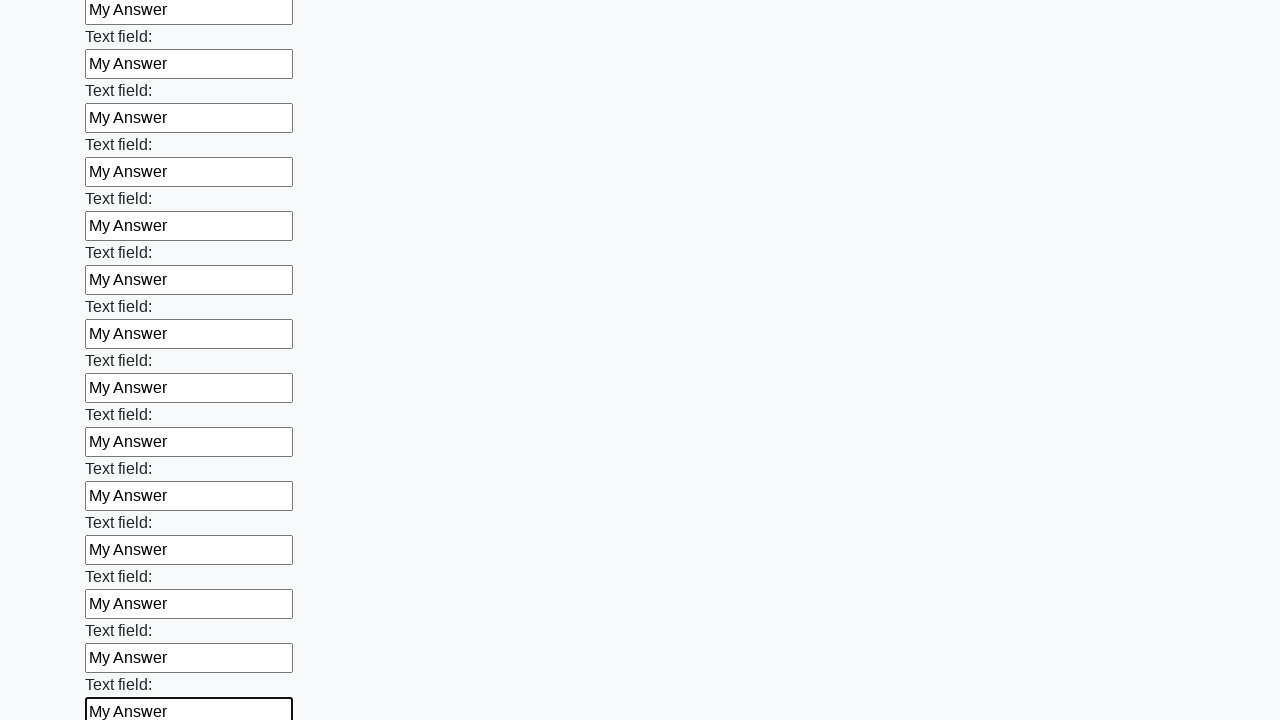

Filled input field with 'My Answer' on input >> nth=44
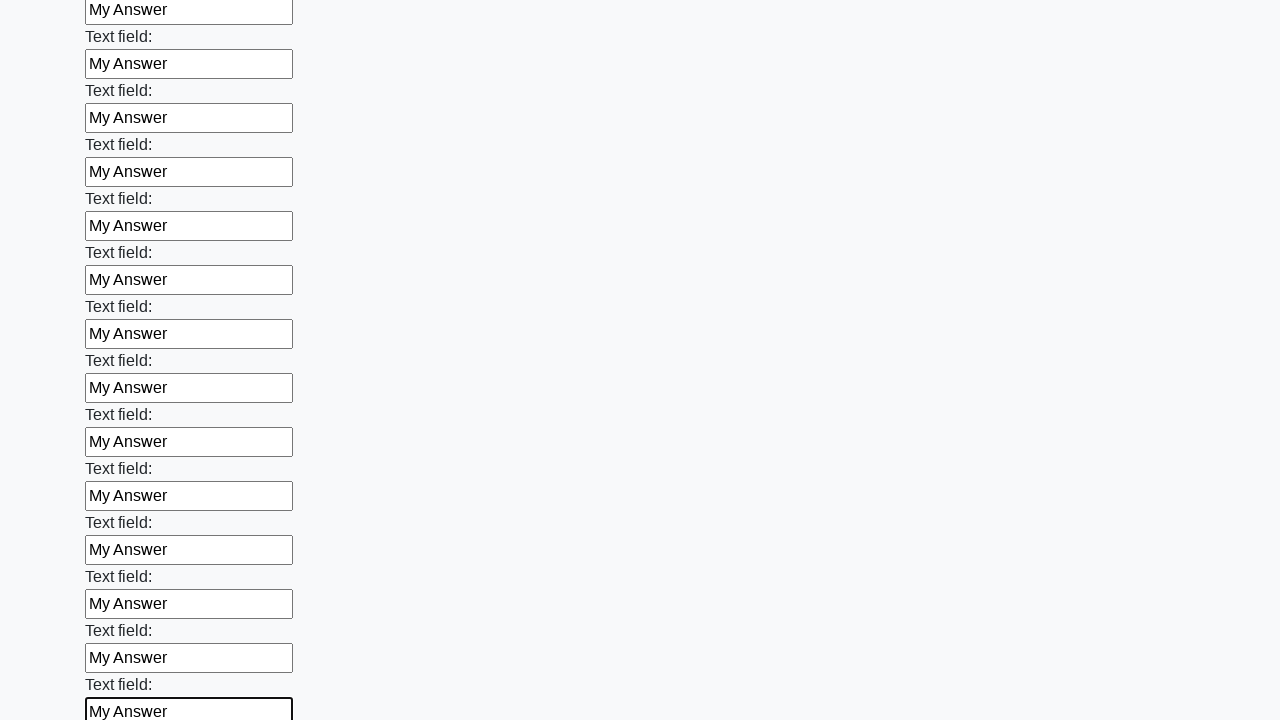

Filled input field with 'My Answer' on input >> nth=45
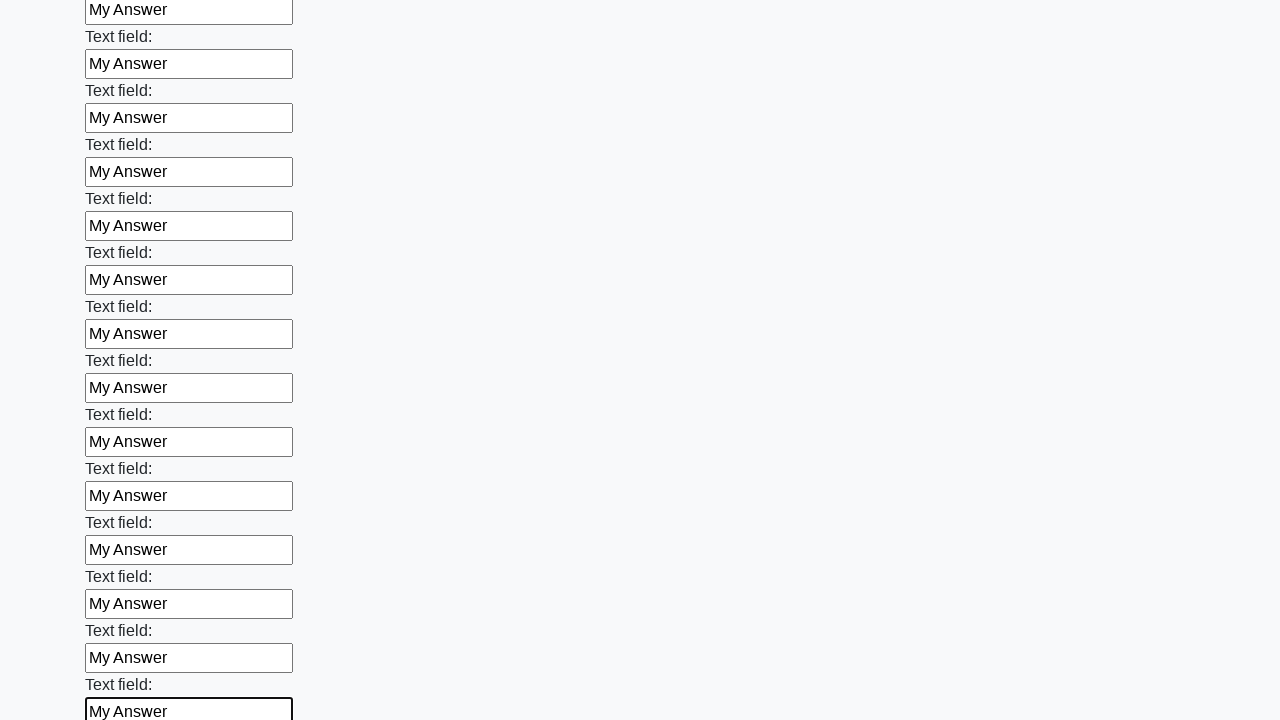

Filled input field with 'My Answer' on input >> nth=46
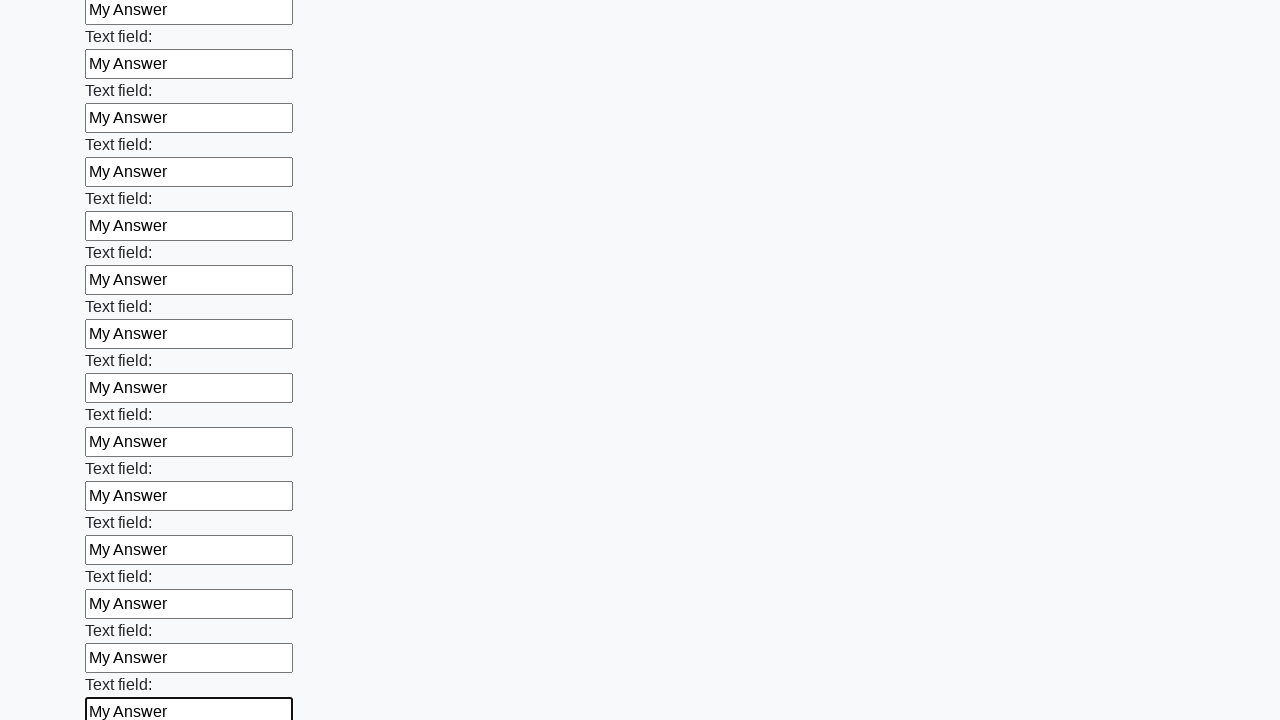

Filled input field with 'My Answer' on input >> nth=47
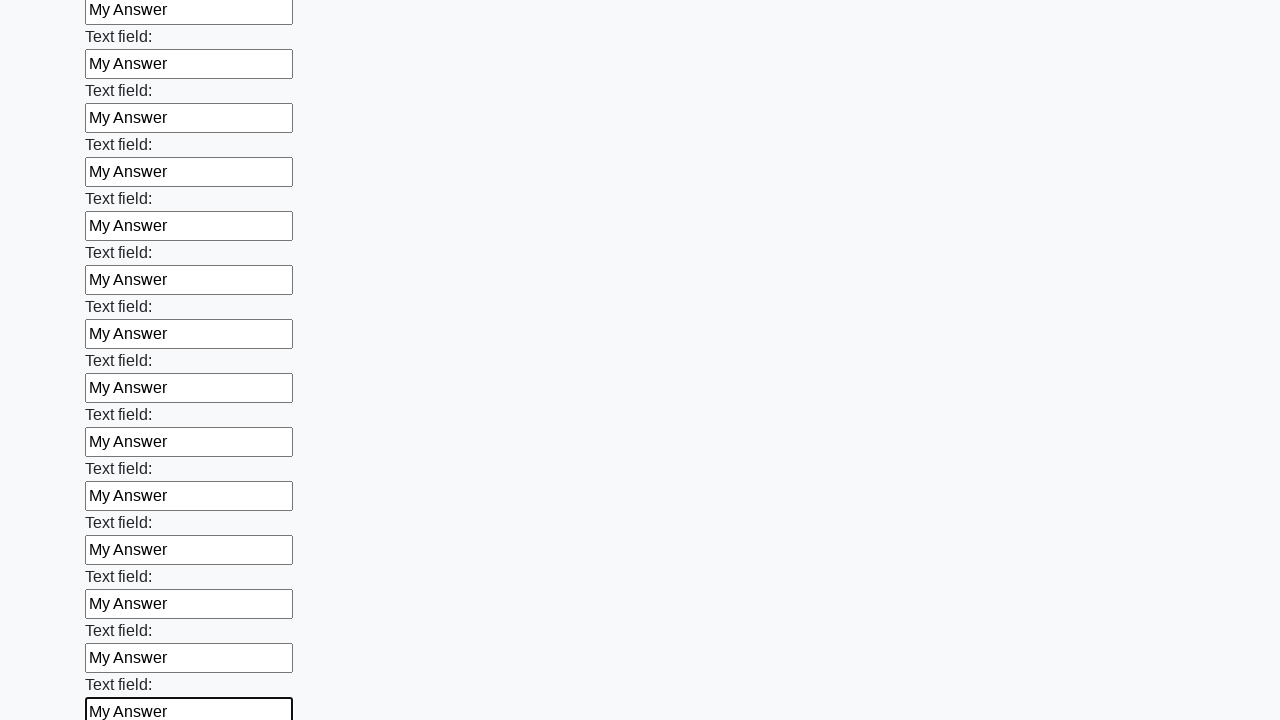

Filled input field with 'My Answer' on input >> nth=48
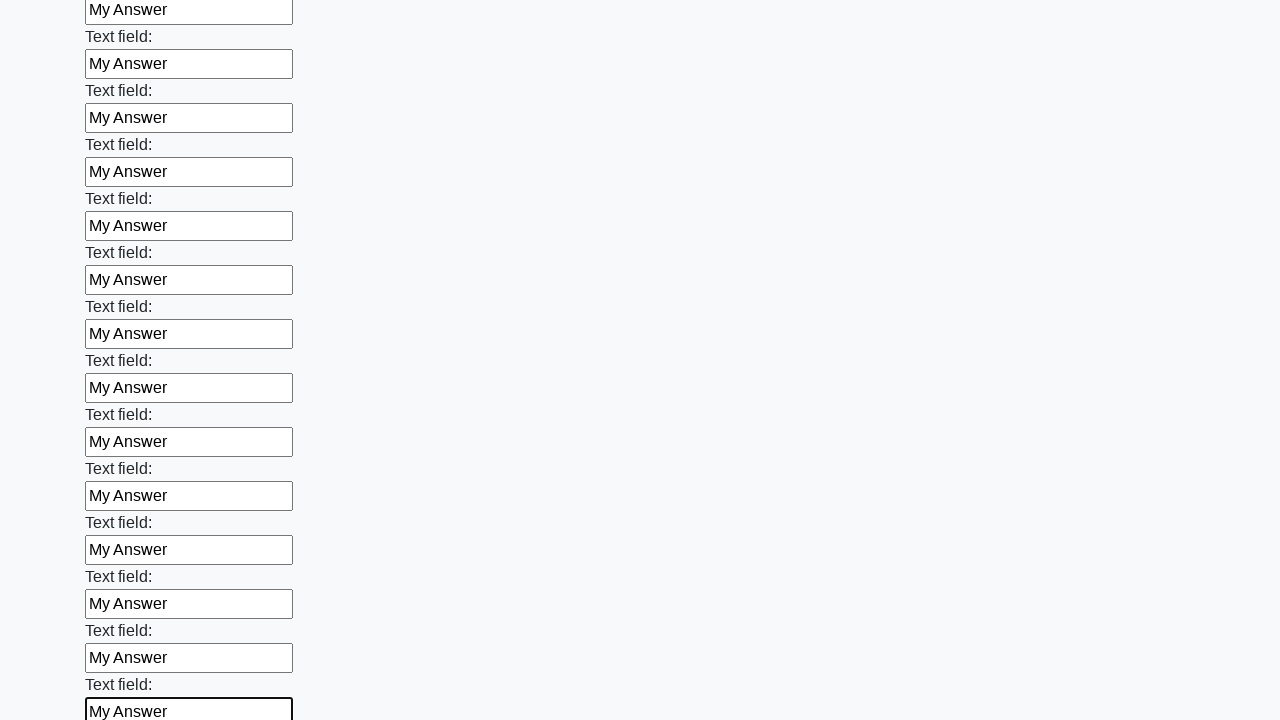

Filled input field with 'My Answer' on input >> nth=49
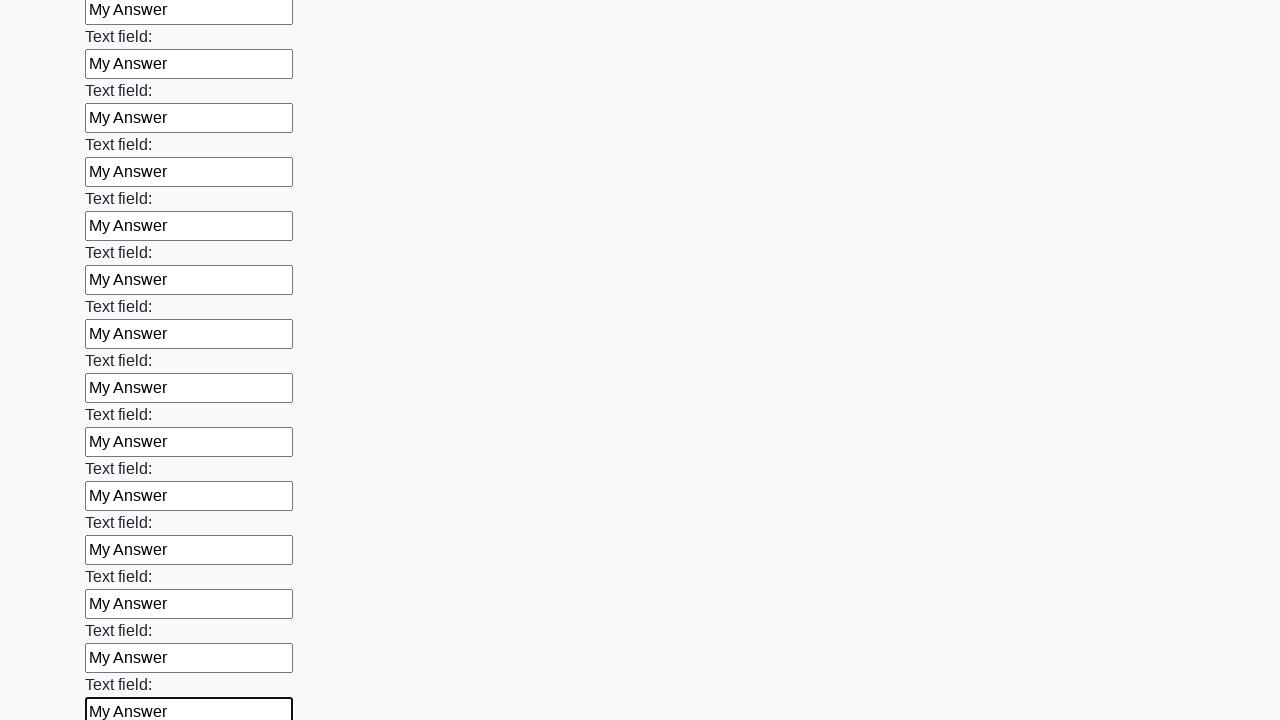

Filled input field with 'My Answer' on input >> nth=50
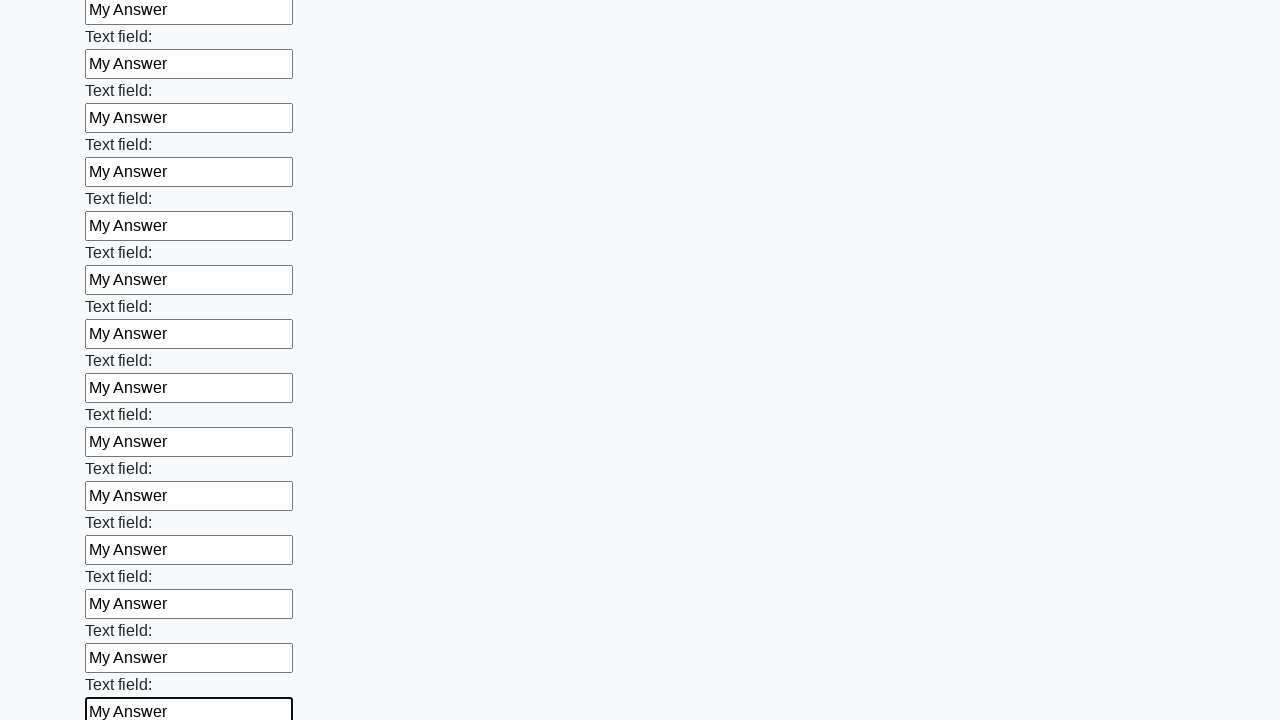

Filled input field with 'My Answer' on input >> nth=51
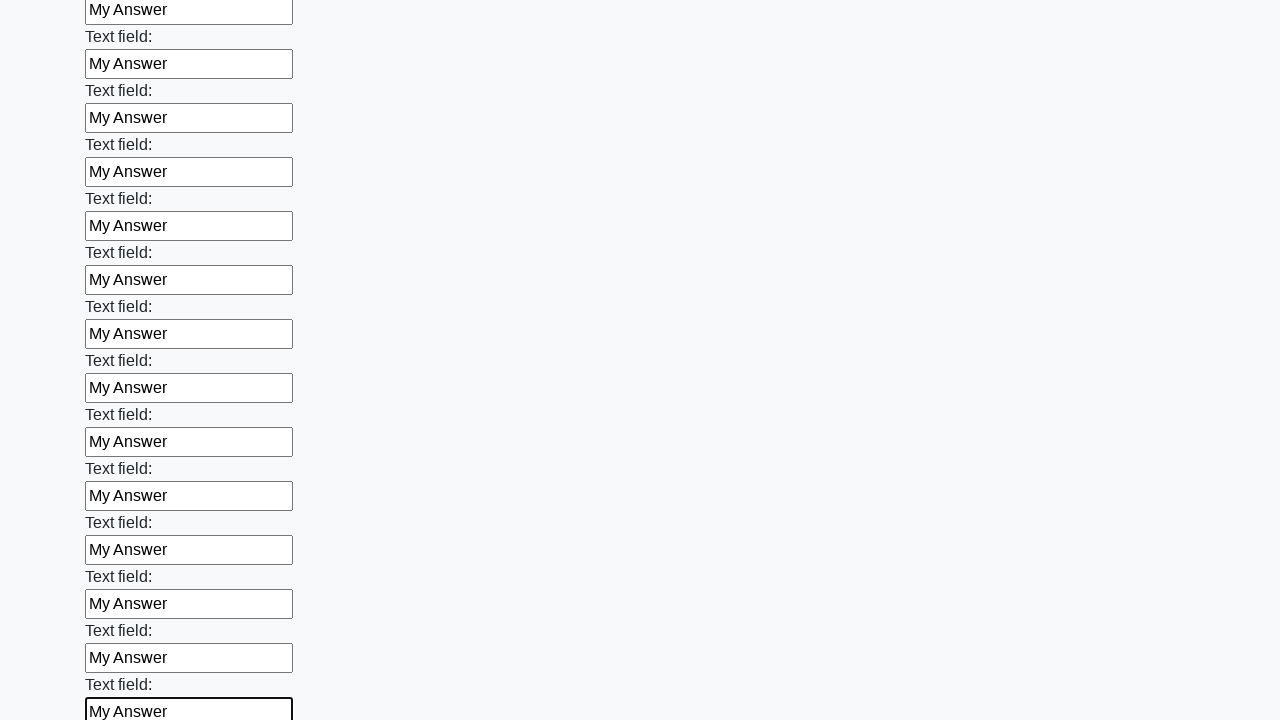

Filled input field with 'My Answer' on input >> nth=52
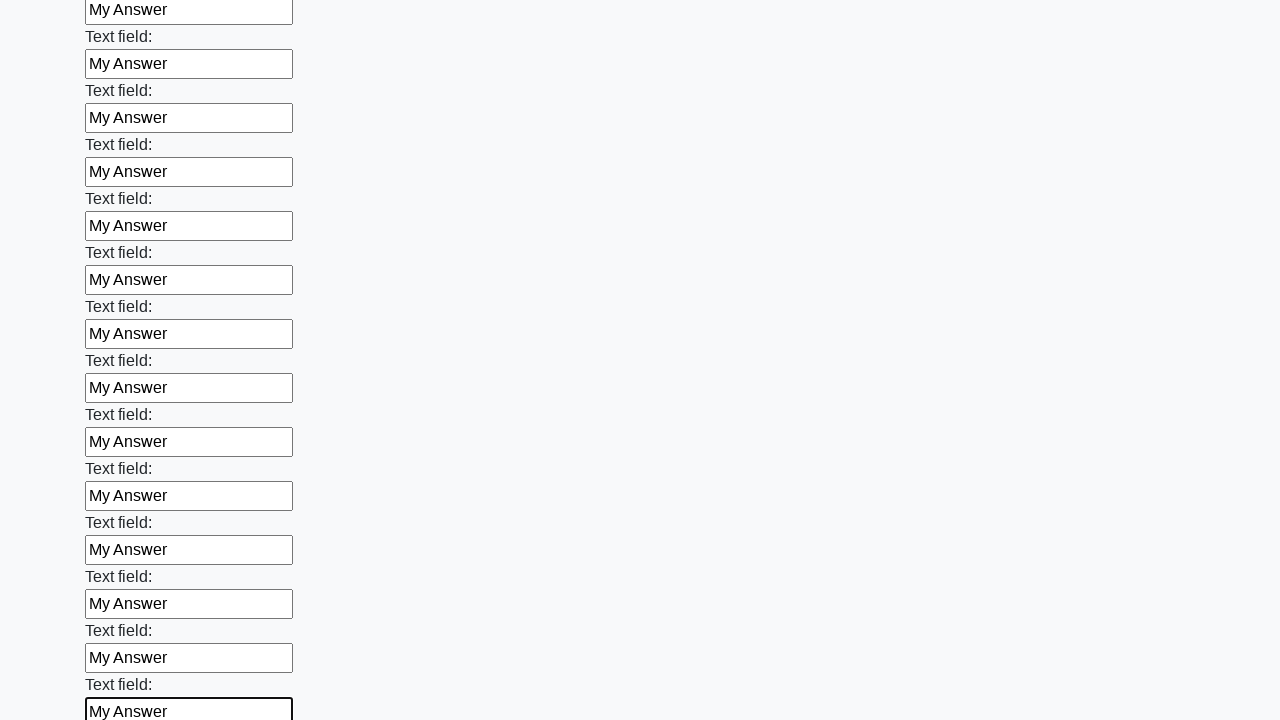

Filled input field with 'My Answer' on input >> nth=53
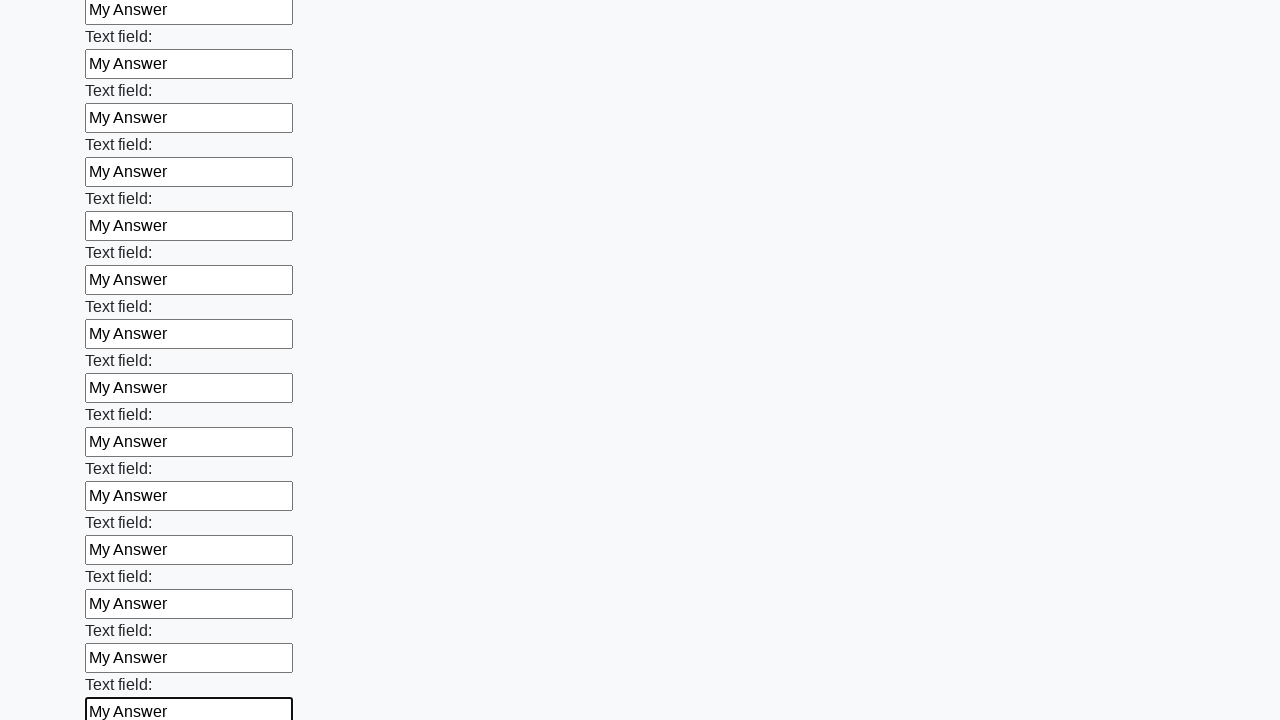

Filled input field with 'My Answer' on input >> nth=54
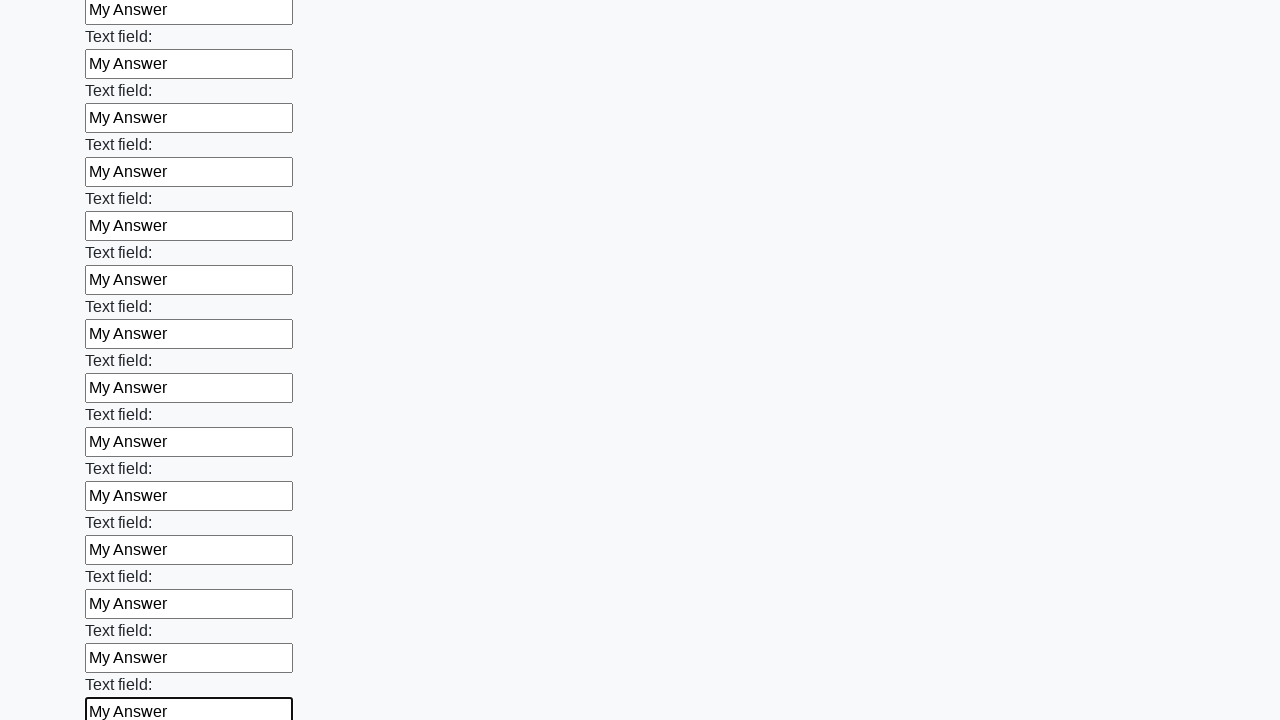

Filled input field with 'My Answer' on input >> nth=55
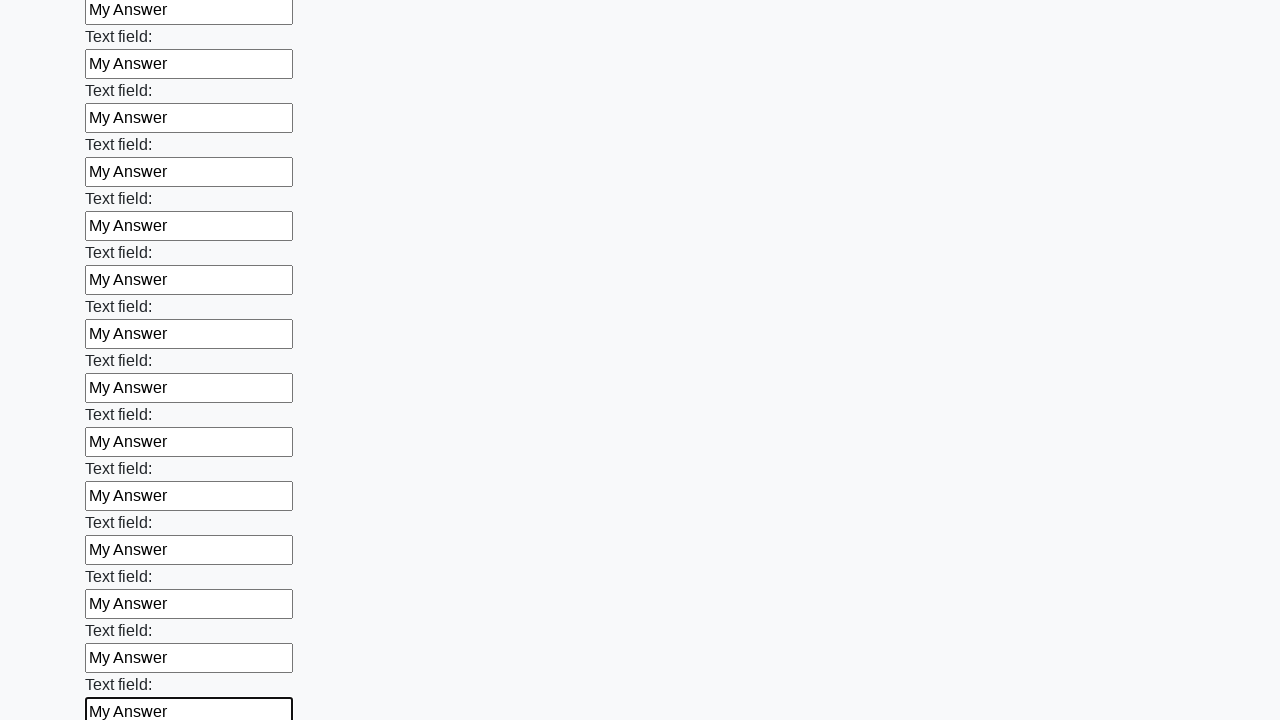

Filled input field with 'My Answer' on input >> nth=56
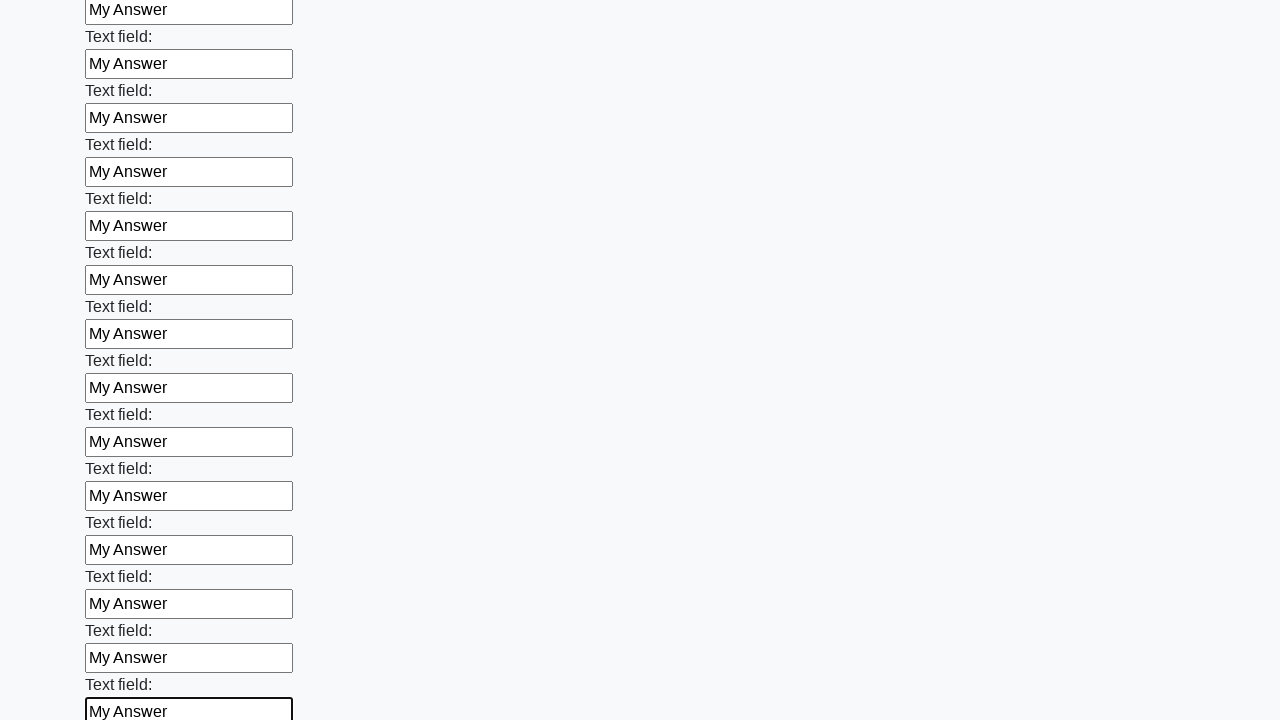

Filled input field with 'My Answer' on input >> nth=57
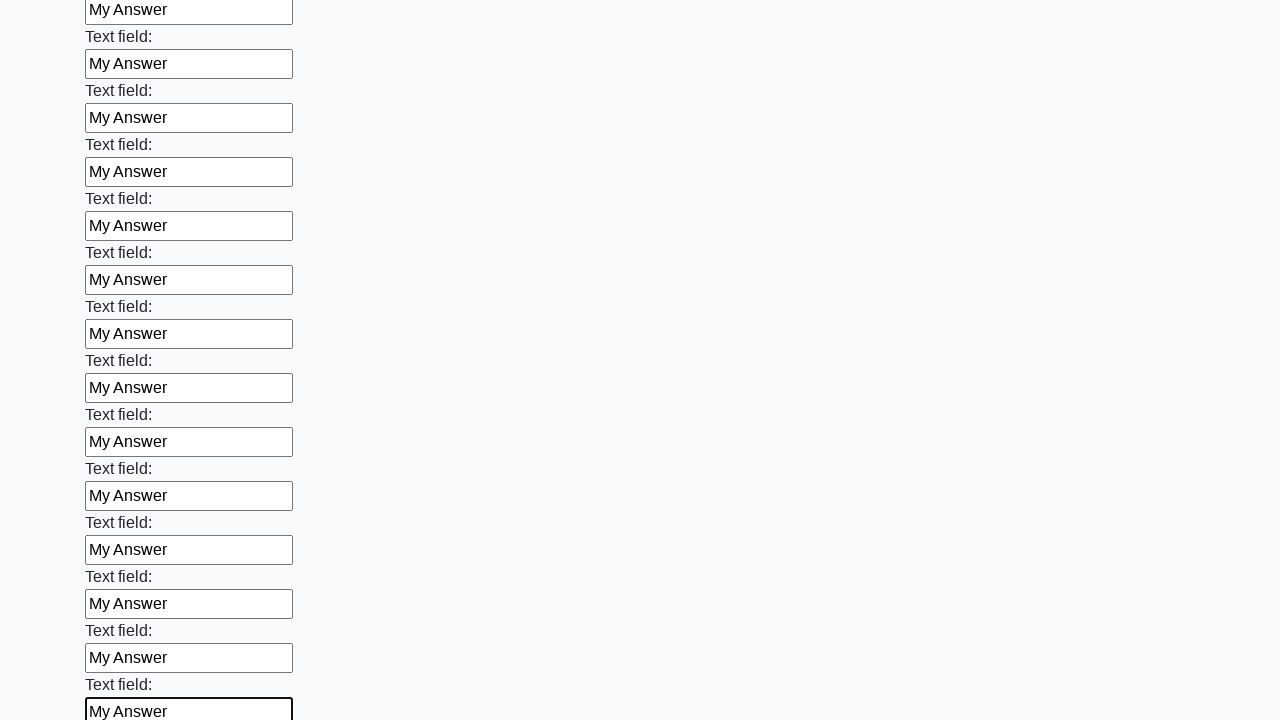

Filled input field with 'My Answer' on input >> nth=58
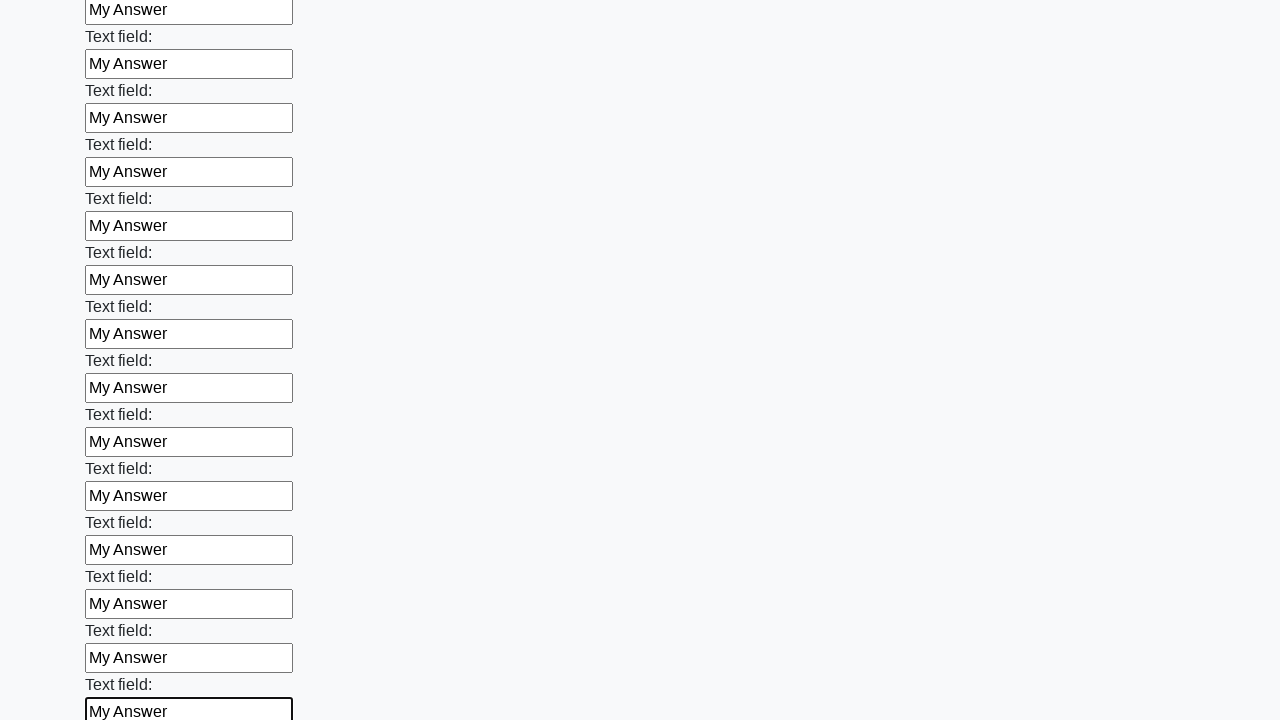

Filled input field with 'My Answer' on input >> nth=59
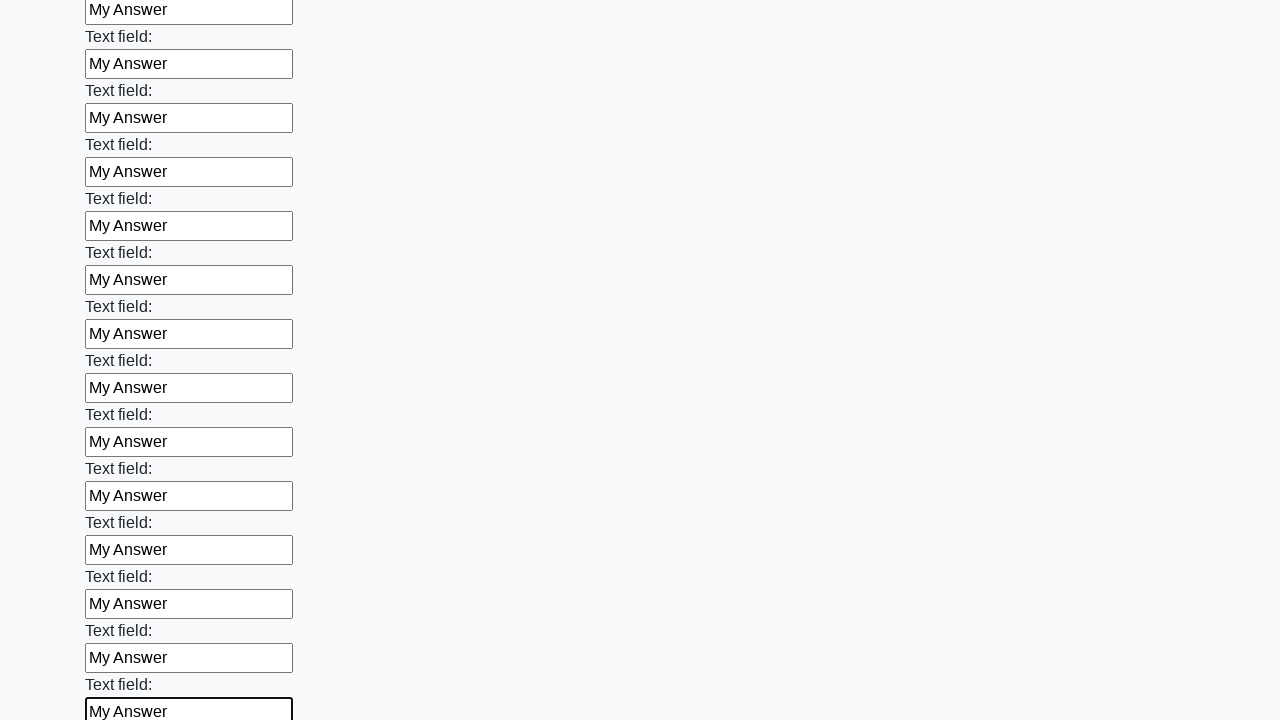

Filled input field with 'My Answer' on input >> nth=60
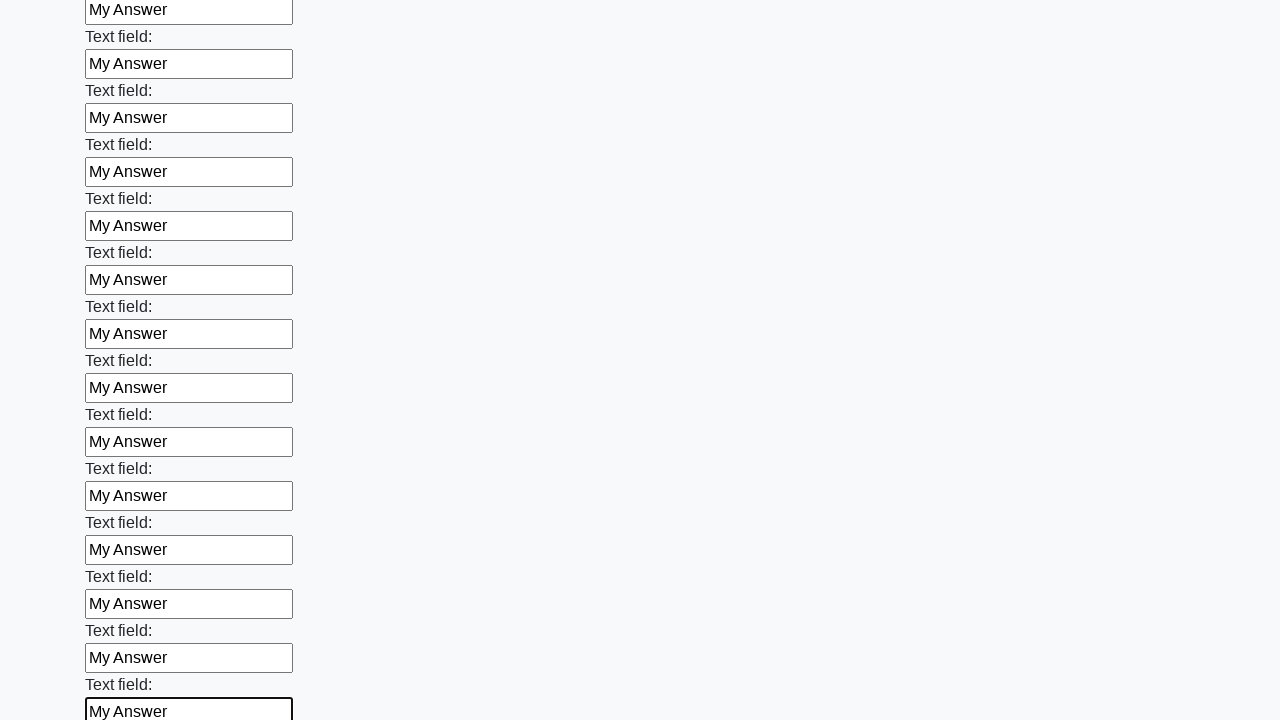

Filled input field with 'My Answer' on input >> nth=61
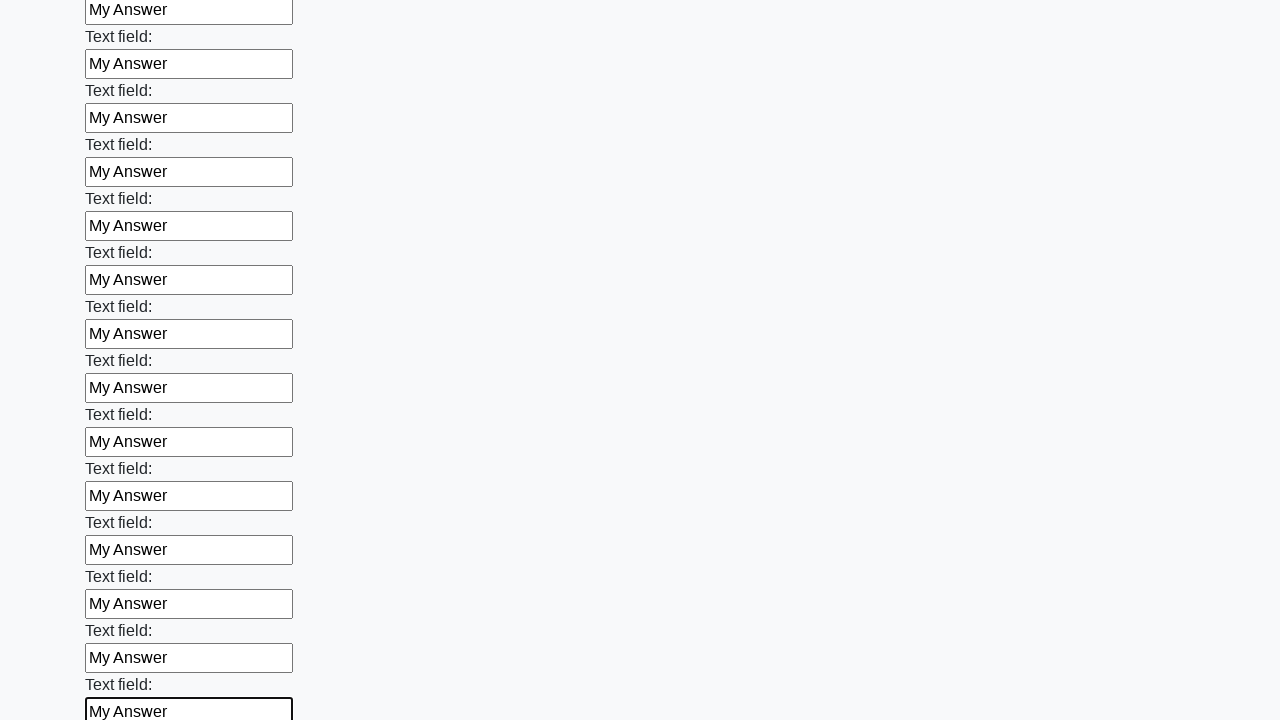

Filled input field with 'My Answer' on input >> nth=62
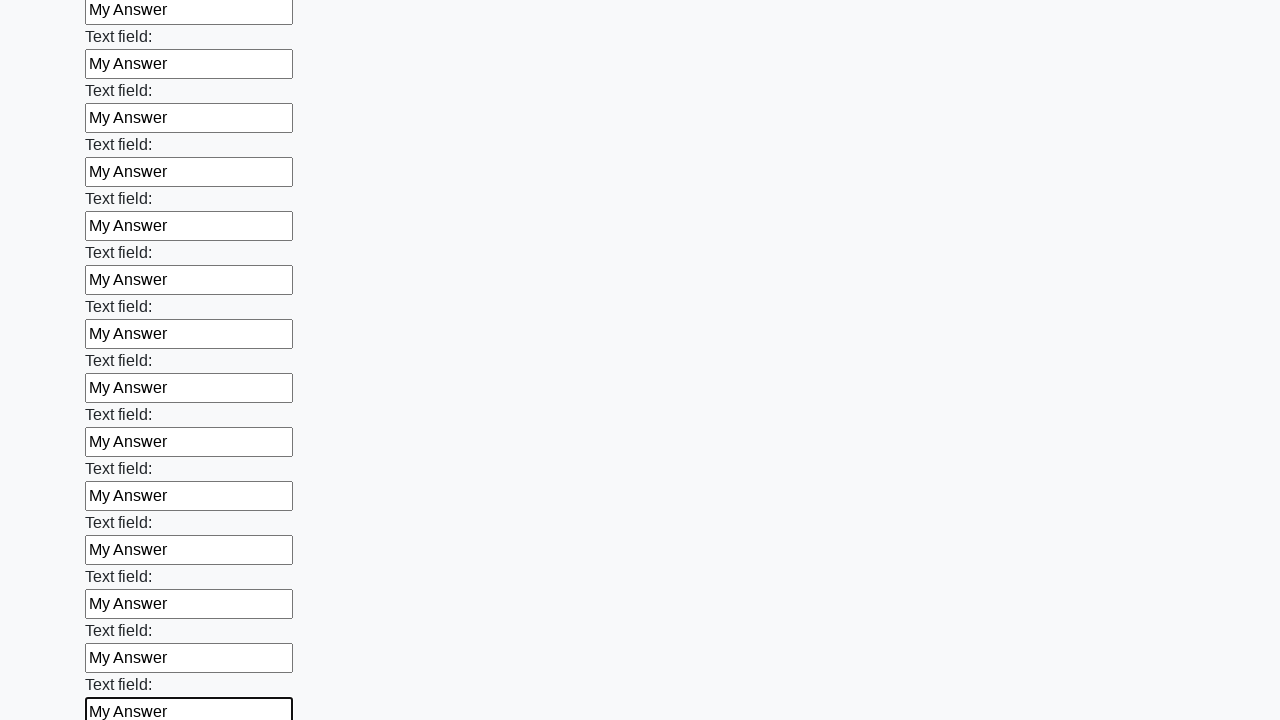

Filled input field with 'My Answer' on input >> nth=63
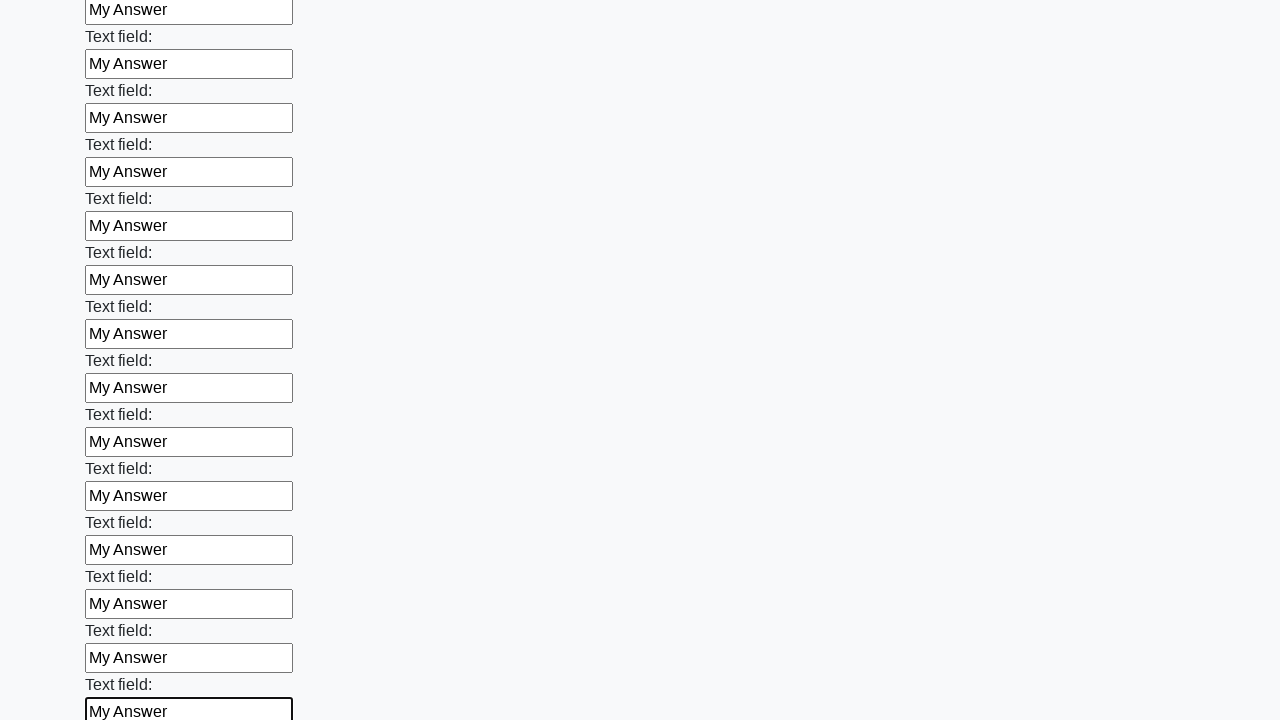

Filled input field with 'My Answer' on input >> nth=64
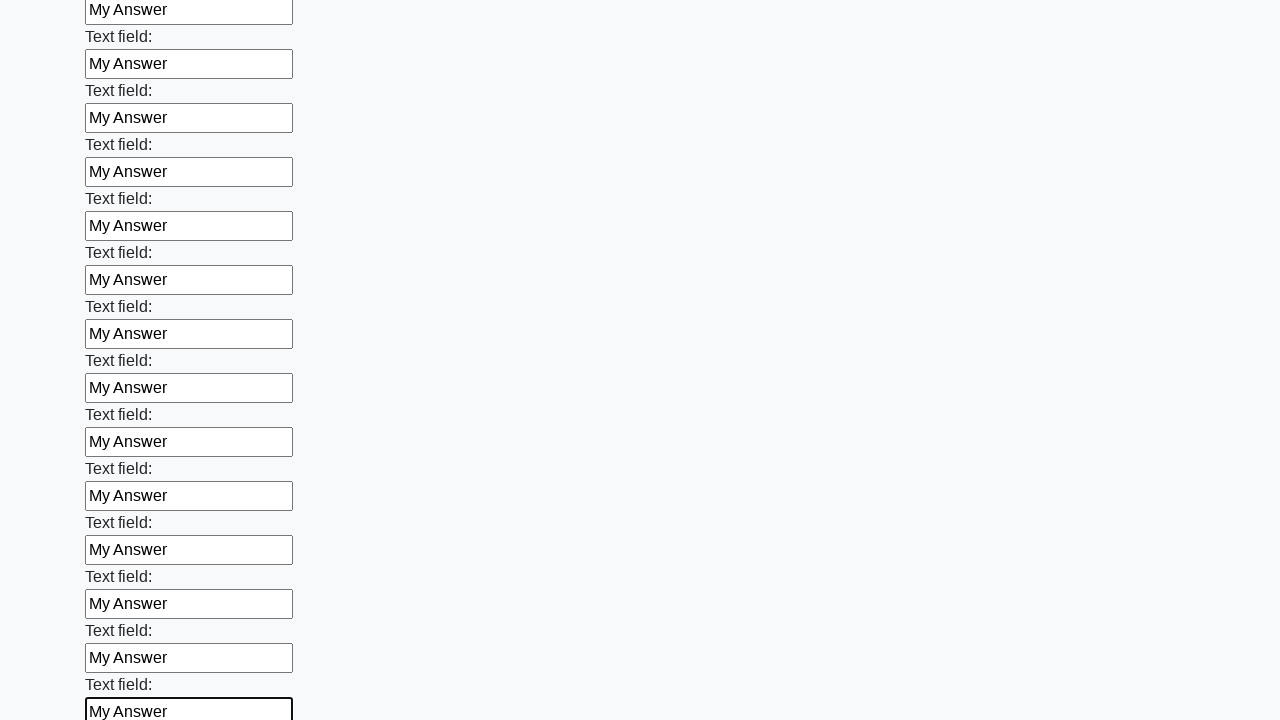

Filled input field with 'My Answer' on input >> nth=65
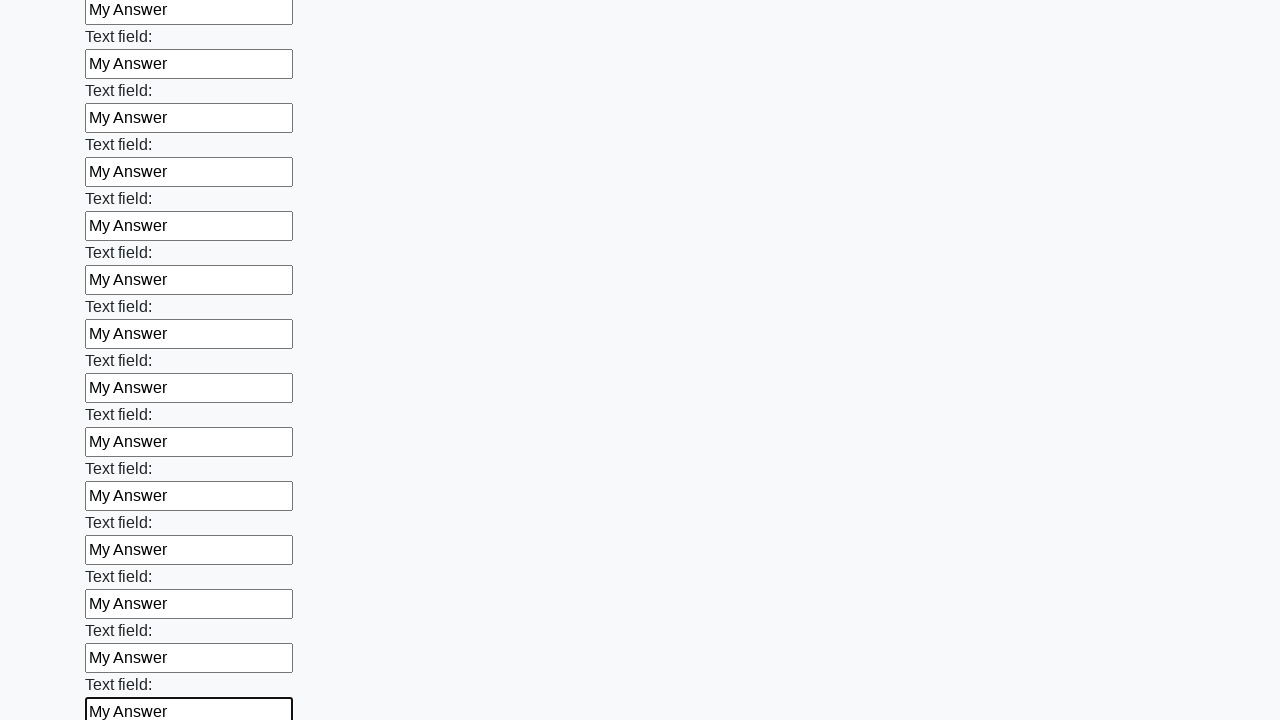

Filled input field with 'My Answer' on input >> nth=66
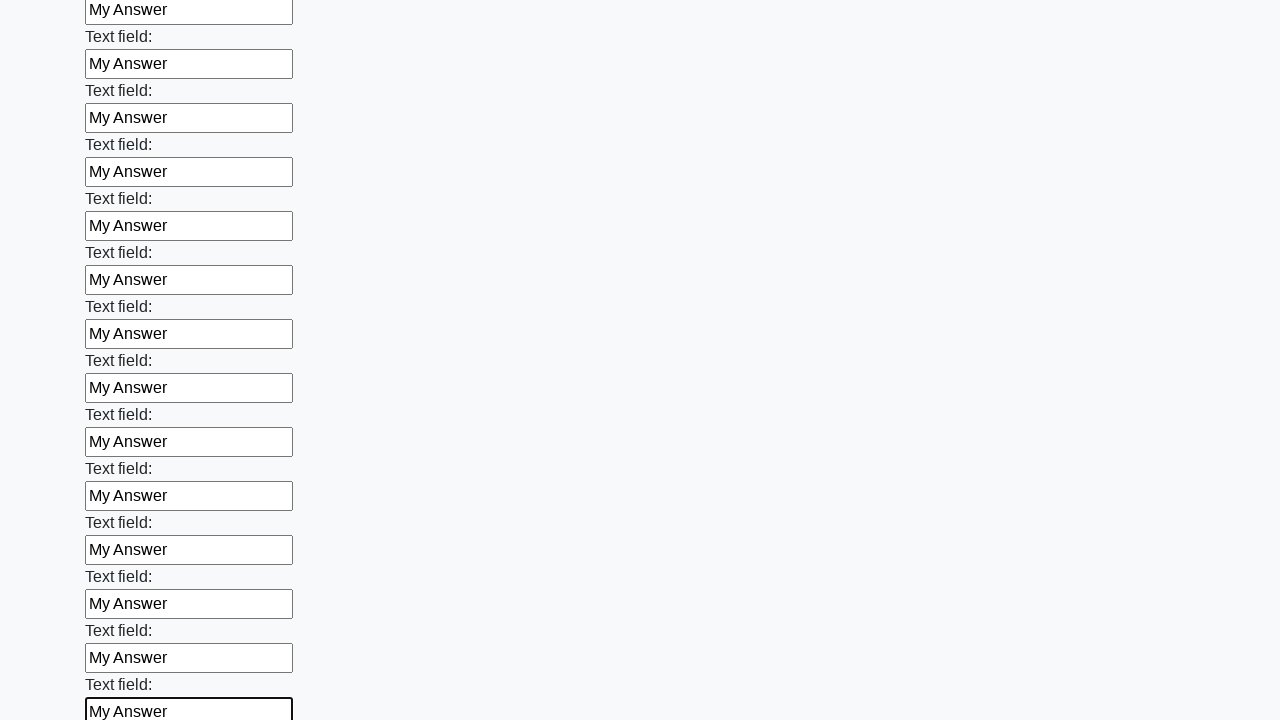

Filled input field with 'My Answer' on input >> nth=67
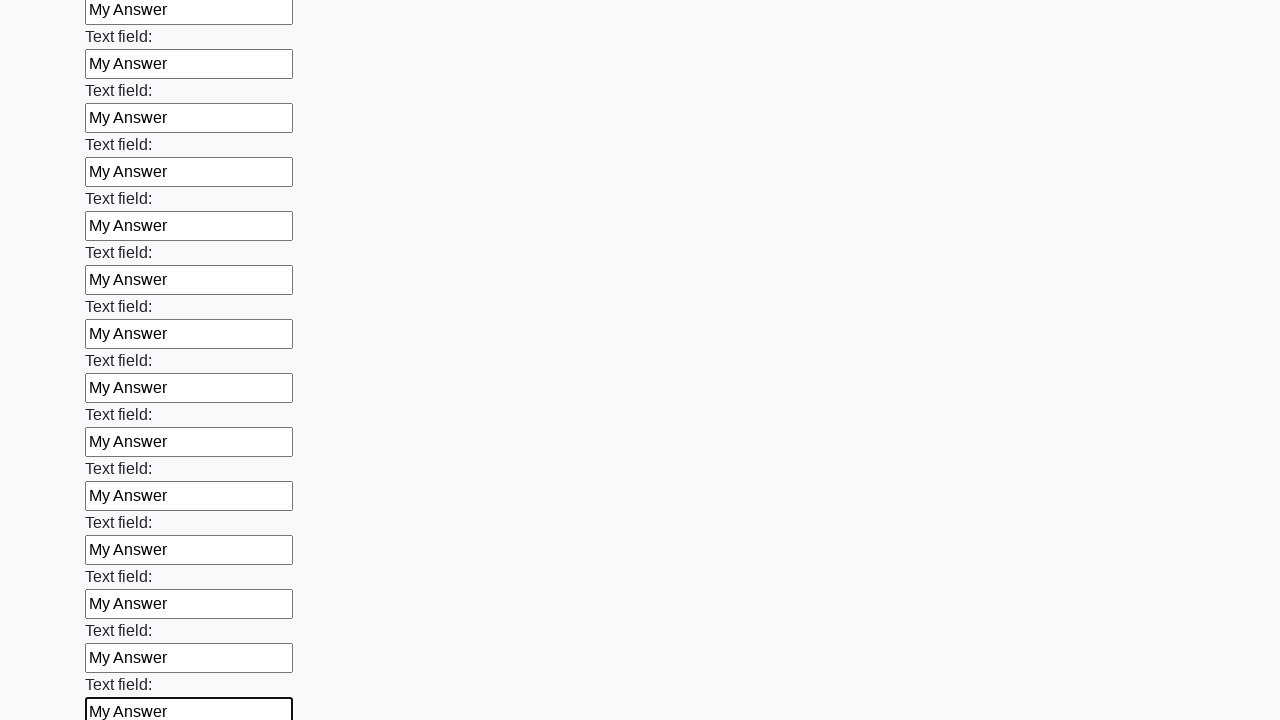

Filled input field with 'My Answer' on input >> nth=68
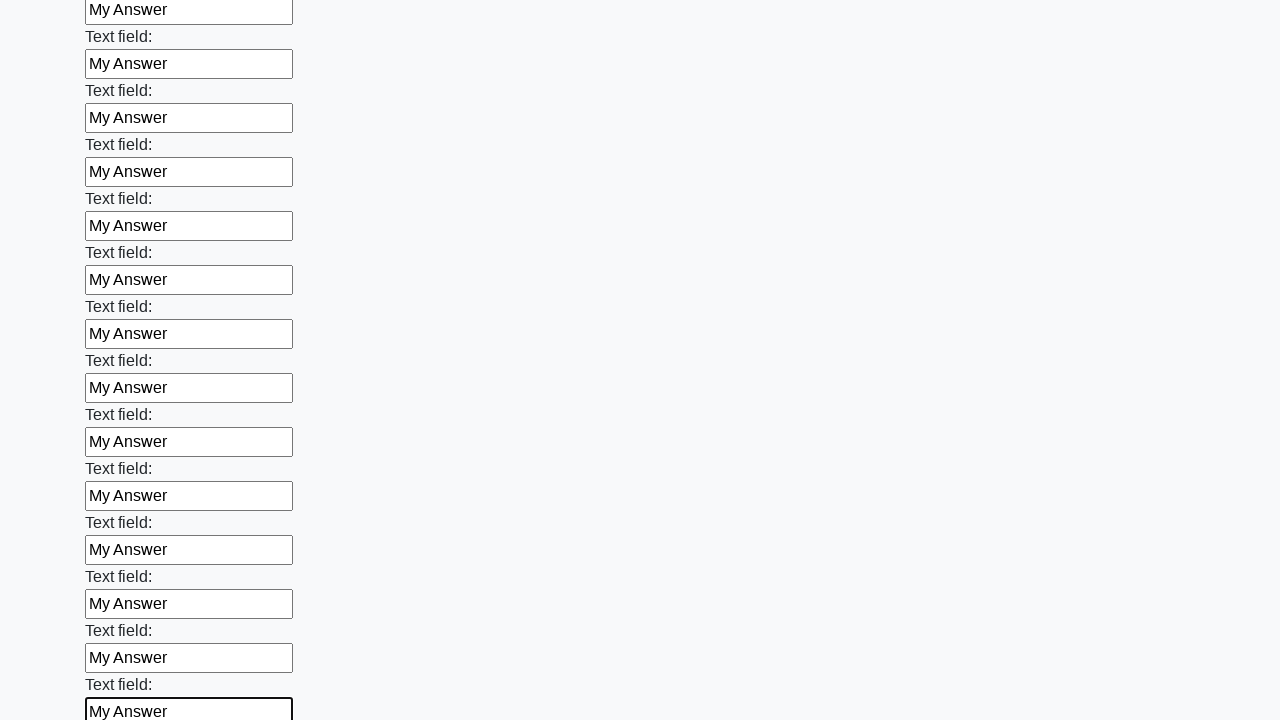

Filled input field with 'My Answer' on input >> nth=69
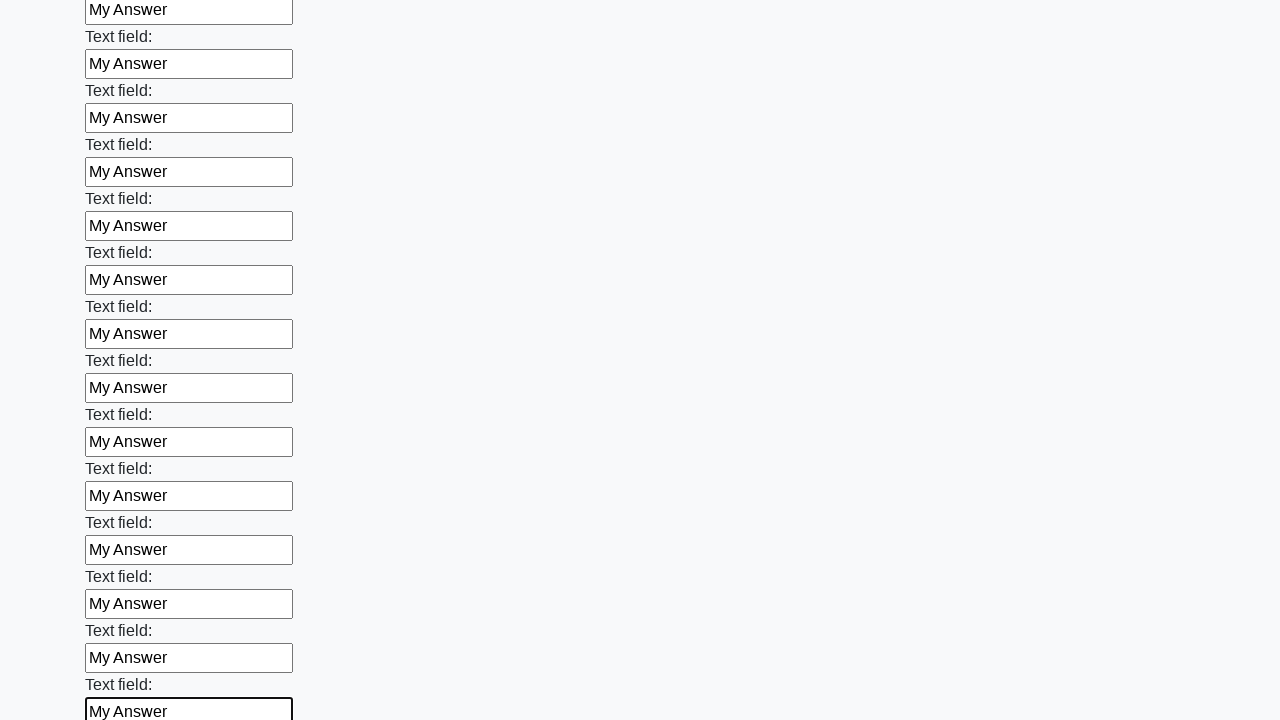

Filled input field with 'My Answer' on input >> nth=70
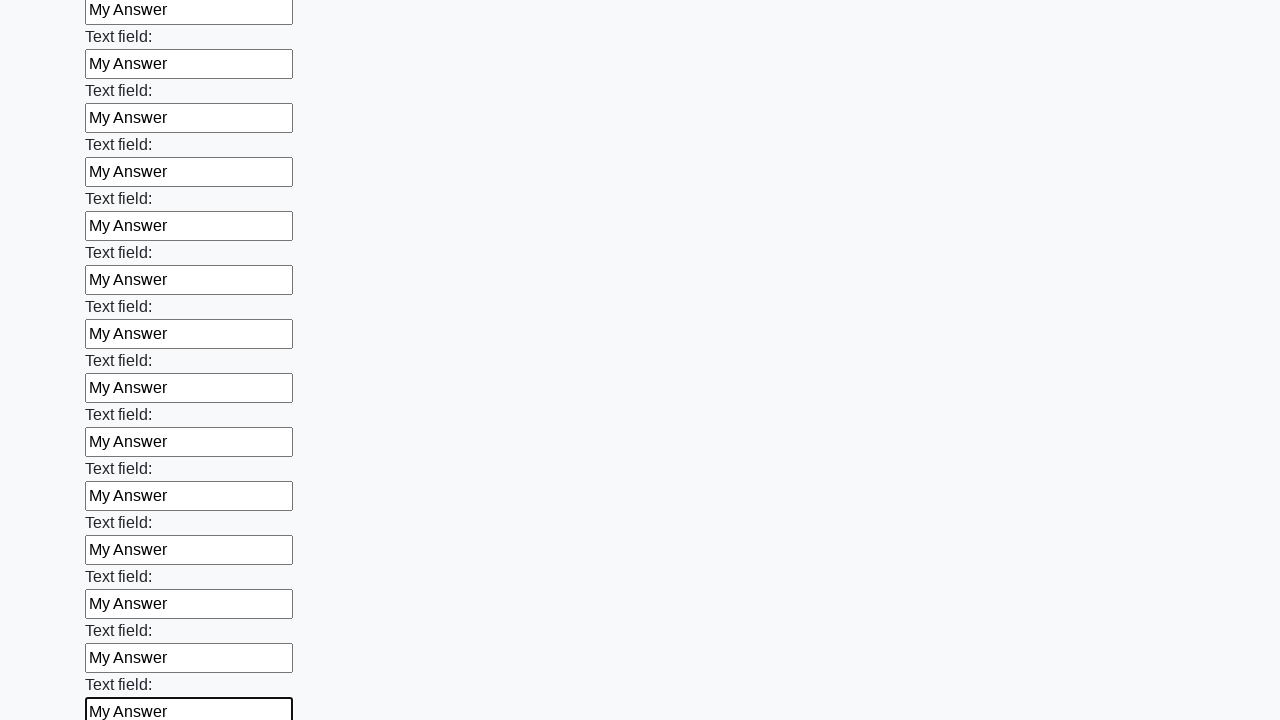

Filled input field with 'My Answer' on input >> nth=71
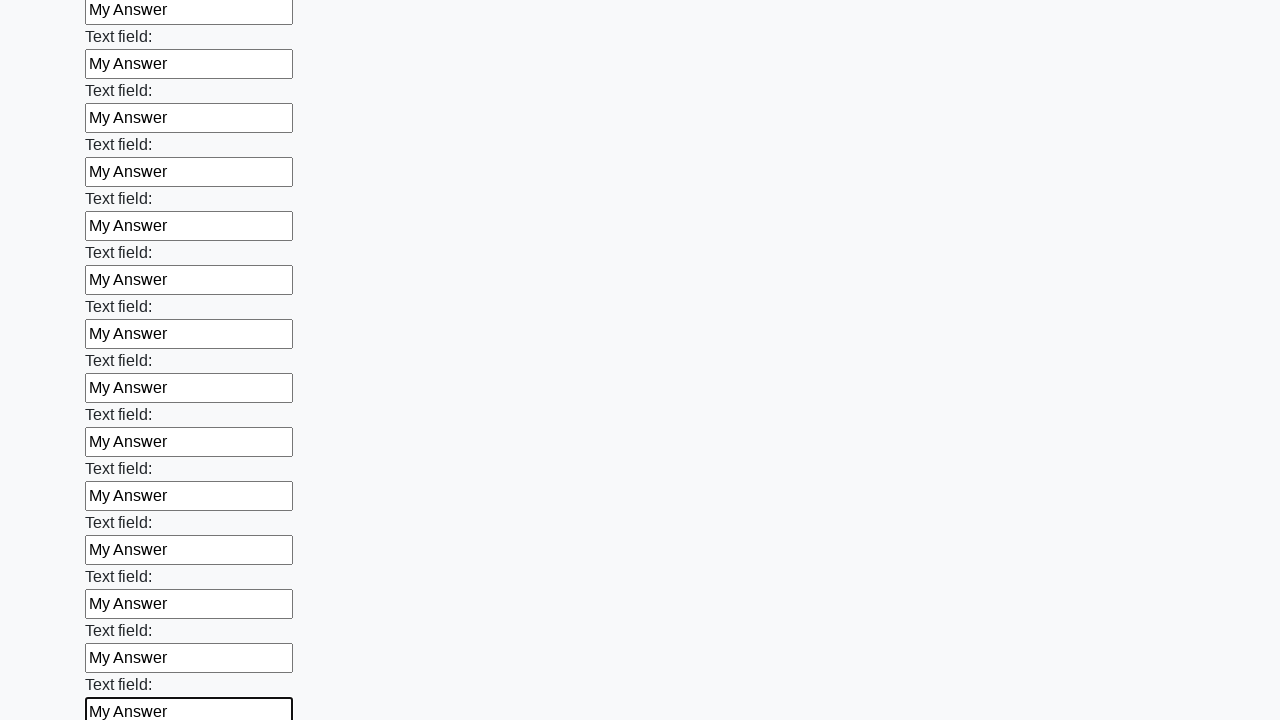

Filled input field with 'My Answer' on input >> nth=72
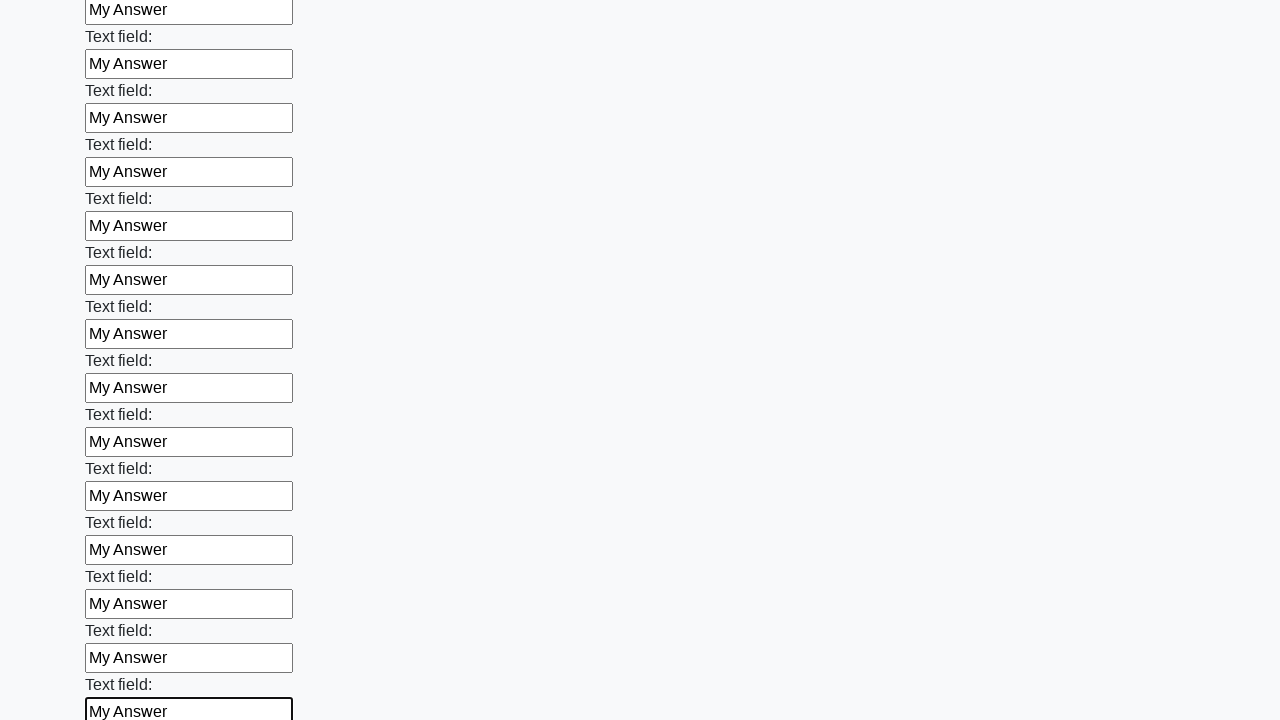

Filled input field with 'My Answer' on input >> nth=73
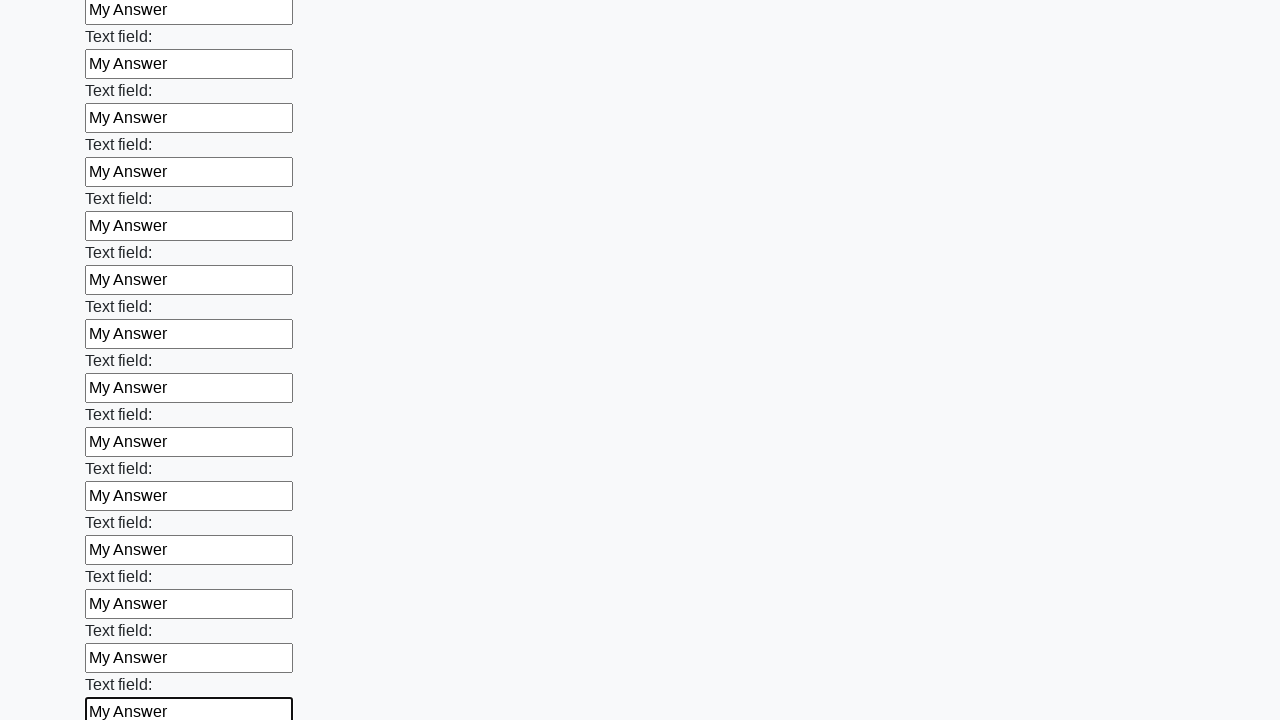

Filled input field with 'My Answer' on input >> nth=74
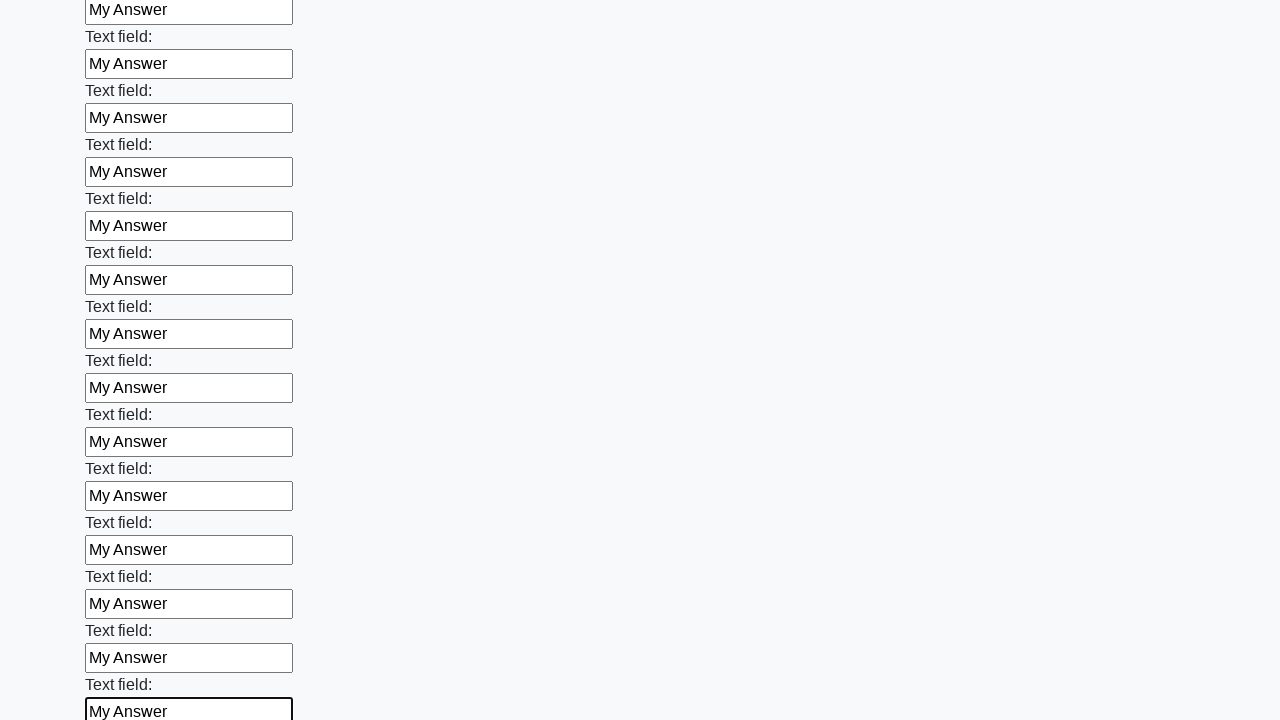

Filled input field with 'My Answer' on input >> nth=75
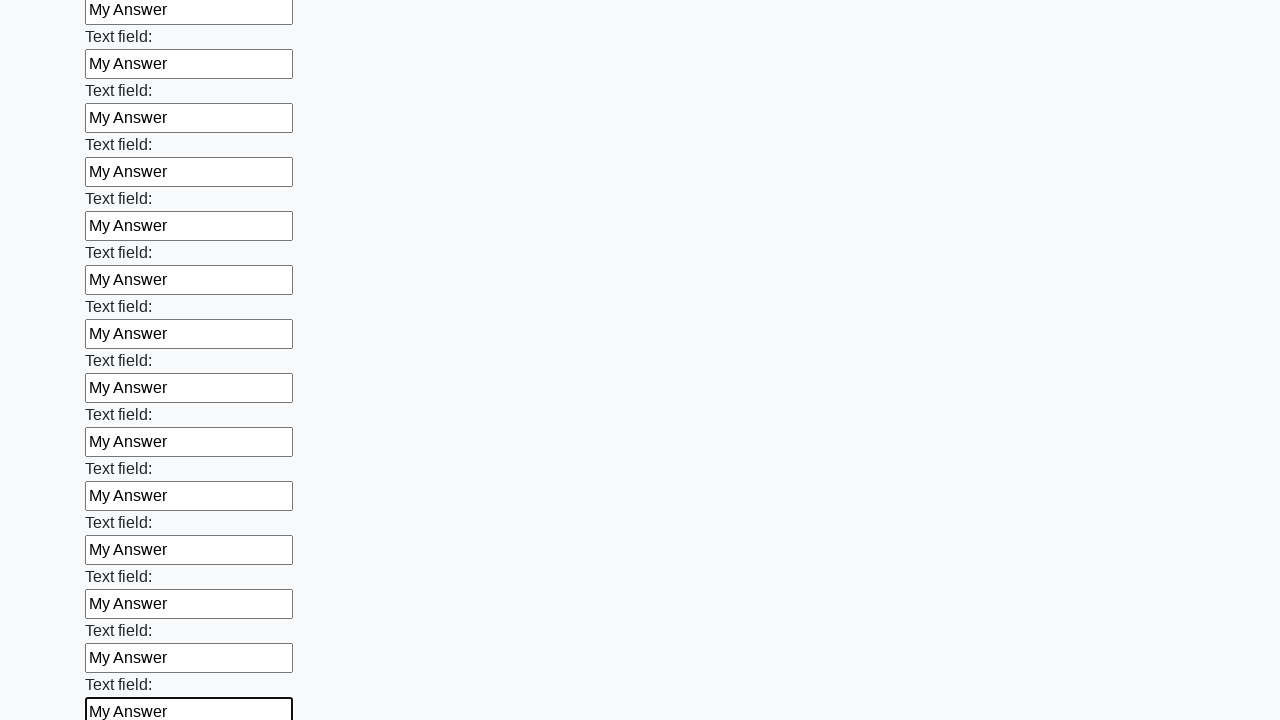

Filled input field with 'My Answer' on input >> nth=76
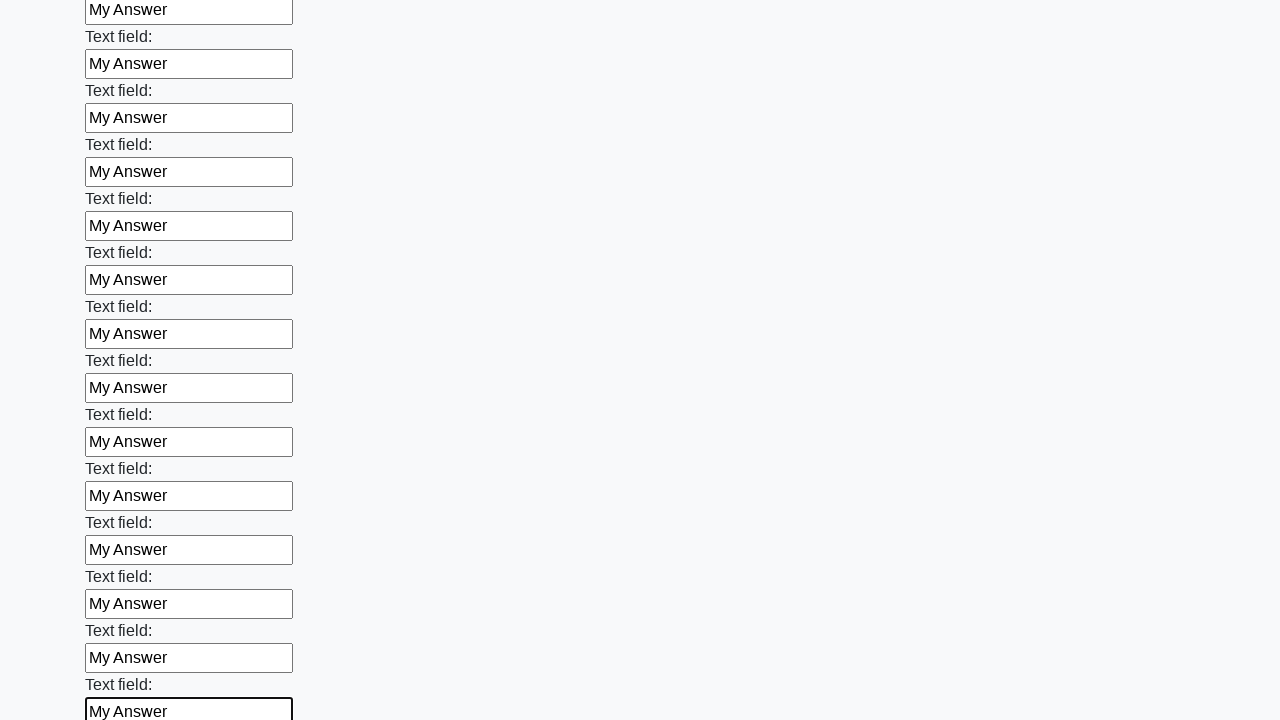

Filled input field with 'My Answer' on input >> nth=77
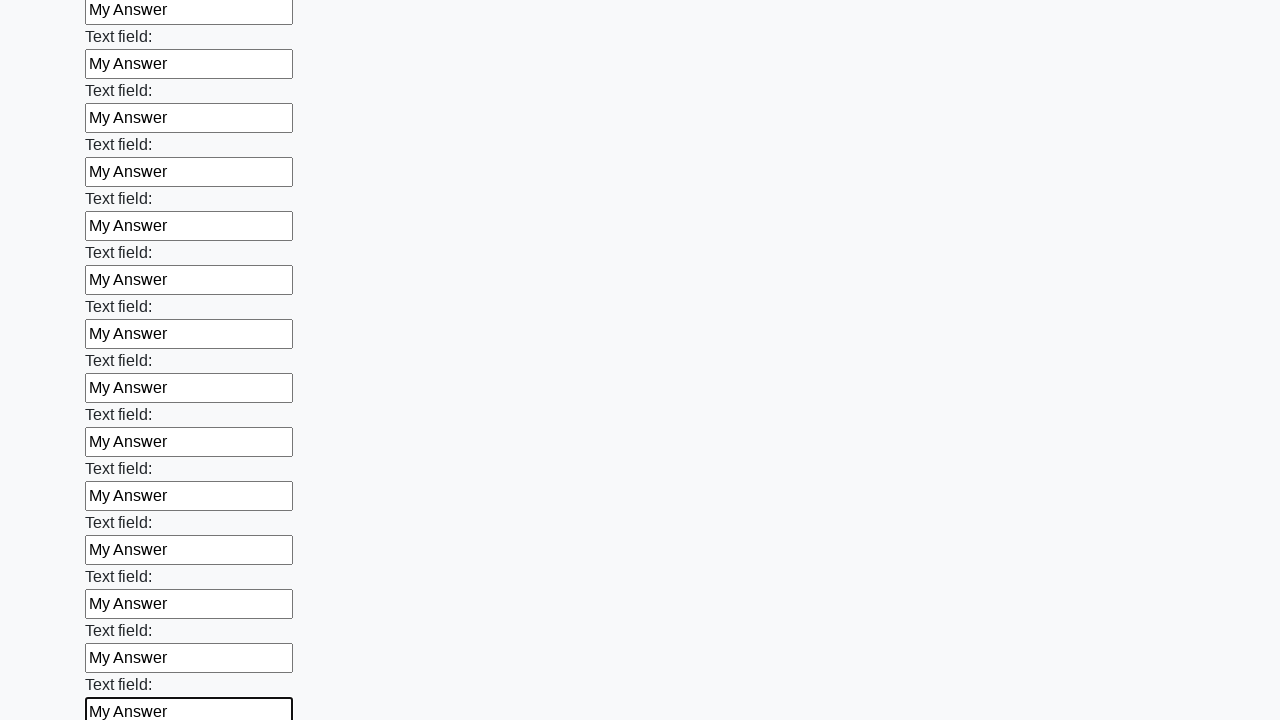

Filled input field with 'My Answer' on input >> nth=78
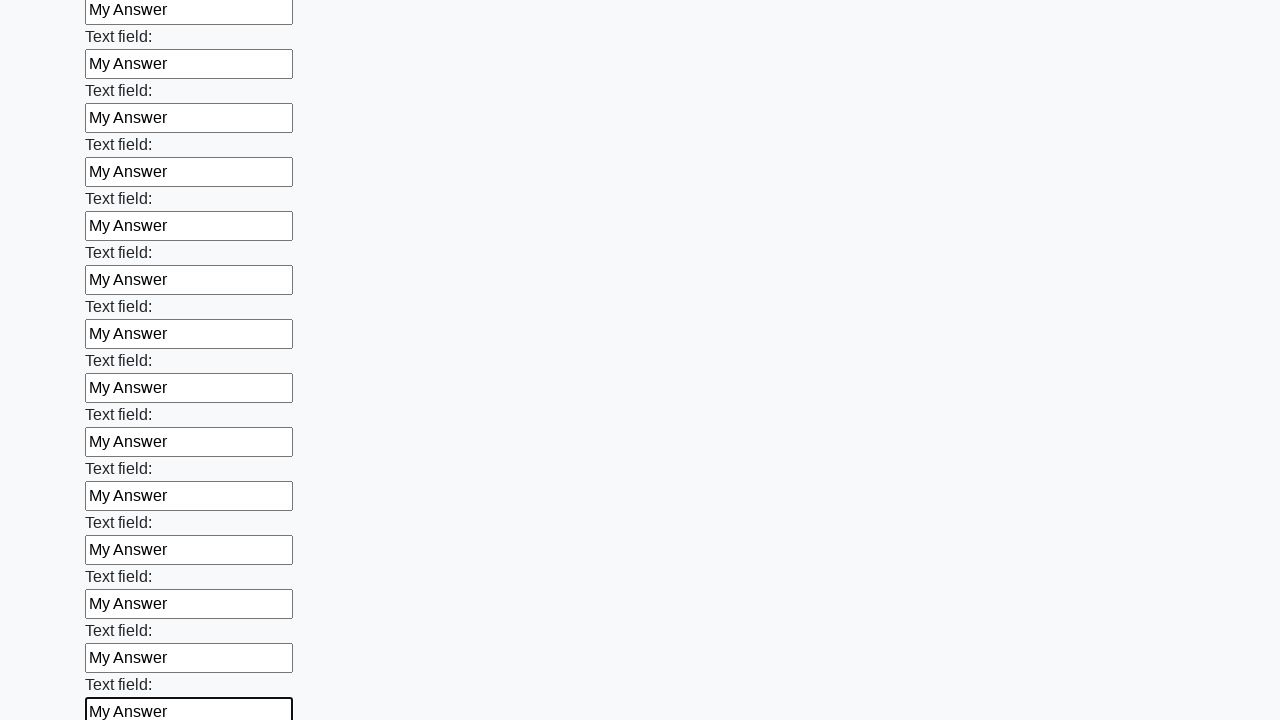

Filled input field with 'My Answer' on input >> nth=79
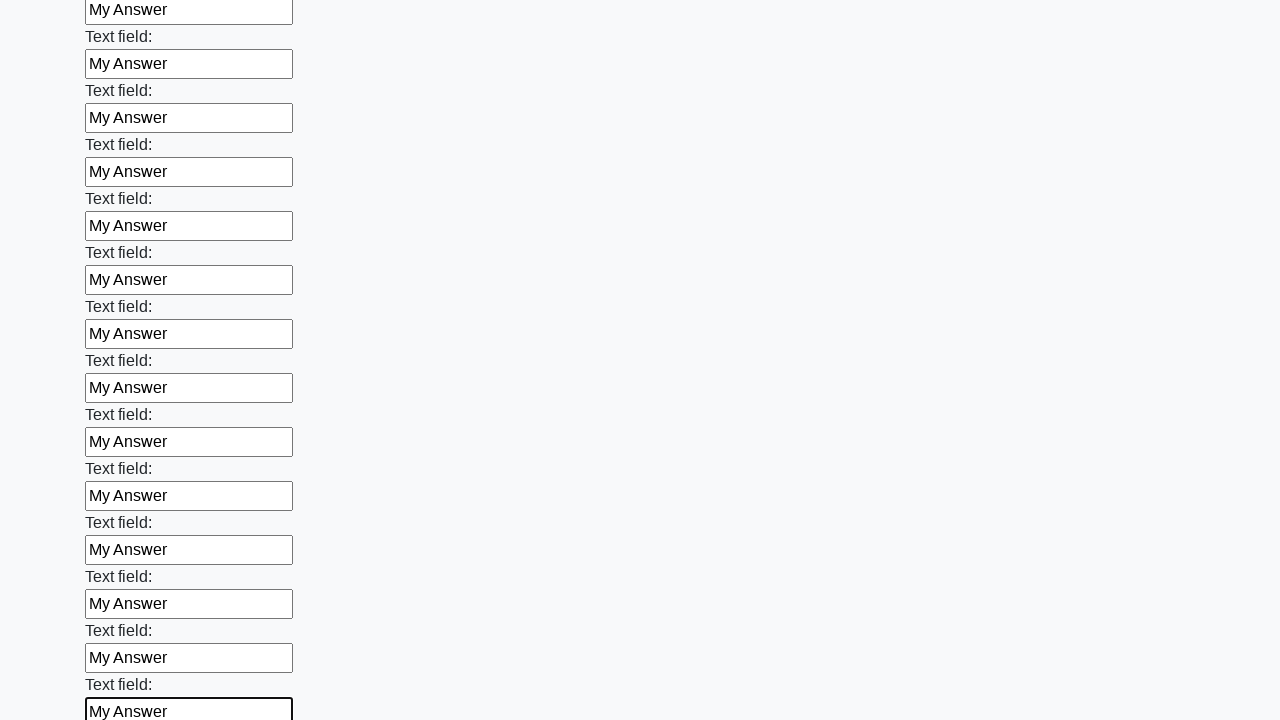

Filled input field with 'My Answer' on input >> nth=80
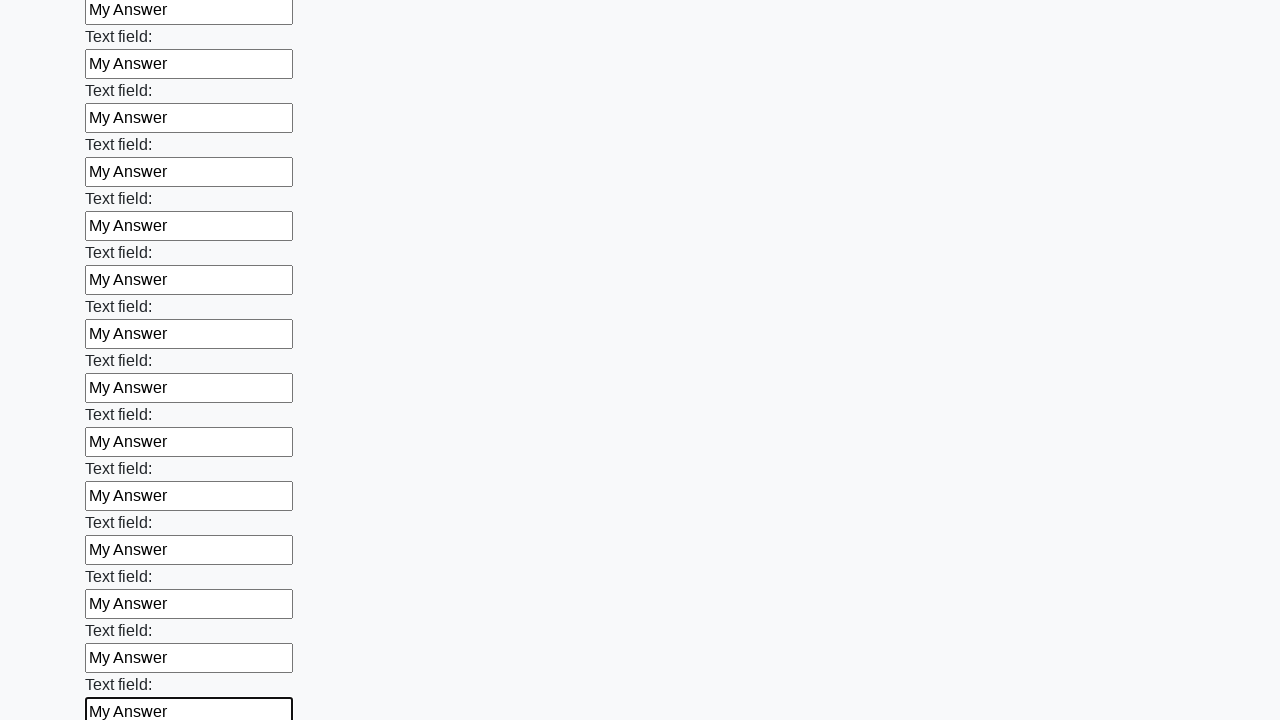

Filled input field with 'My Answer' on input >> nth=81
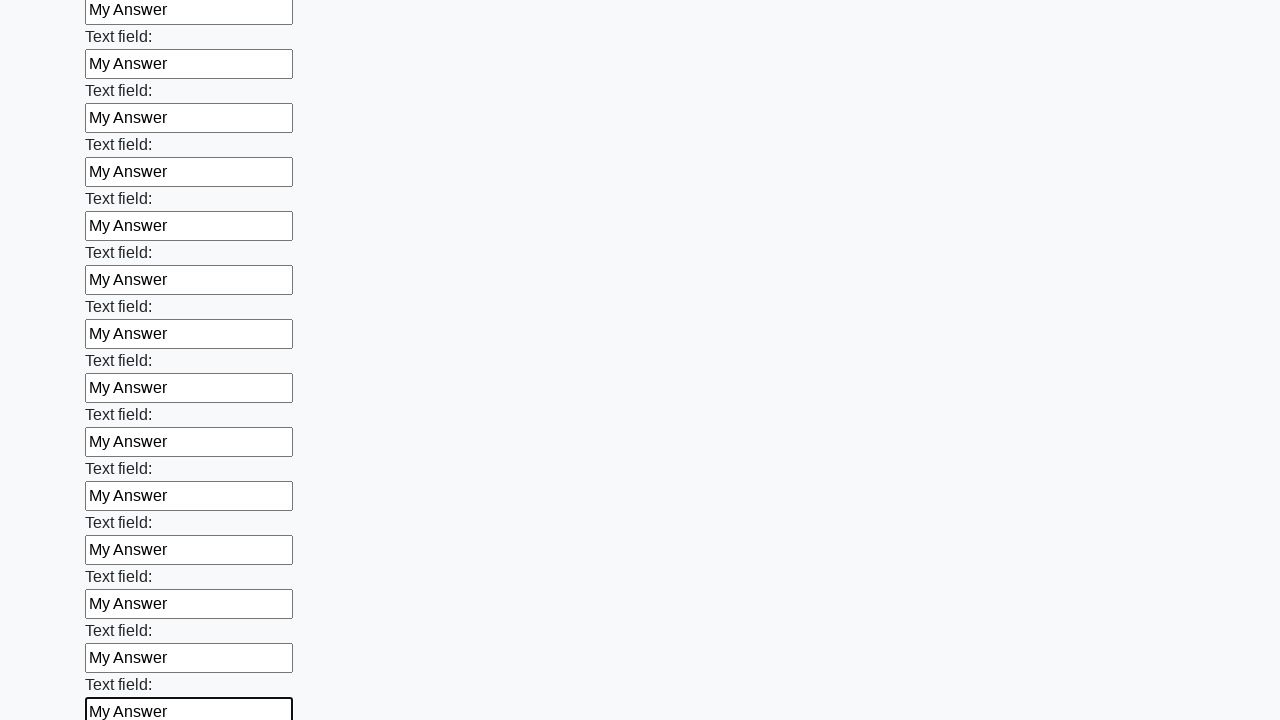

Filled input field with 'My Answer' on input >> nth=82
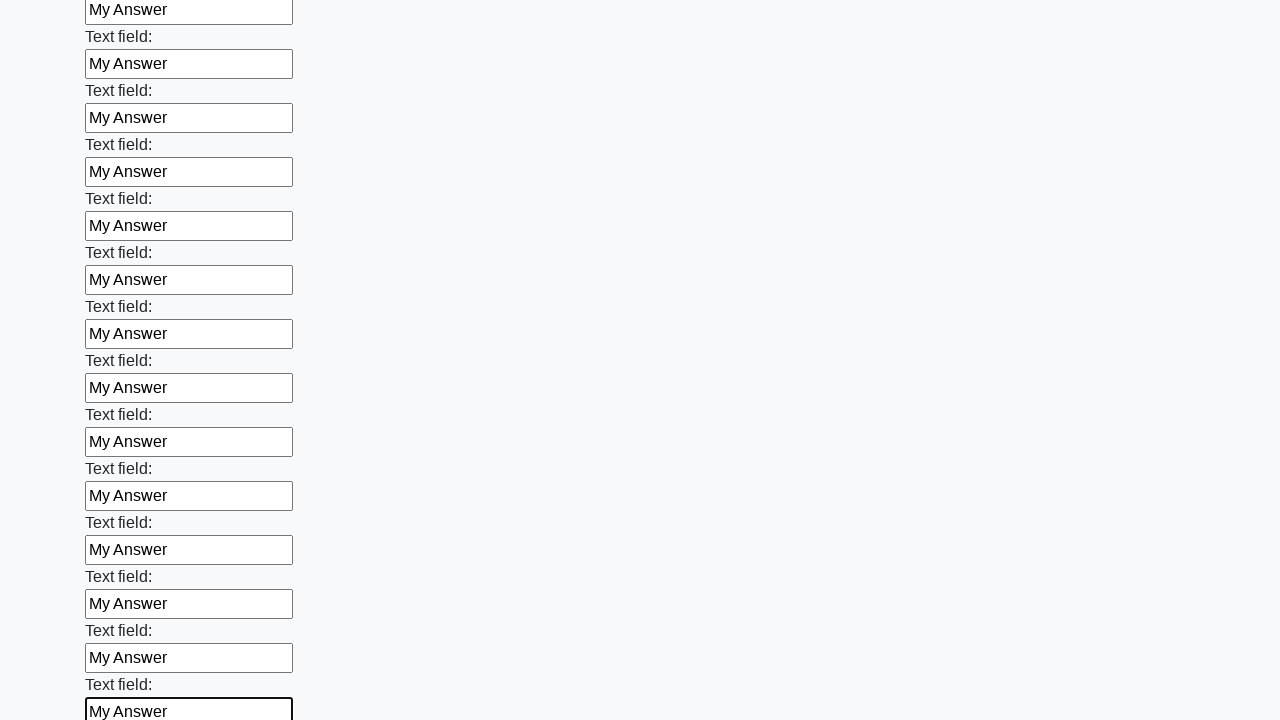

Filled input field with 'My Answer' on input >> nth=83
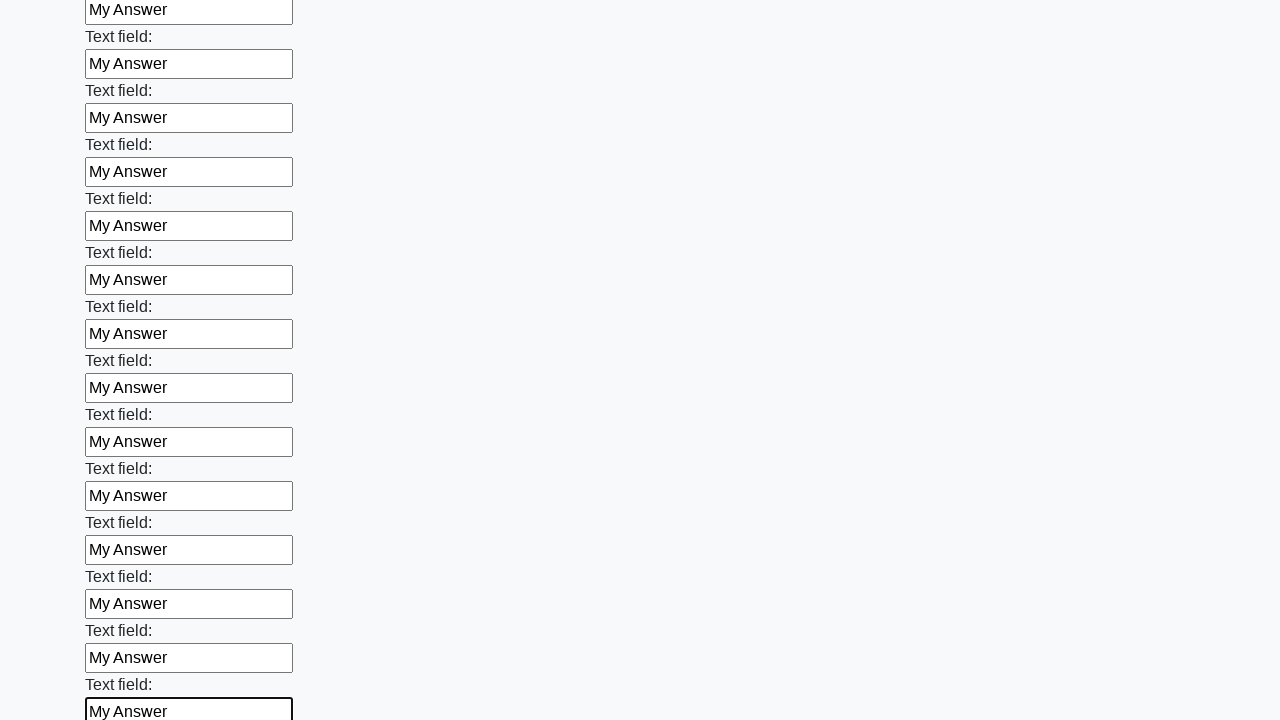

Filled input field with 'My Answer' on input >> nth=84
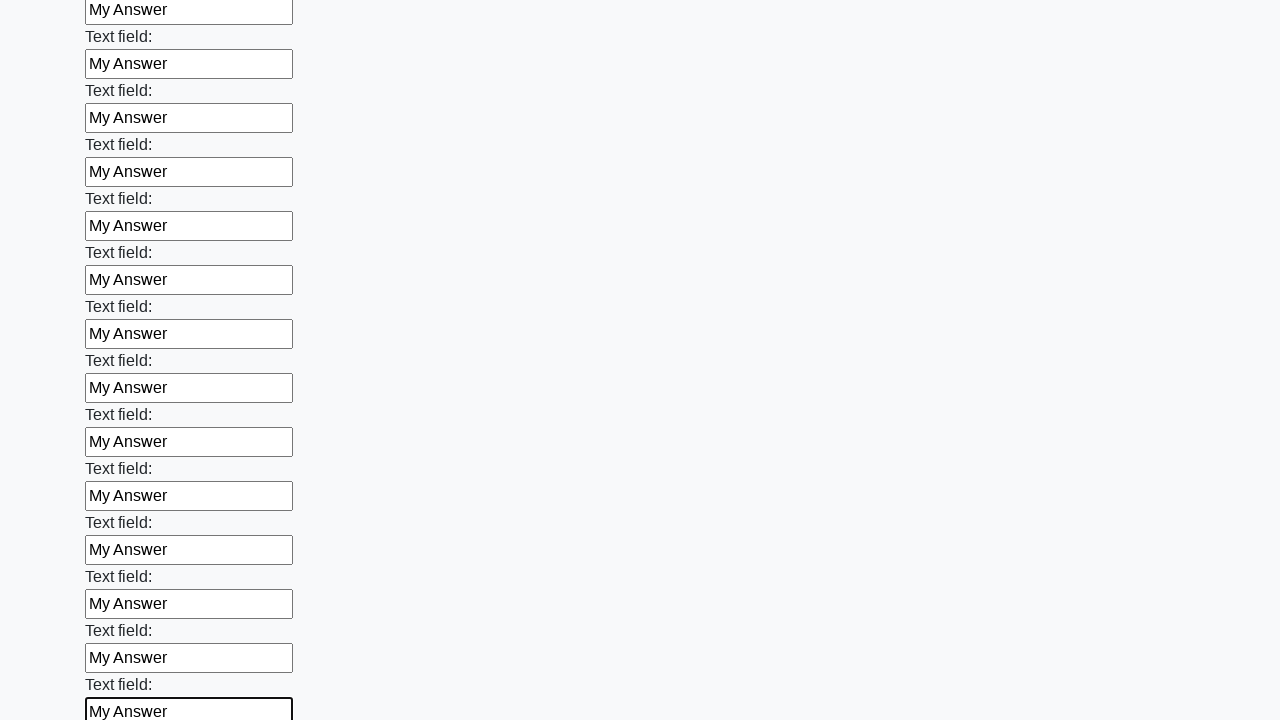

Filled input field with 'My Answer' on input >> nth=85
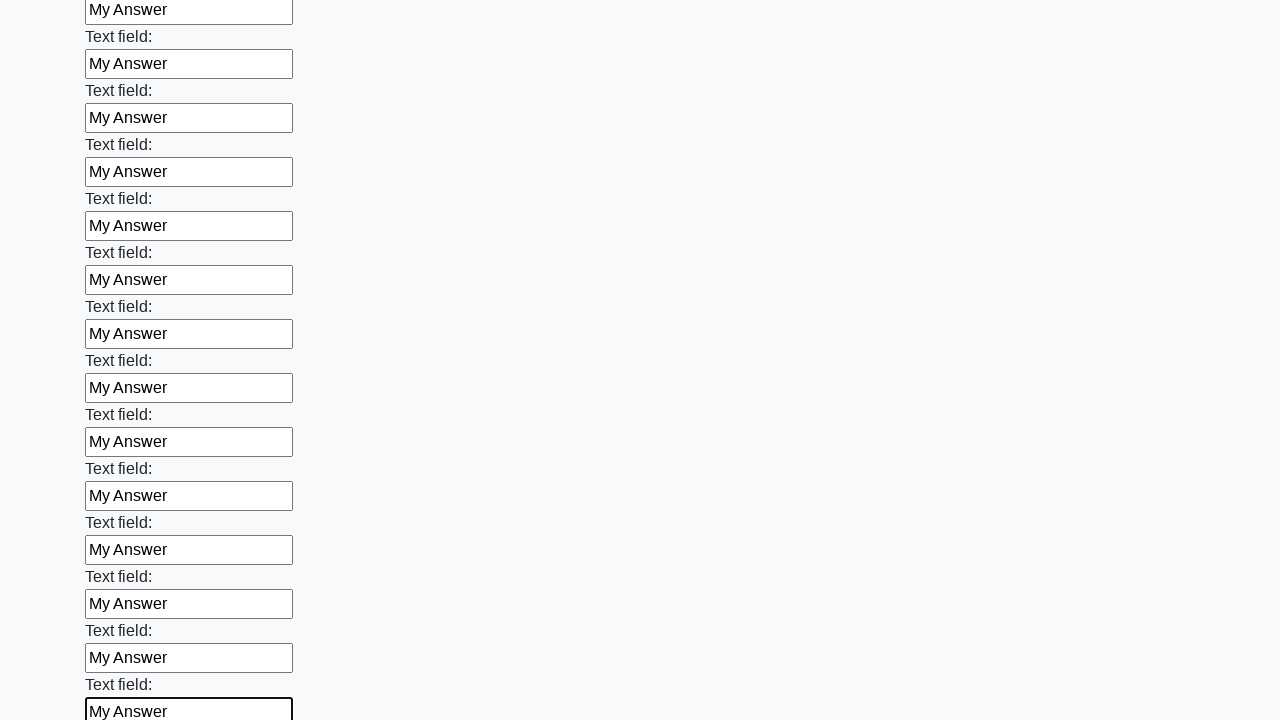

Filled input field with 'My Answer' on input >> nth=86
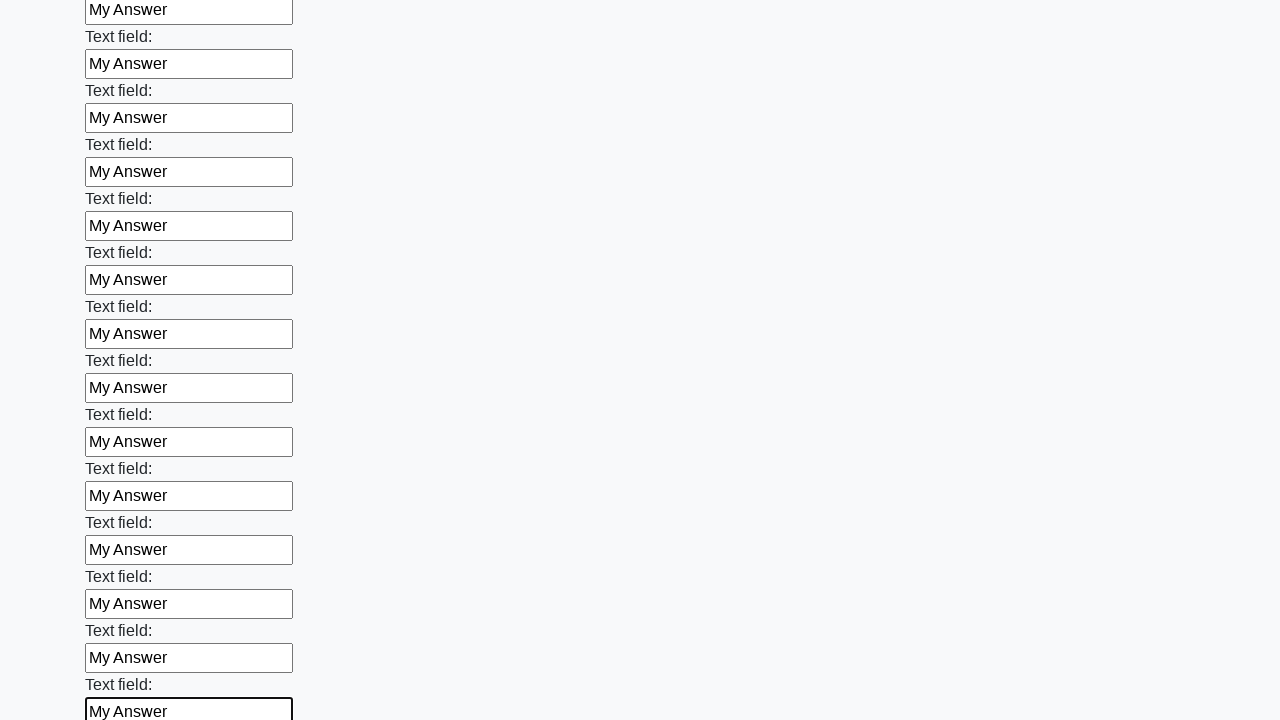

Filled input field with 'My Answer' on input >> nth=87
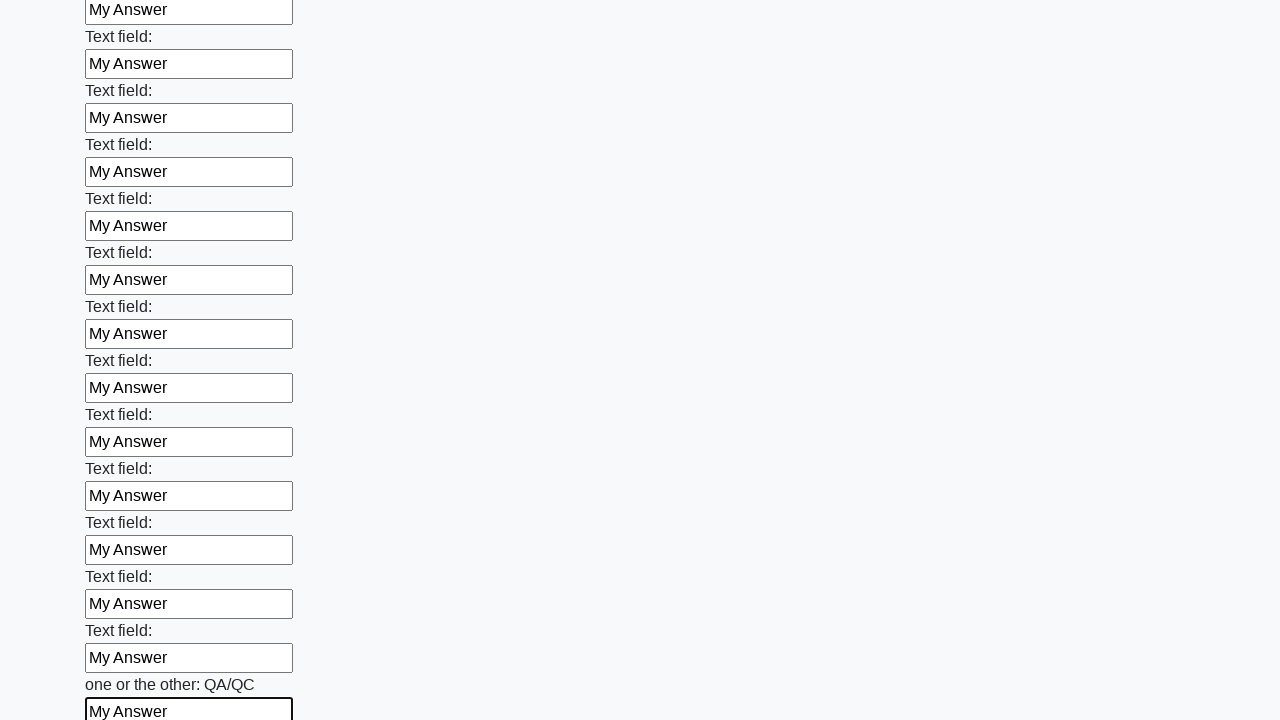

Filled input field with 'My Answer' on input >> nth=88
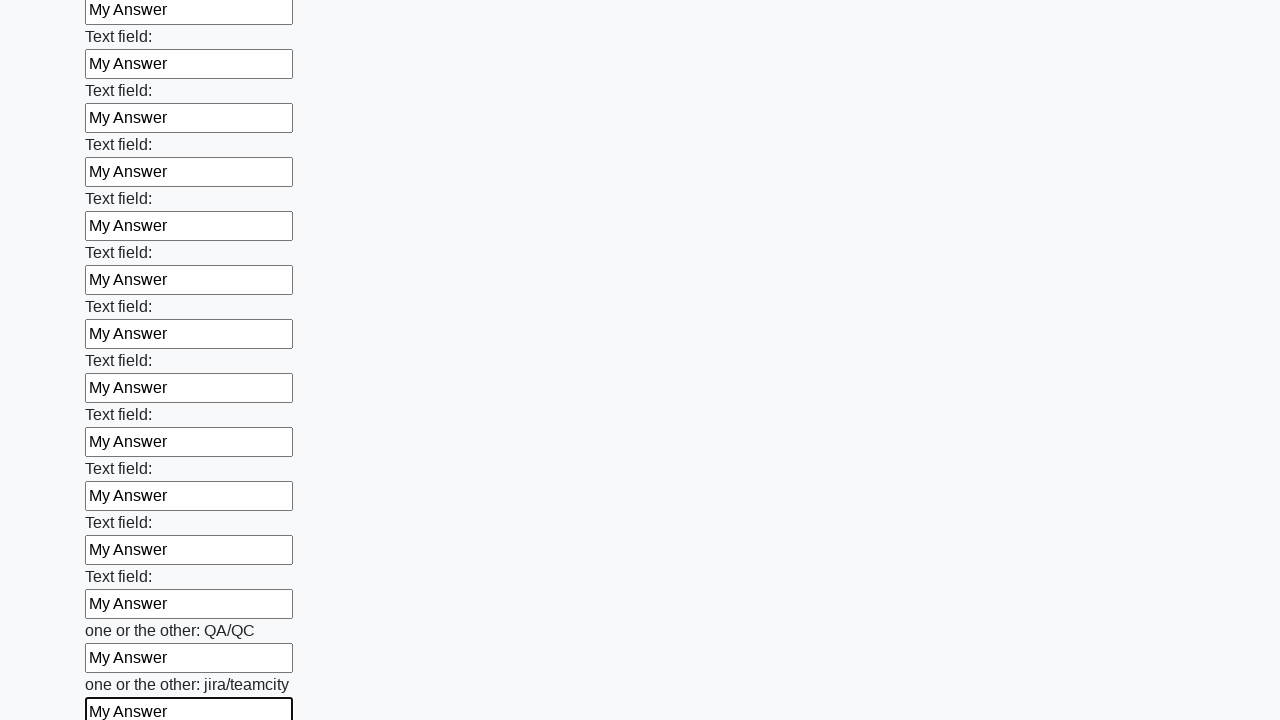

Filled input field with 'My Answer' on input >> nth=89
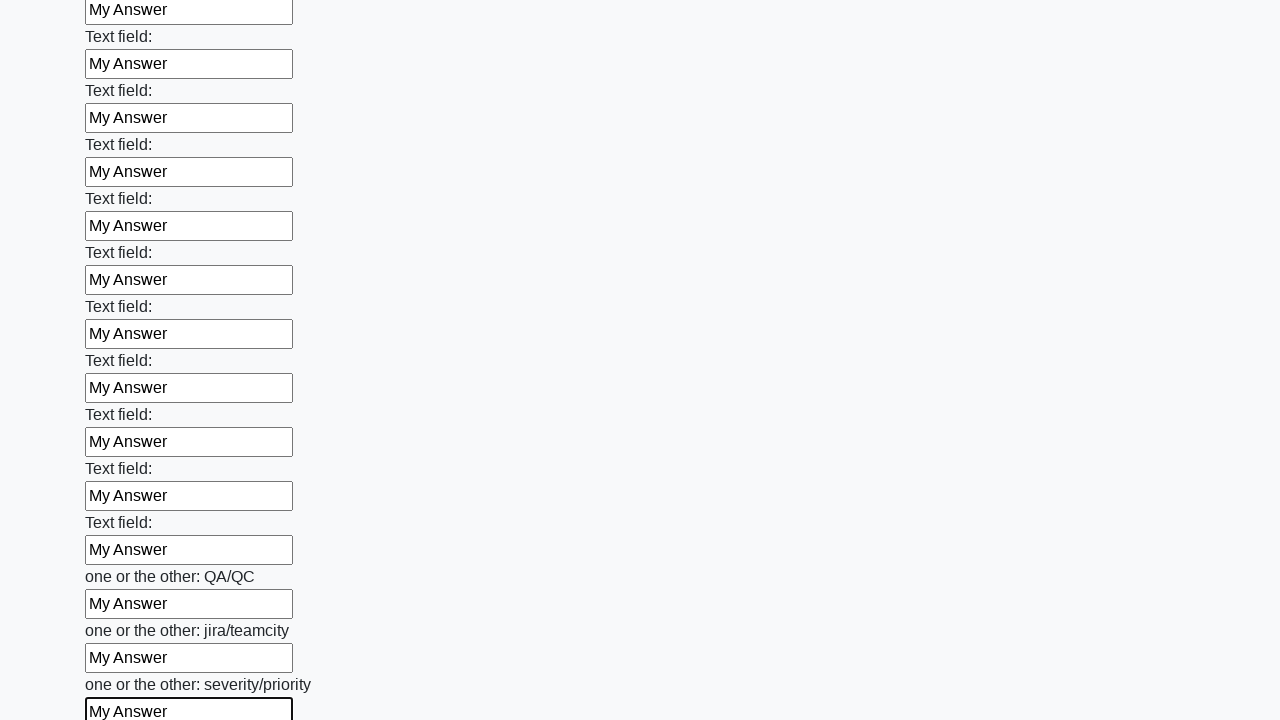

Filled input field with 'My Answer' on input >> nth=90
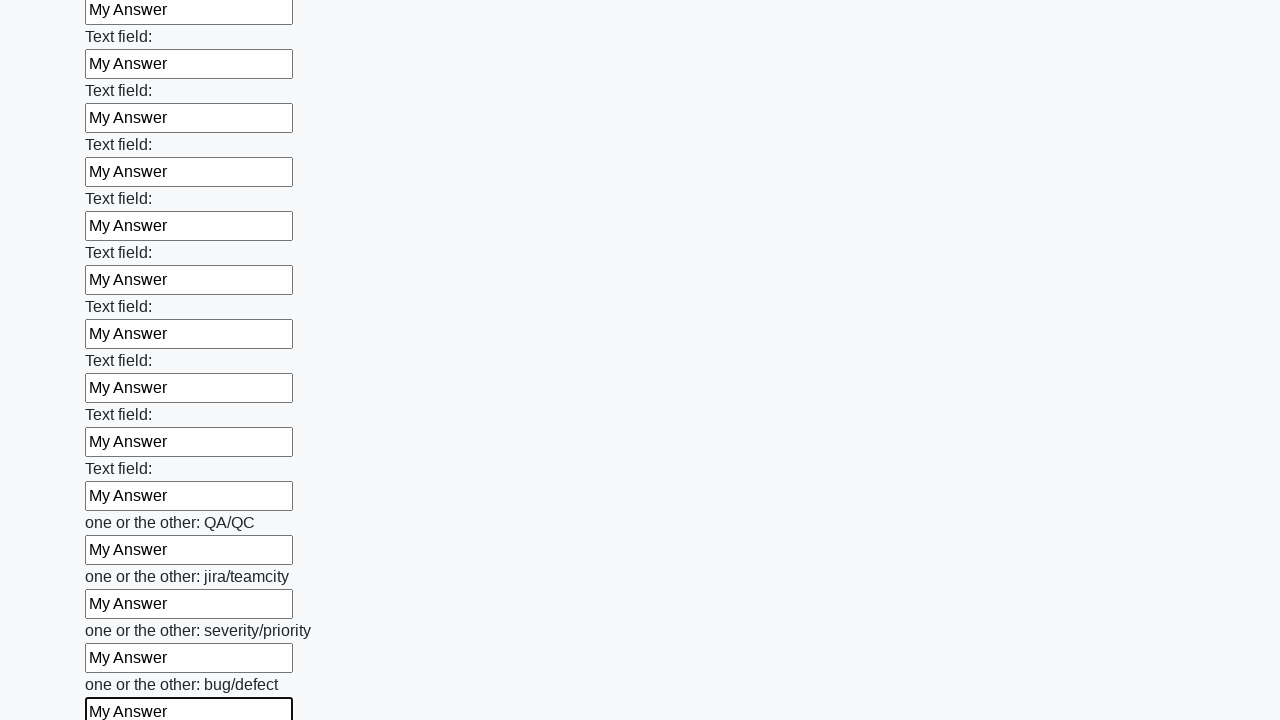

Filled input field with 'My Answer' on input >> nth=91
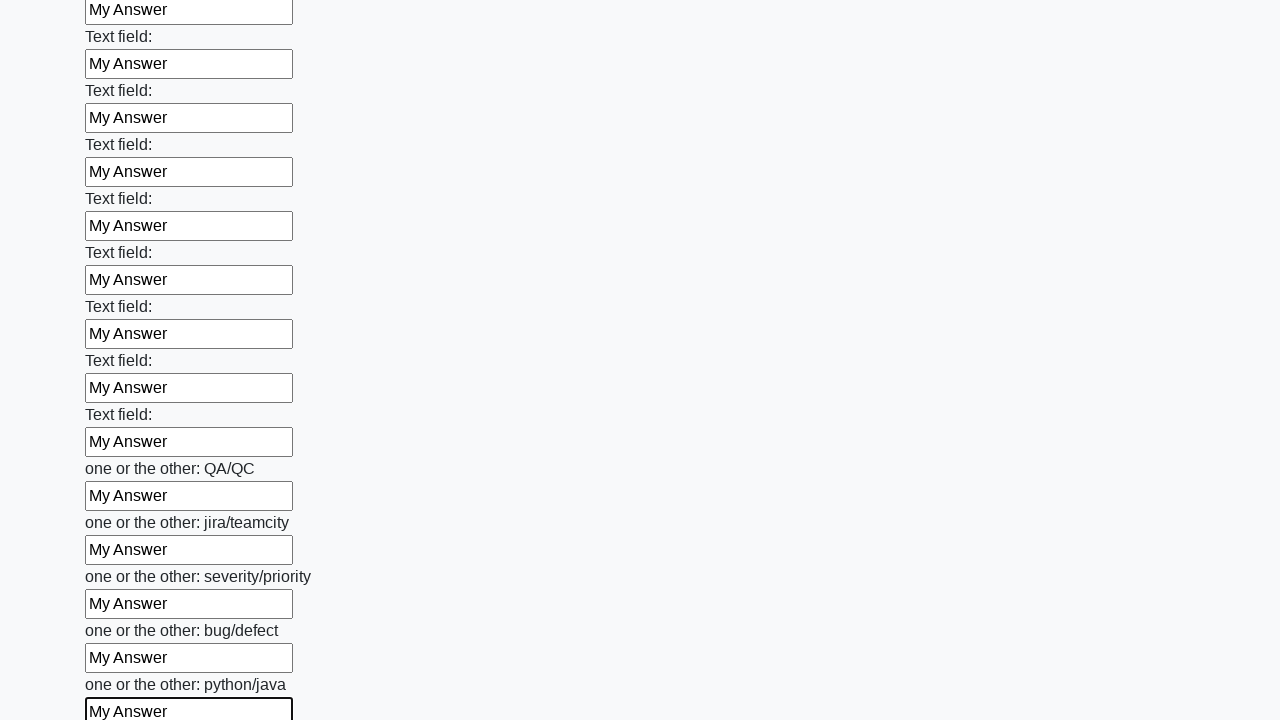

Filled input field with 'My Answer' on input >> nth=92
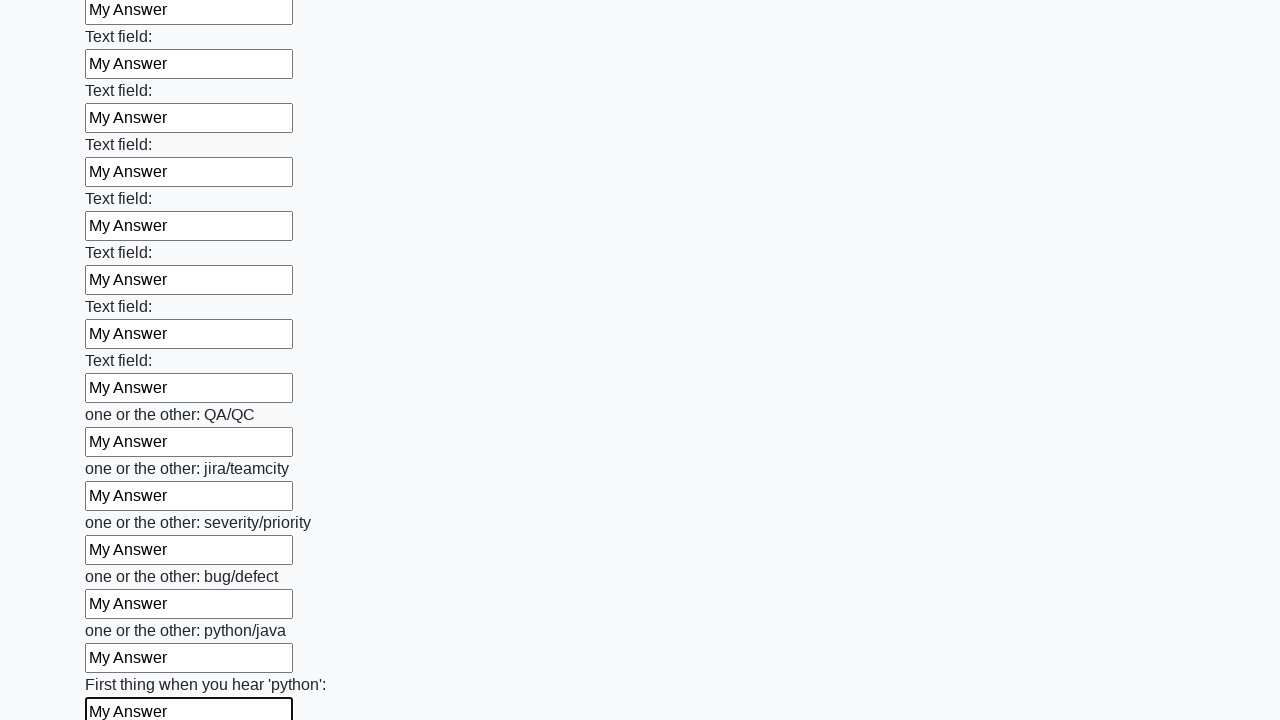

Filled input field with 'My Answer' on input >> nth=93
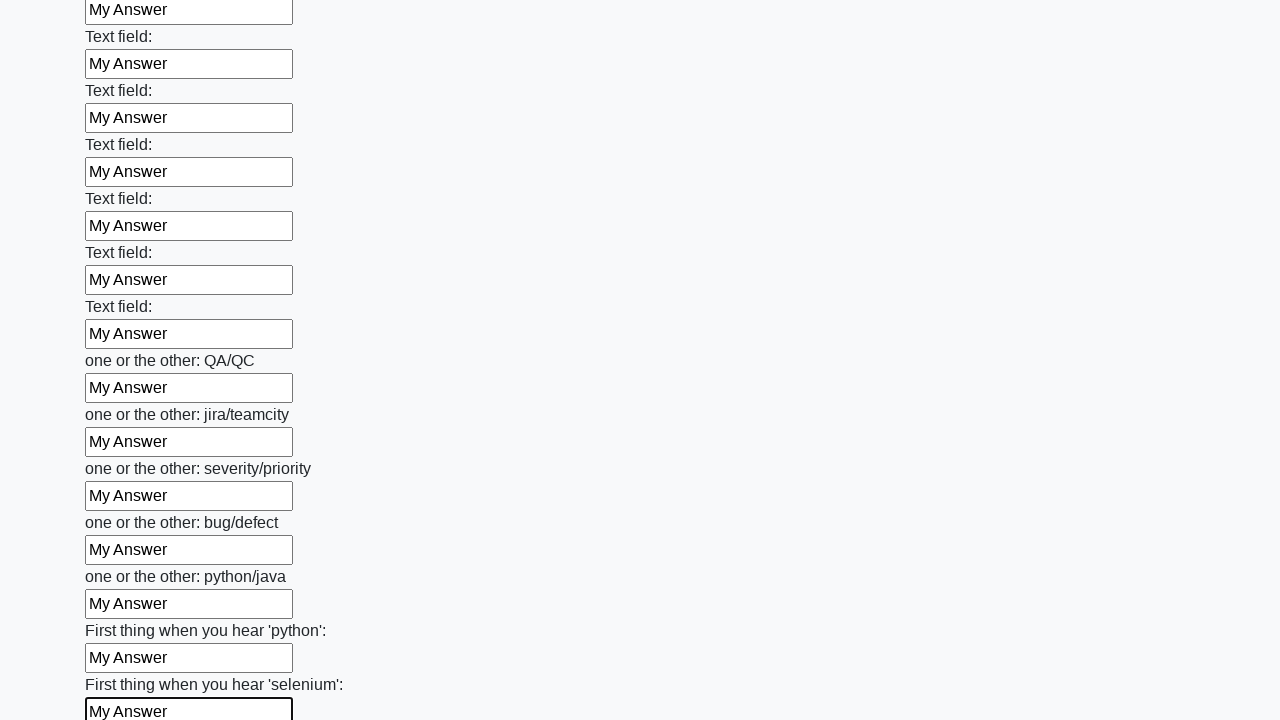

Filled input field with 'My Answer' on input >> nth=94
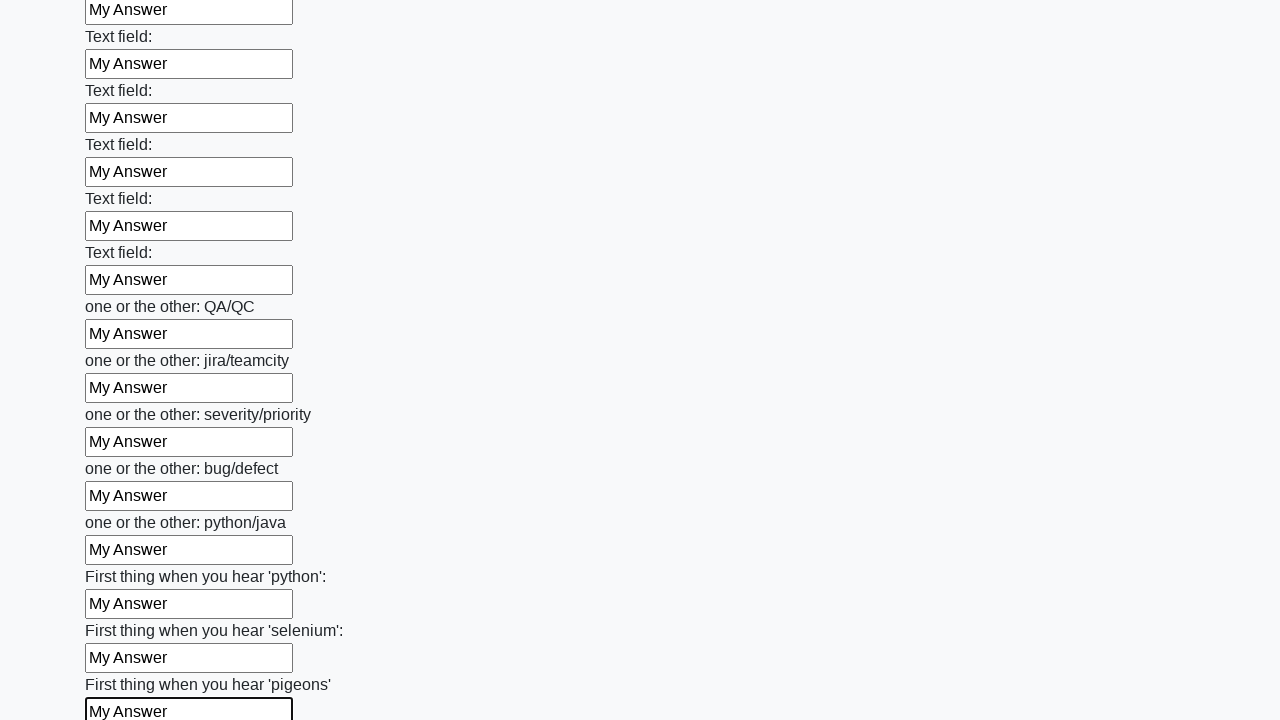

Filled input field with 'My Answer' on input >> nth=95
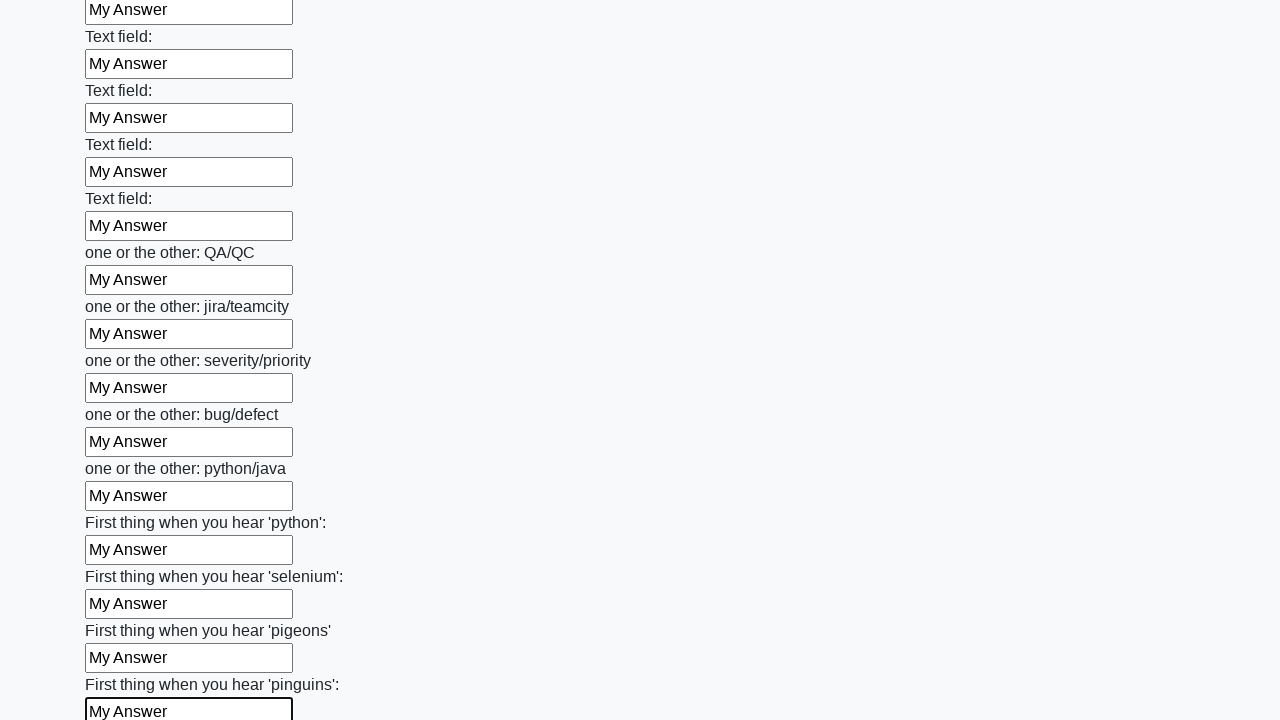

Filled input field with 'My Answer' on input >> nth=96
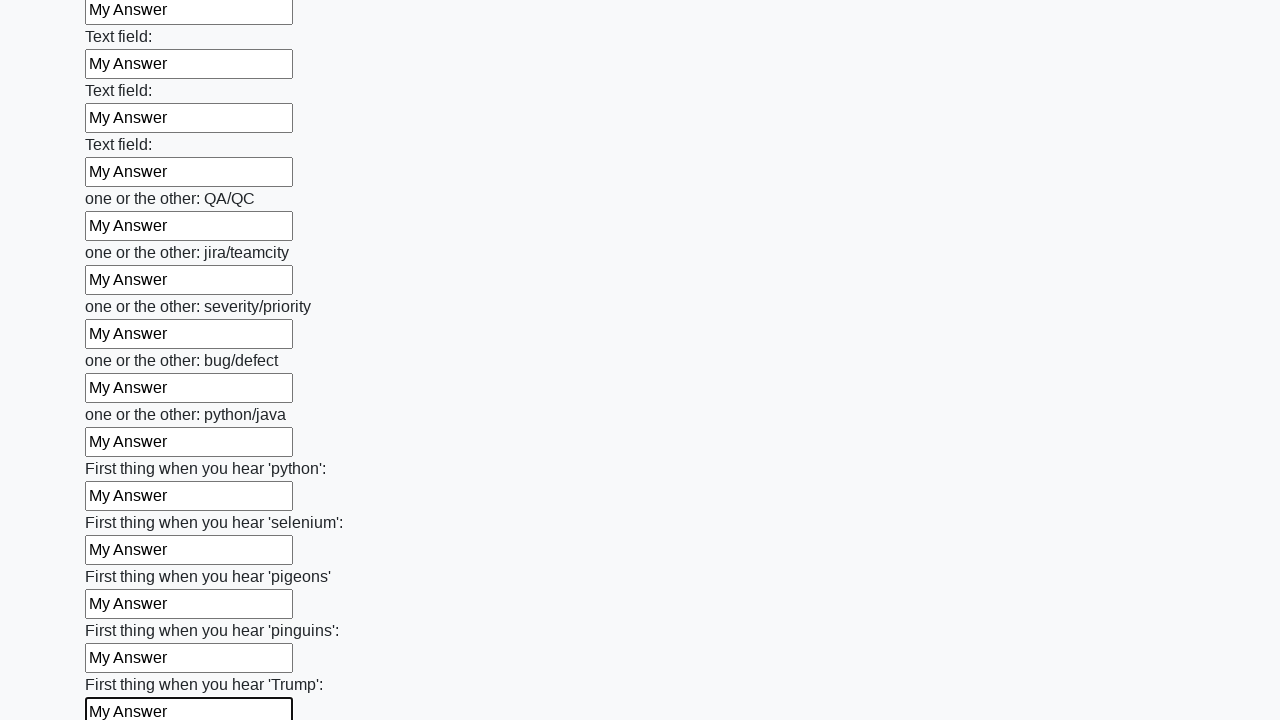

Filled input field with 'My Answer' on input >> nth=97
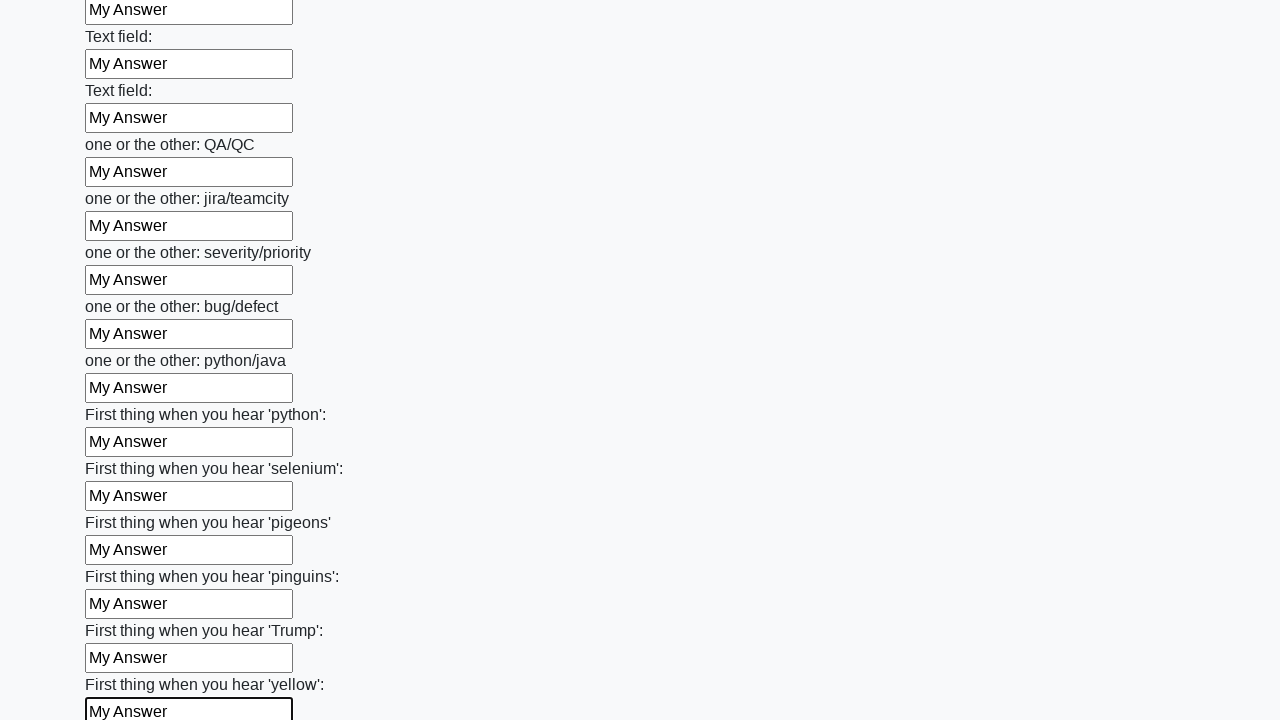

Filled input field with 'My Answer' on input >> nth=98
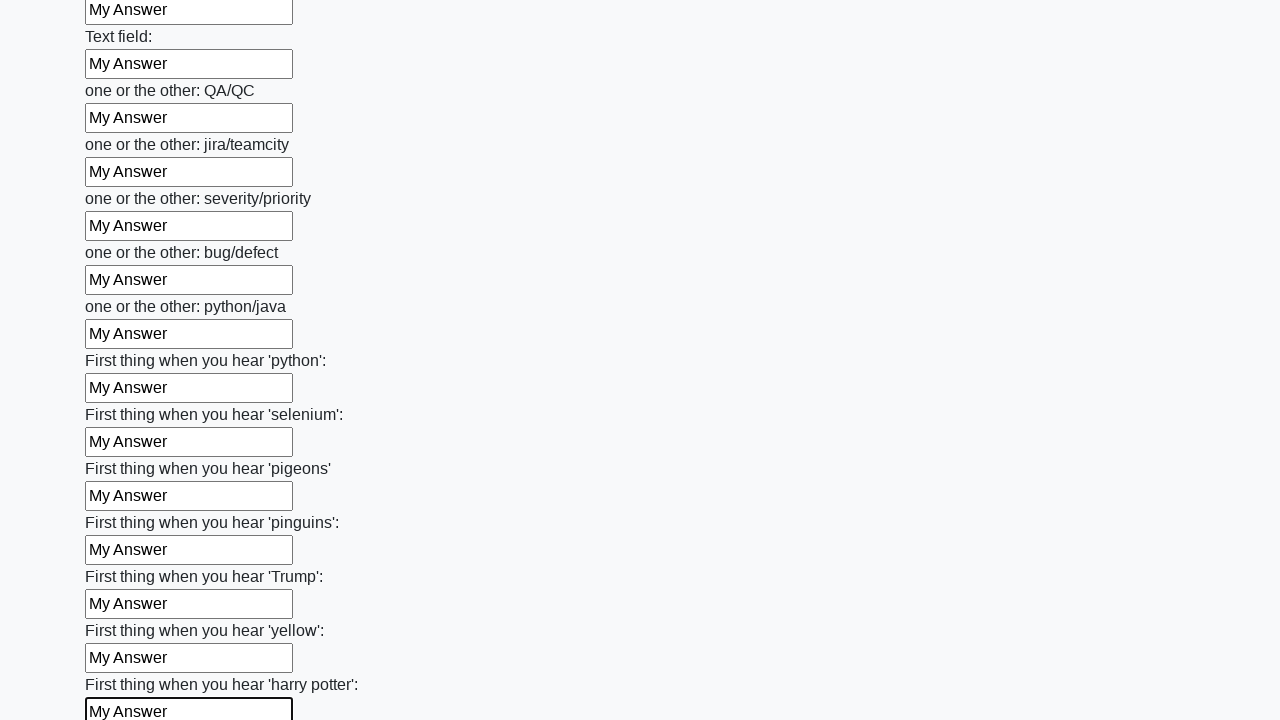

Filled input field with 'My Answer' on input >> nth=99
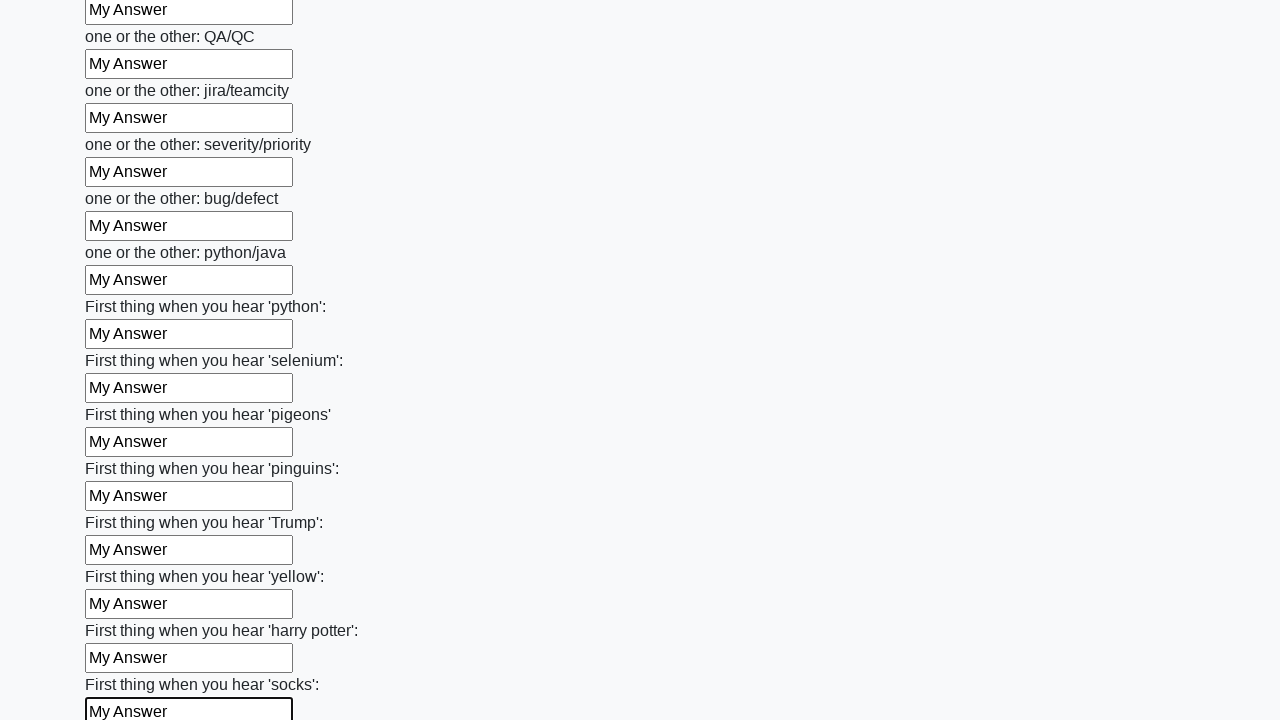

Clicked the submit button at (123, 611) on .btn
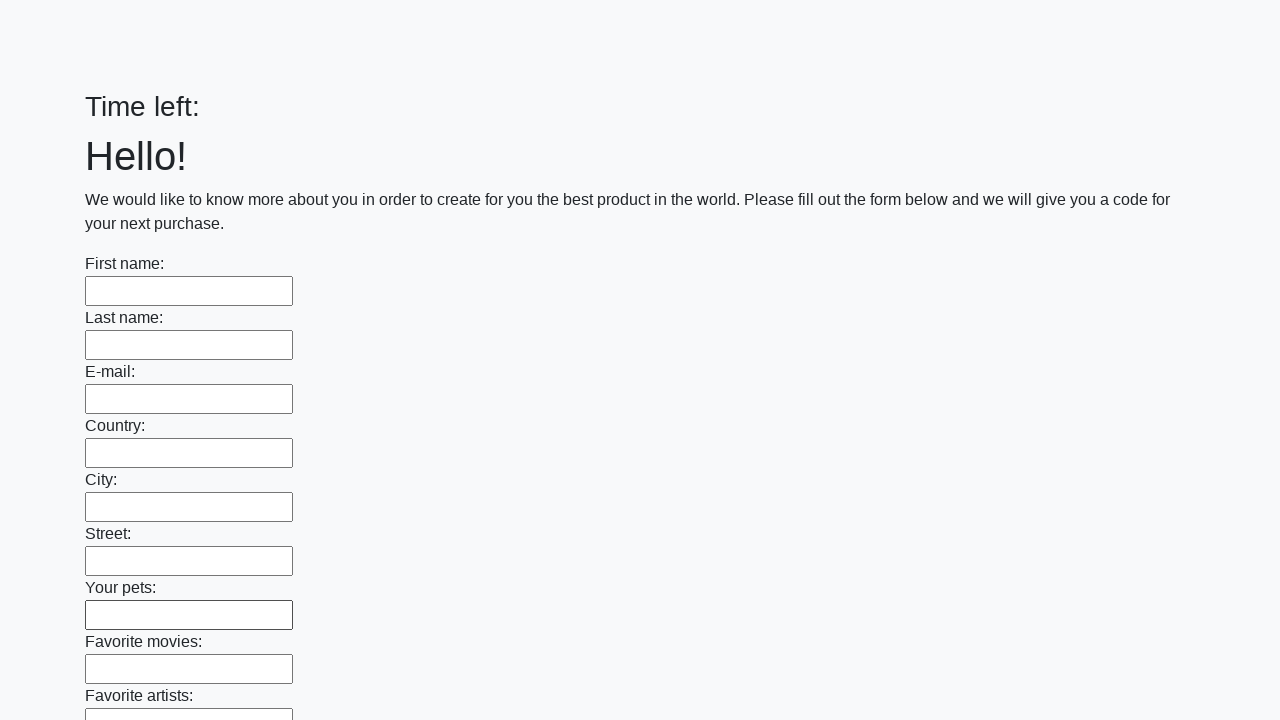

Waited 1000ms for form submission to complete
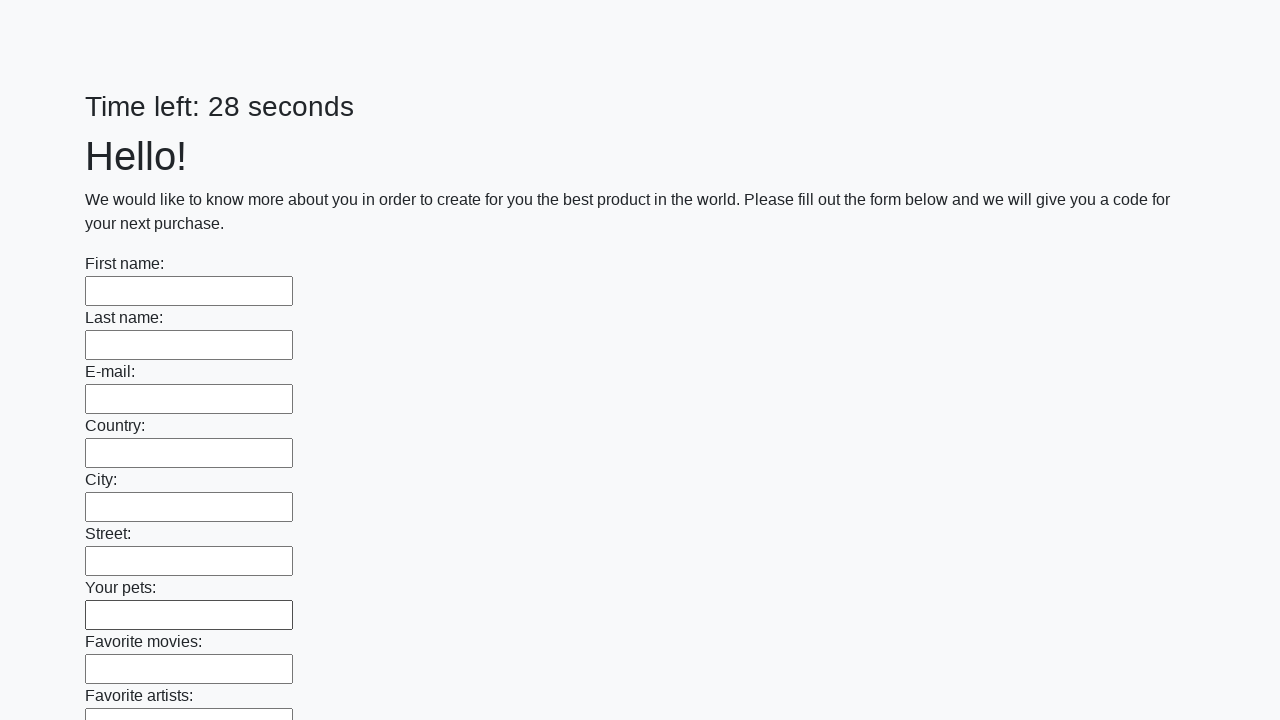

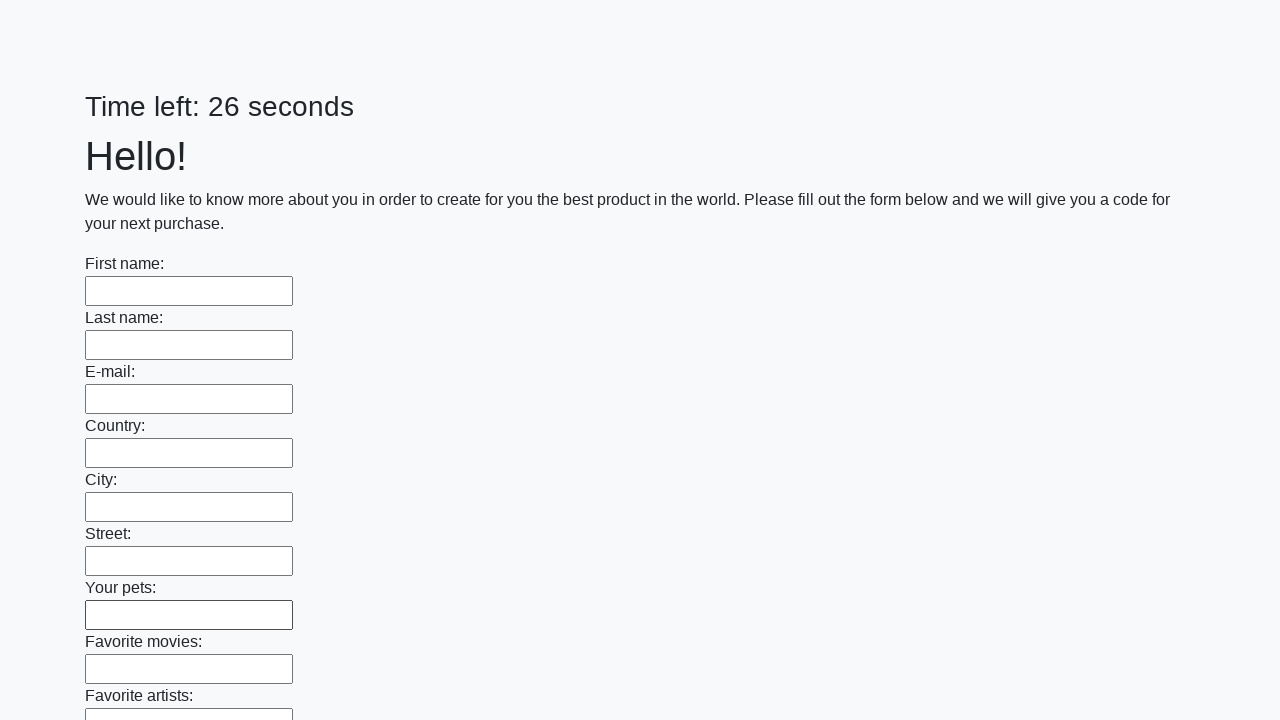